Tests filling out a large form by entering text into all input fields and clicking the submit button

Starting URL: http://suninjuly.github.io/huge_form.html

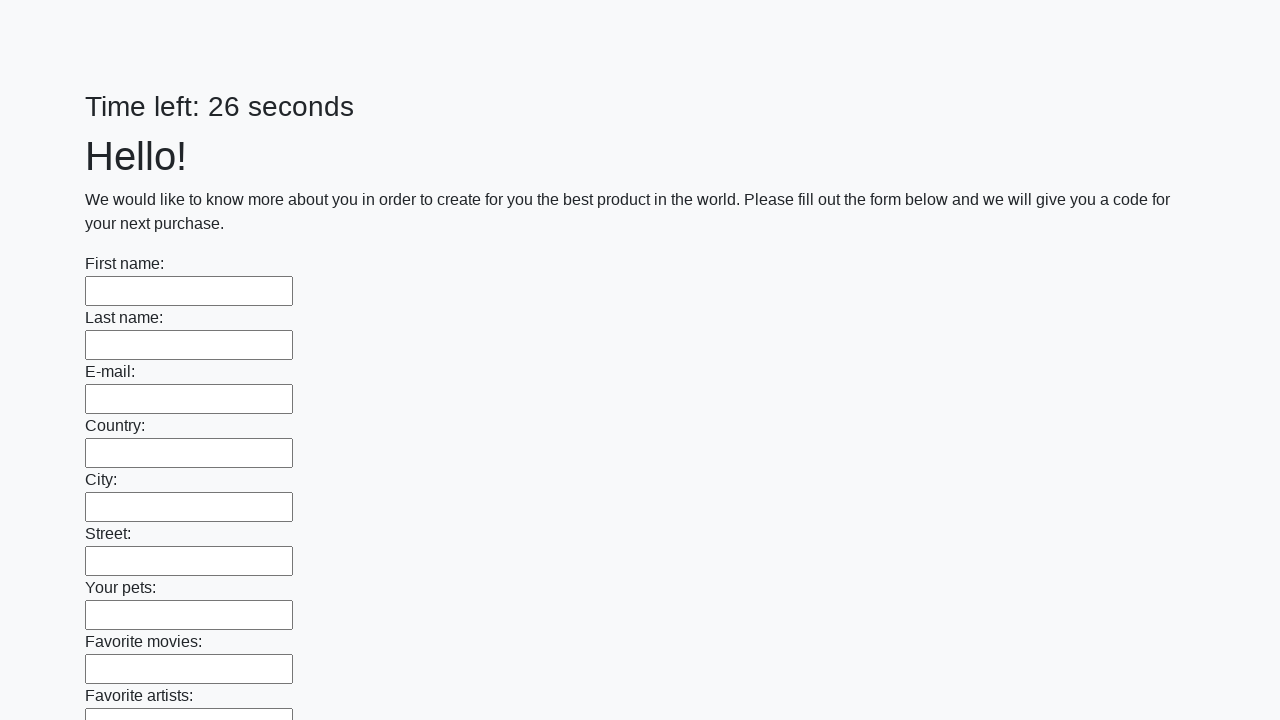

Filled input field with 'Test Answer 123' on input >> nth=0
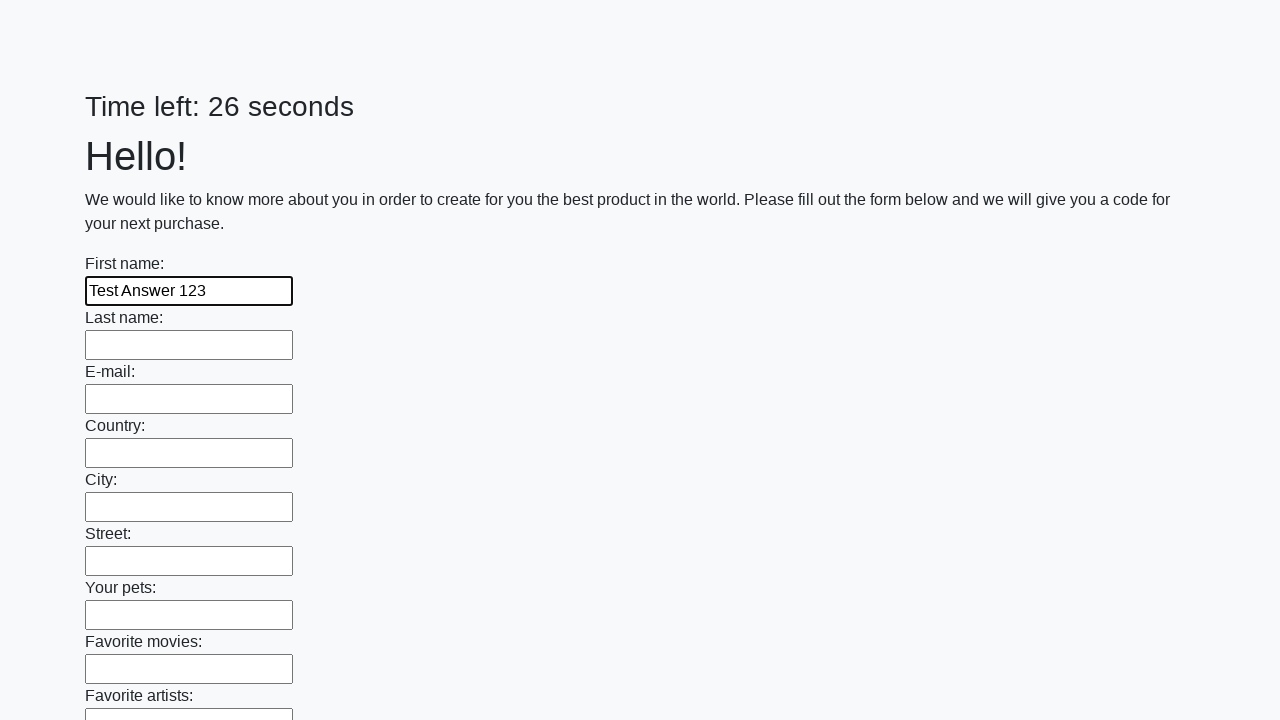

Filled input field with 'Test Answer 123' on input >> nth=1
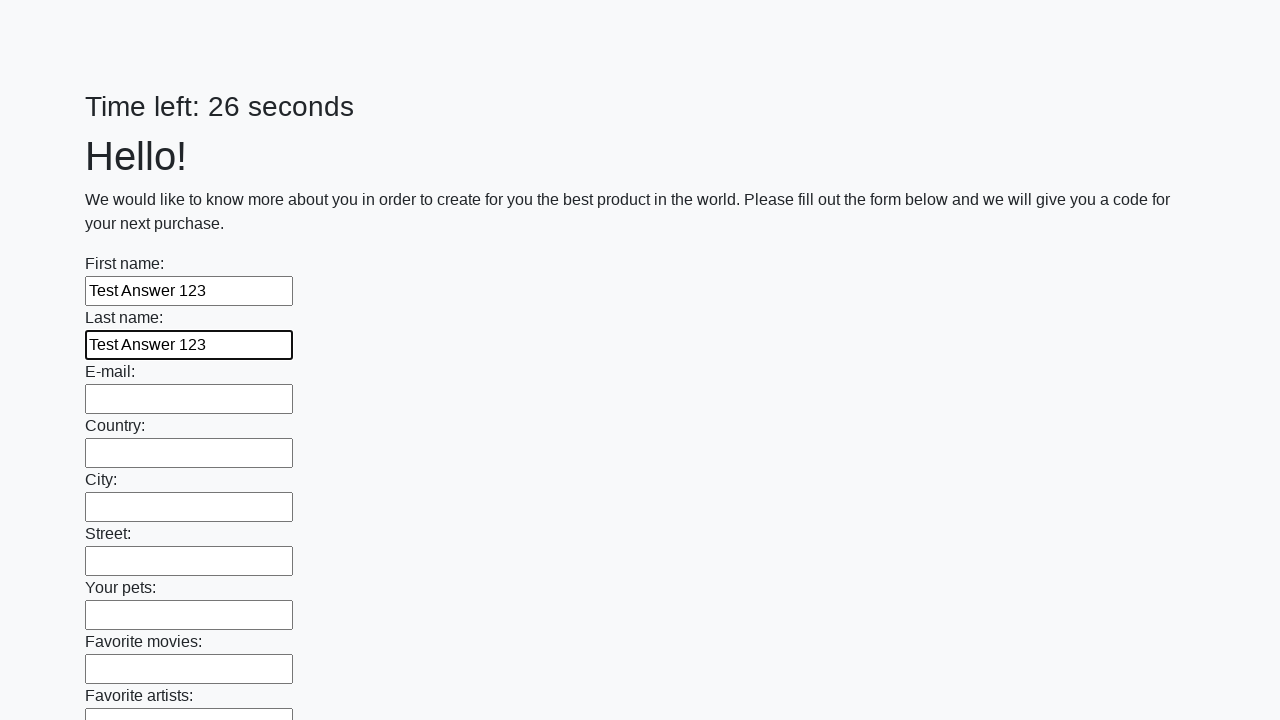

Filled input field with 'Test Answer 123' on input >> nth=2
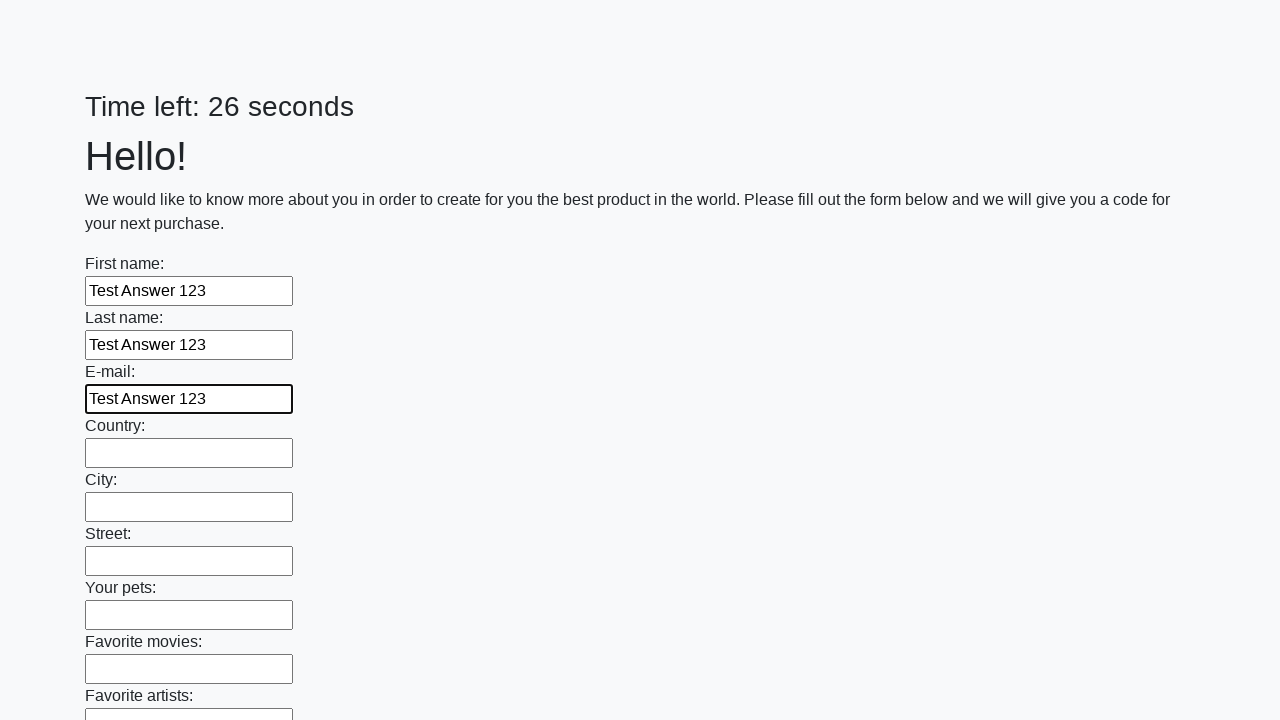

Filled input field with 'Test Answer 123' on input >> nth=3
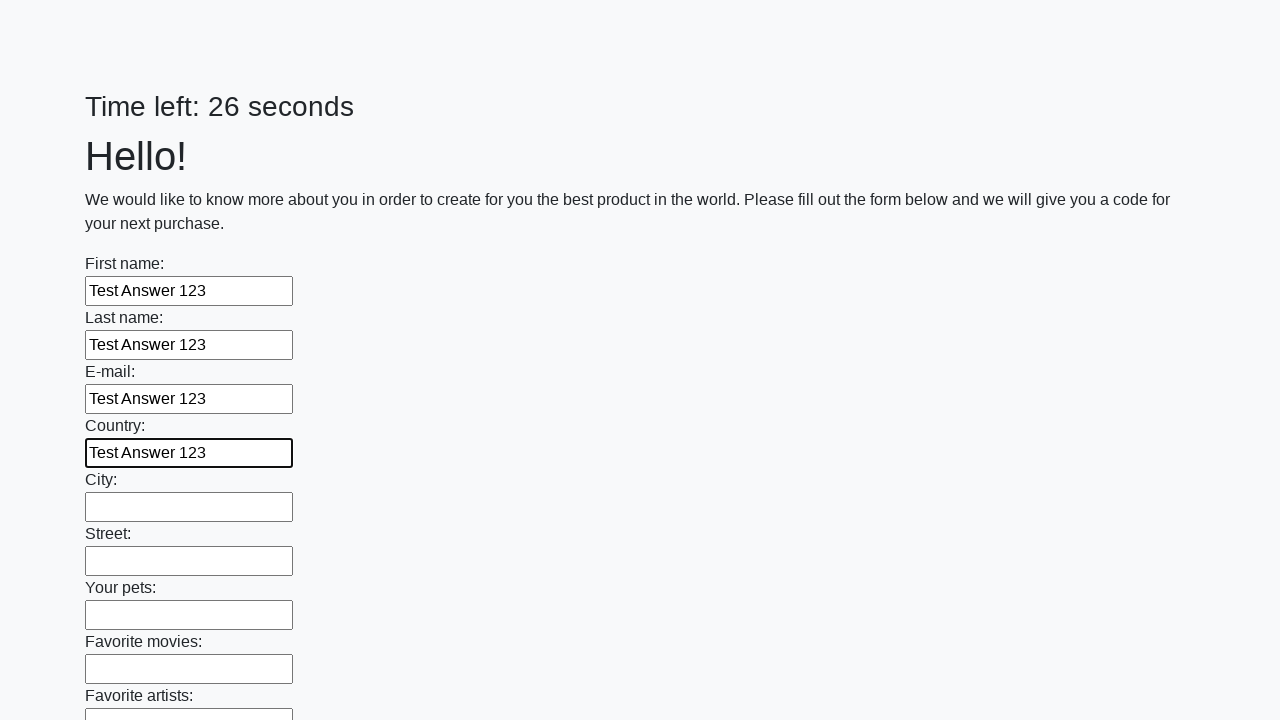

Filled input field with 'Test Answer 123' on input >> nth=4
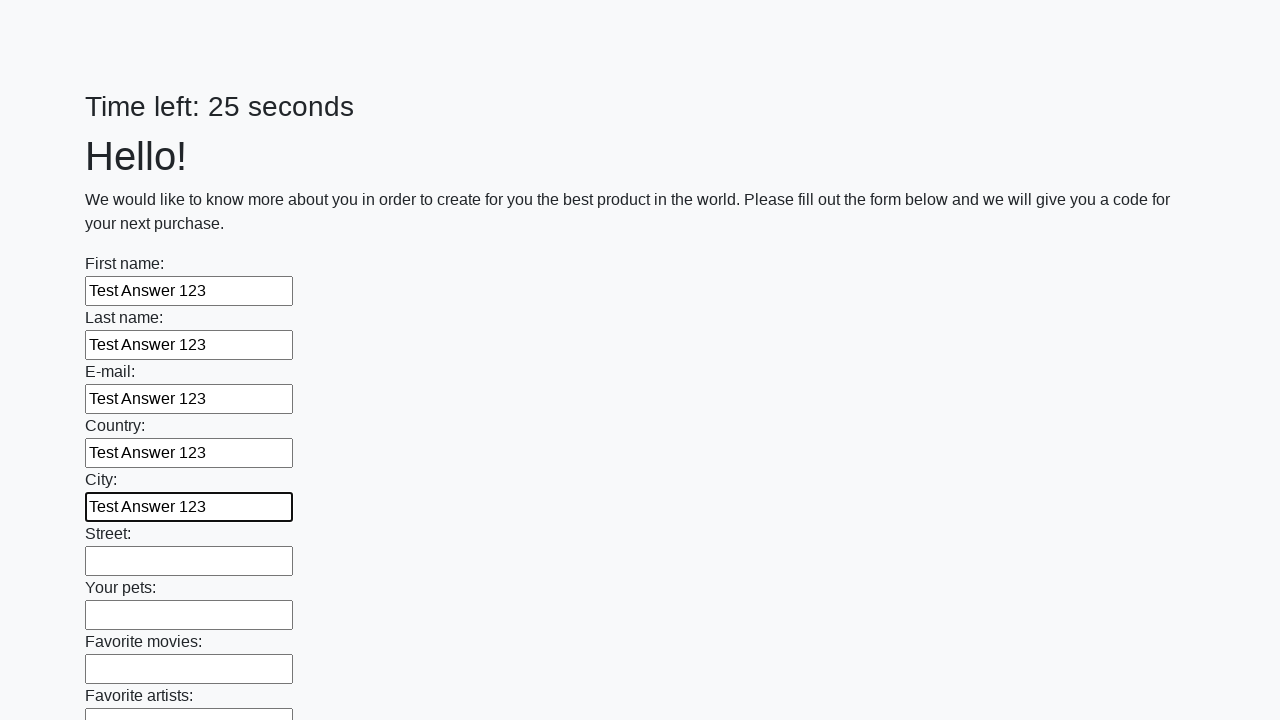

Filled input field with 'Test Answer 123' on input >> nth=5
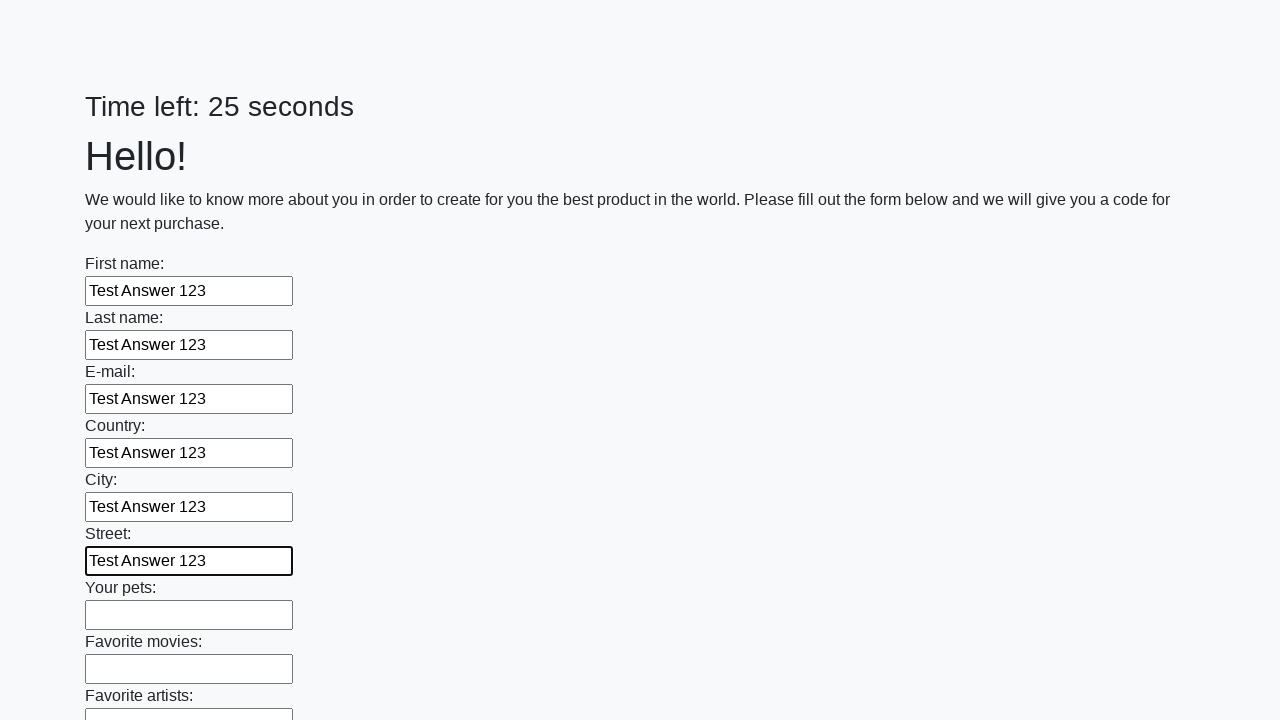

Filled input field with 'Test Answer 123' on input >> nth=6
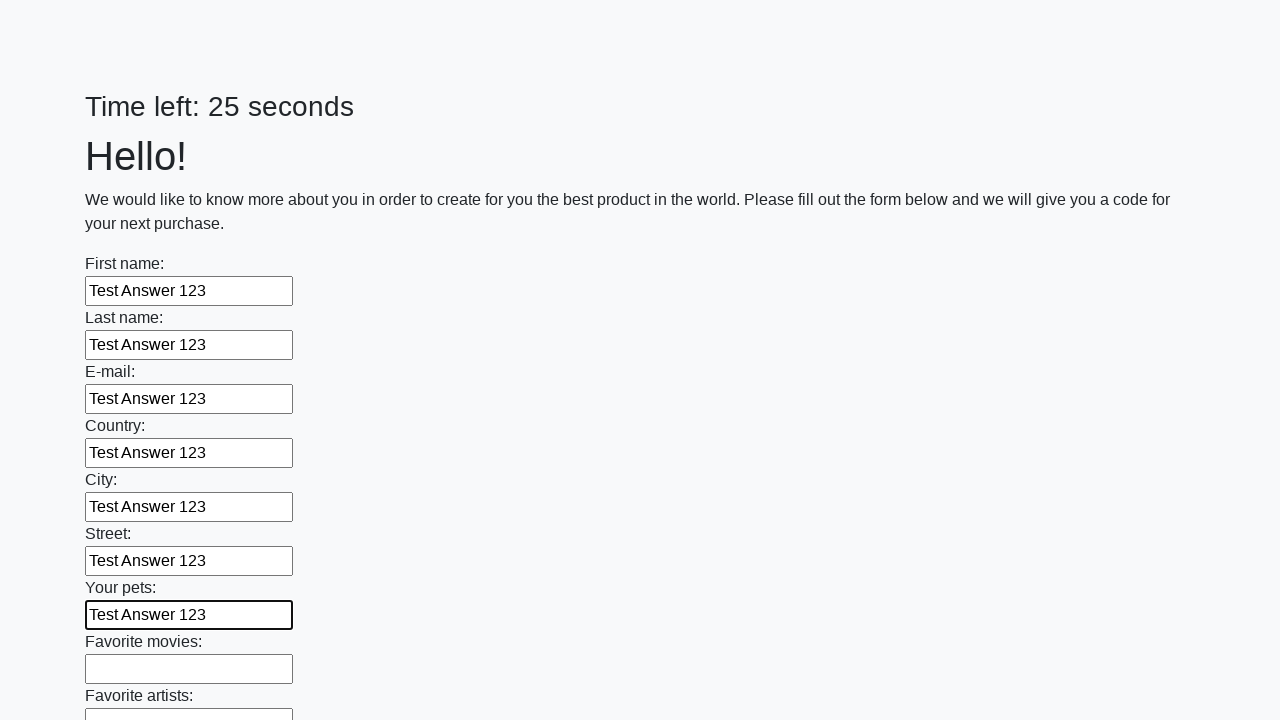

Filled input field with 'Test Answer 123' on input >> nth=7
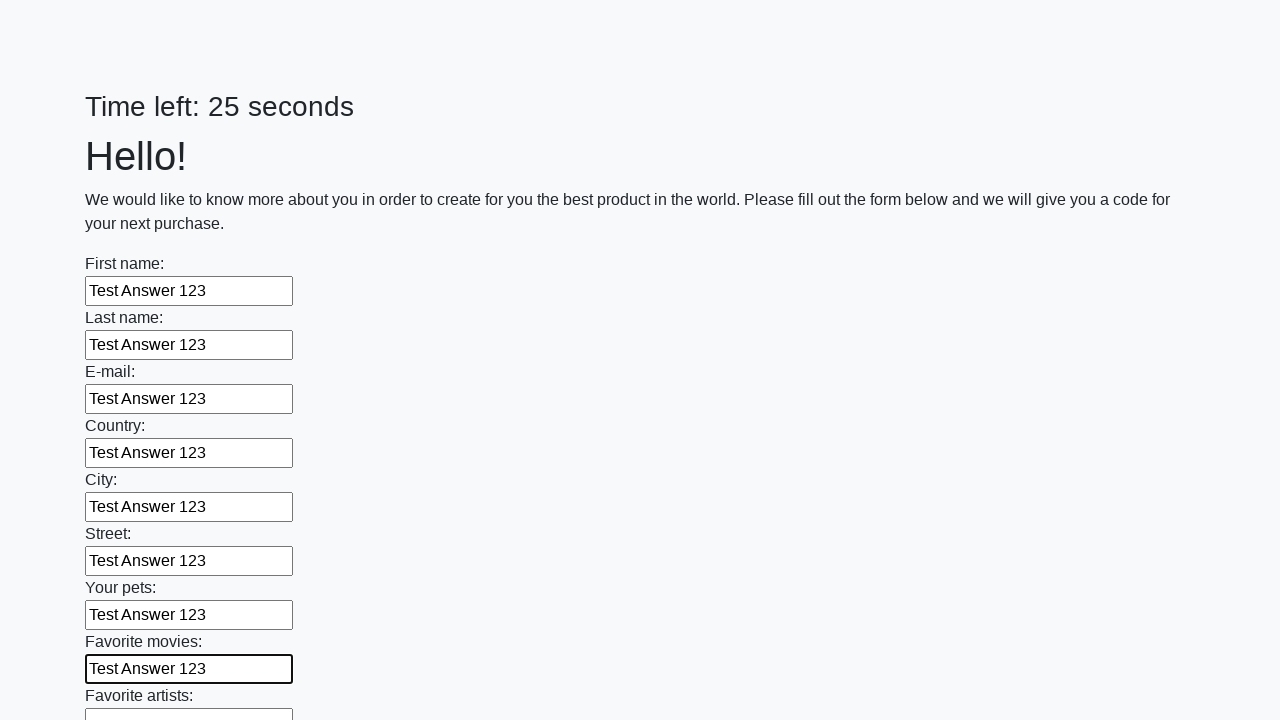

Filled input field with 'Test Answer 123' on input >> nth=8
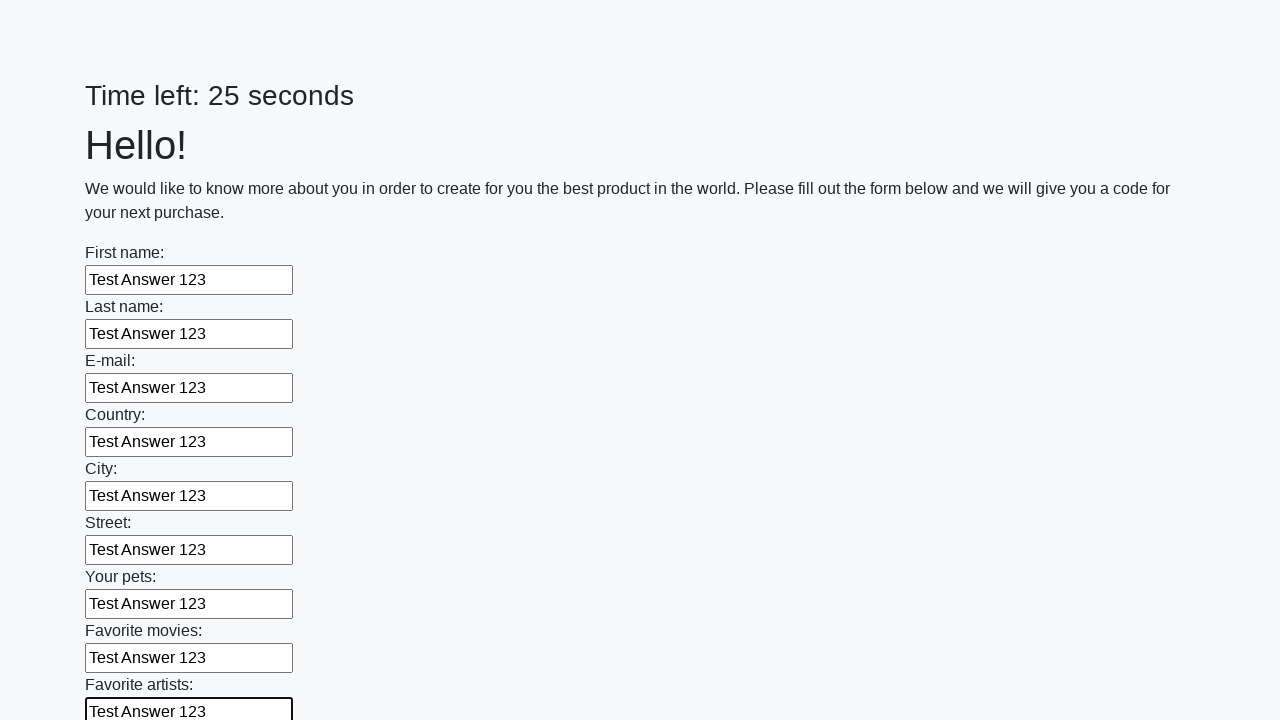

Filled input field with 'Test Answer 123' on input >> nth=9
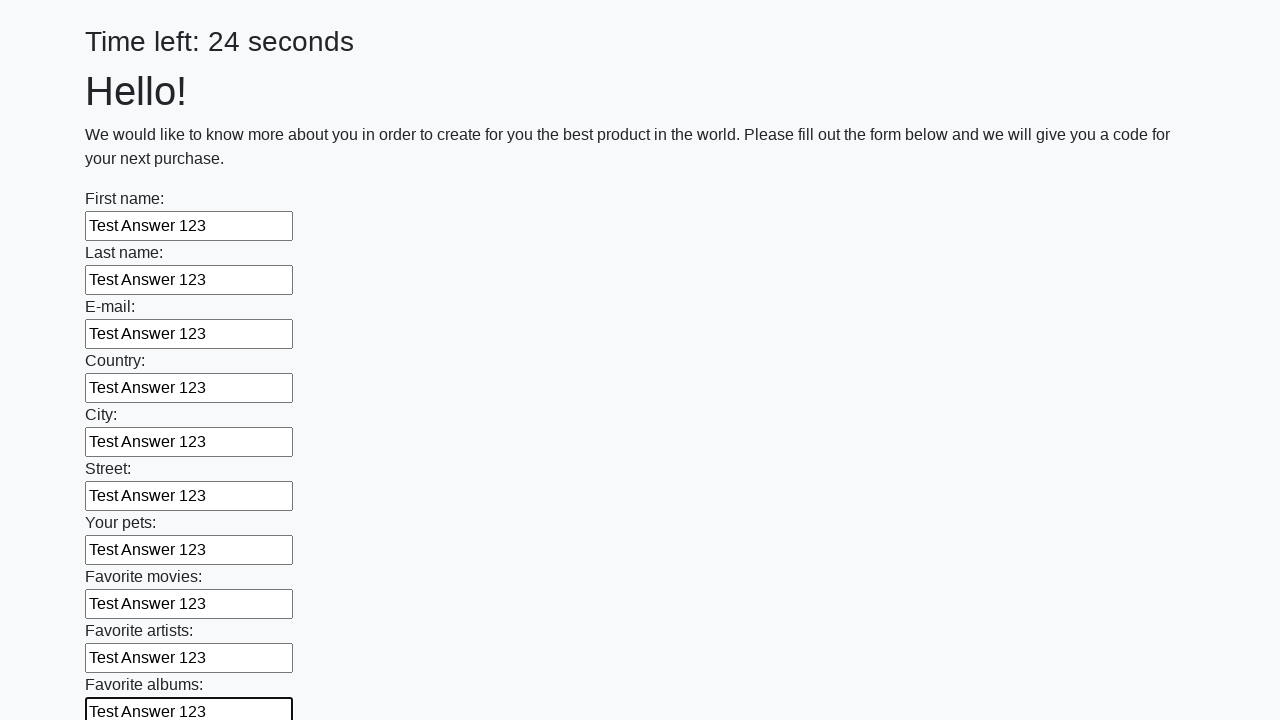

Filled input field with 'Test Answer 123' on input >> nth=10
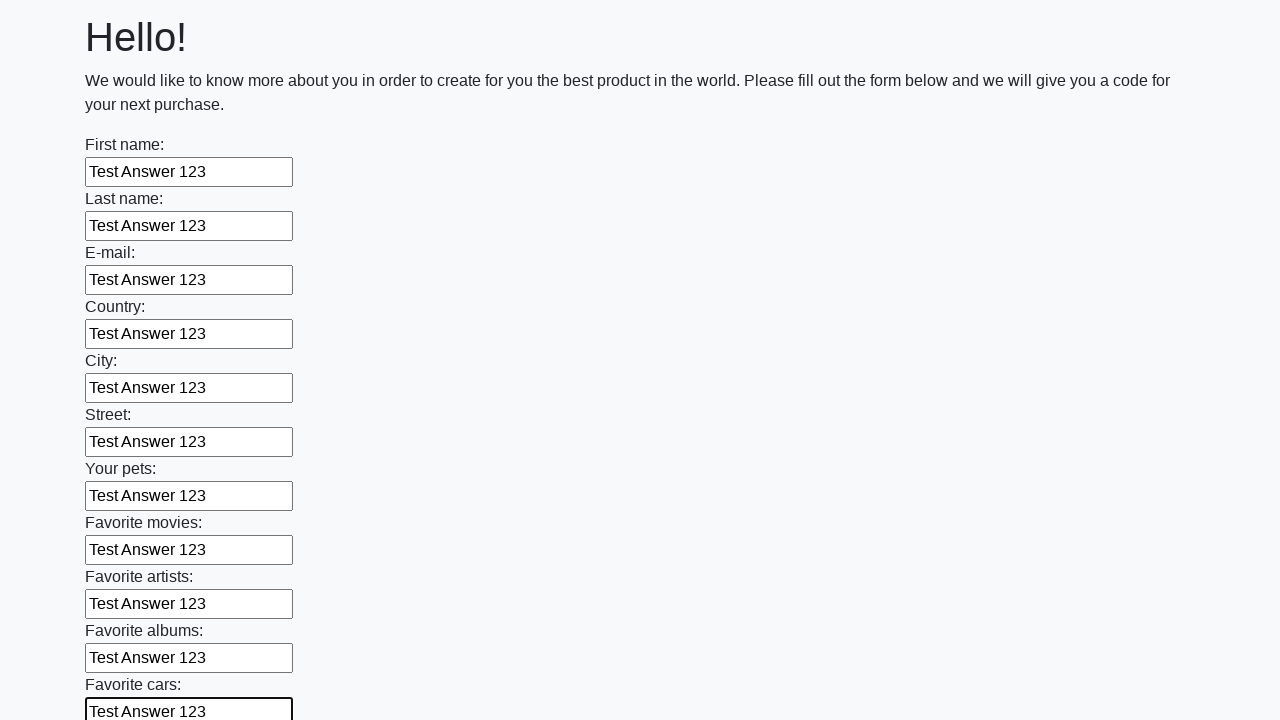

Filled input field with 'Test Answer 123' on input >> nth=11
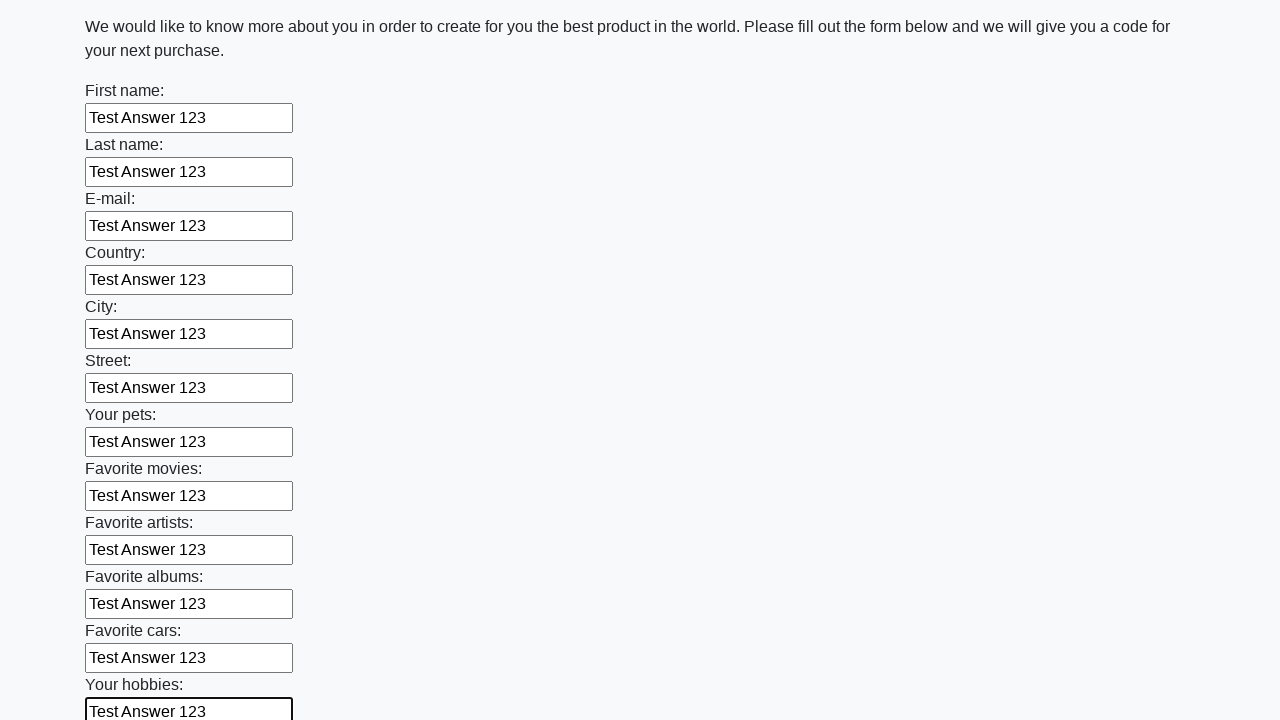

Filled input field with 'Test Answer 123' on input >> nth=12
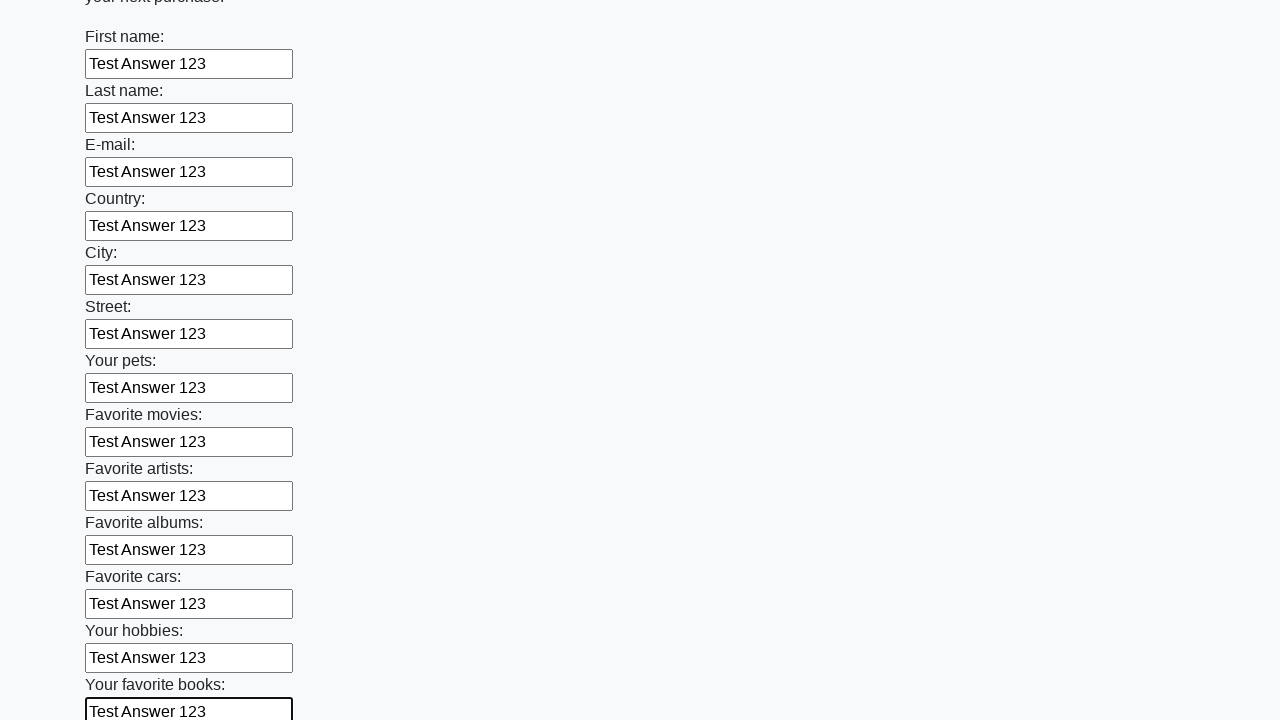

Filled input field with 'Test Answer 123' on input >> nth=13
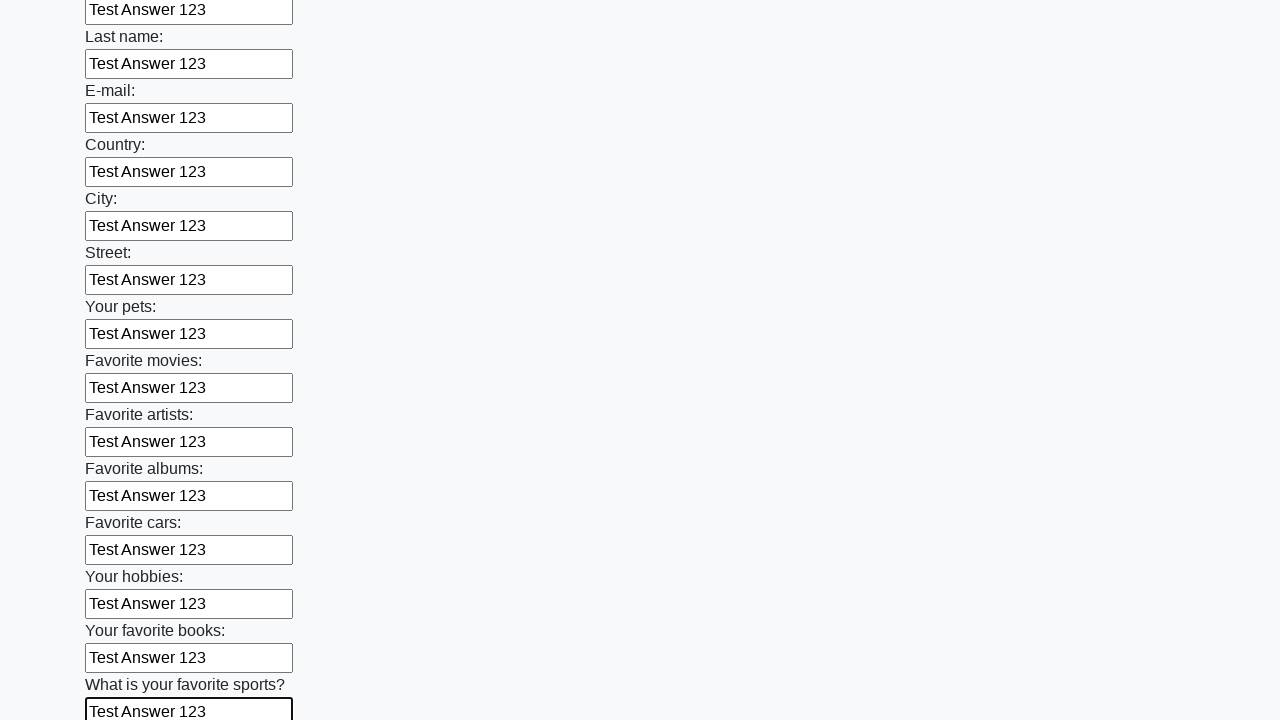

Filled input field with 'Test Answer 123' on input >> nth=14
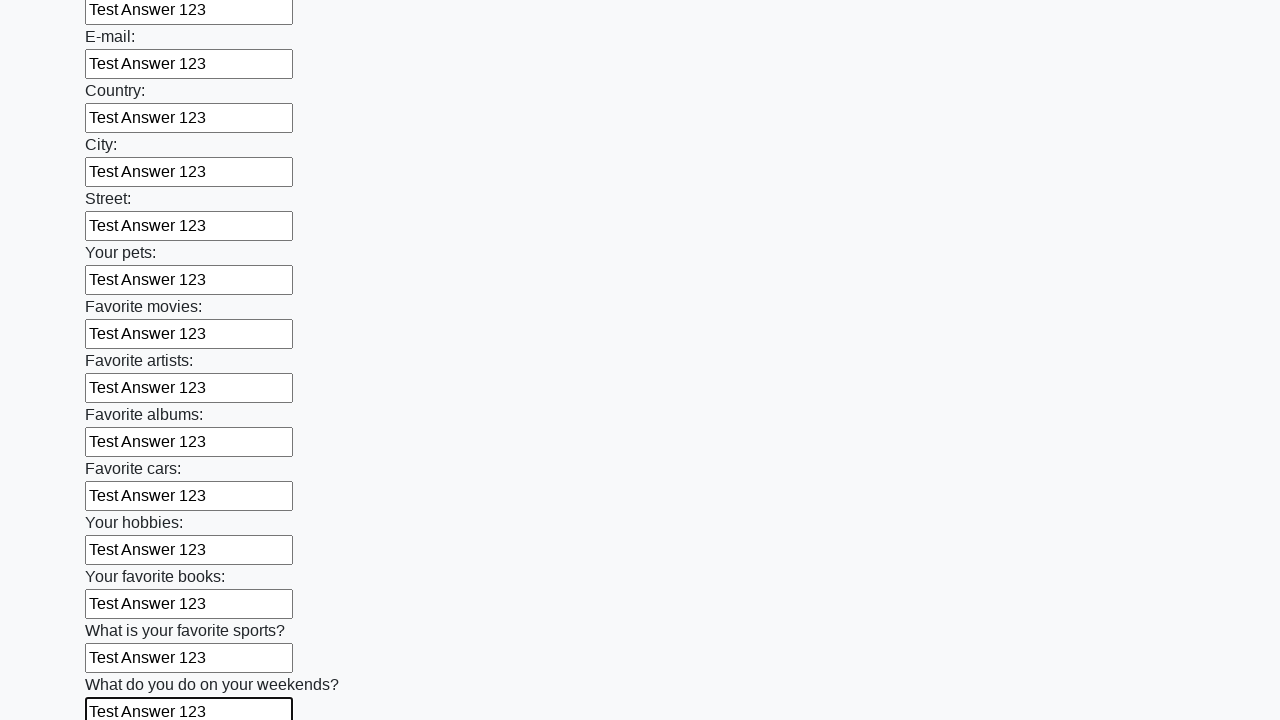

Filled input field with 'Test Answer 123' on input >> nth=15
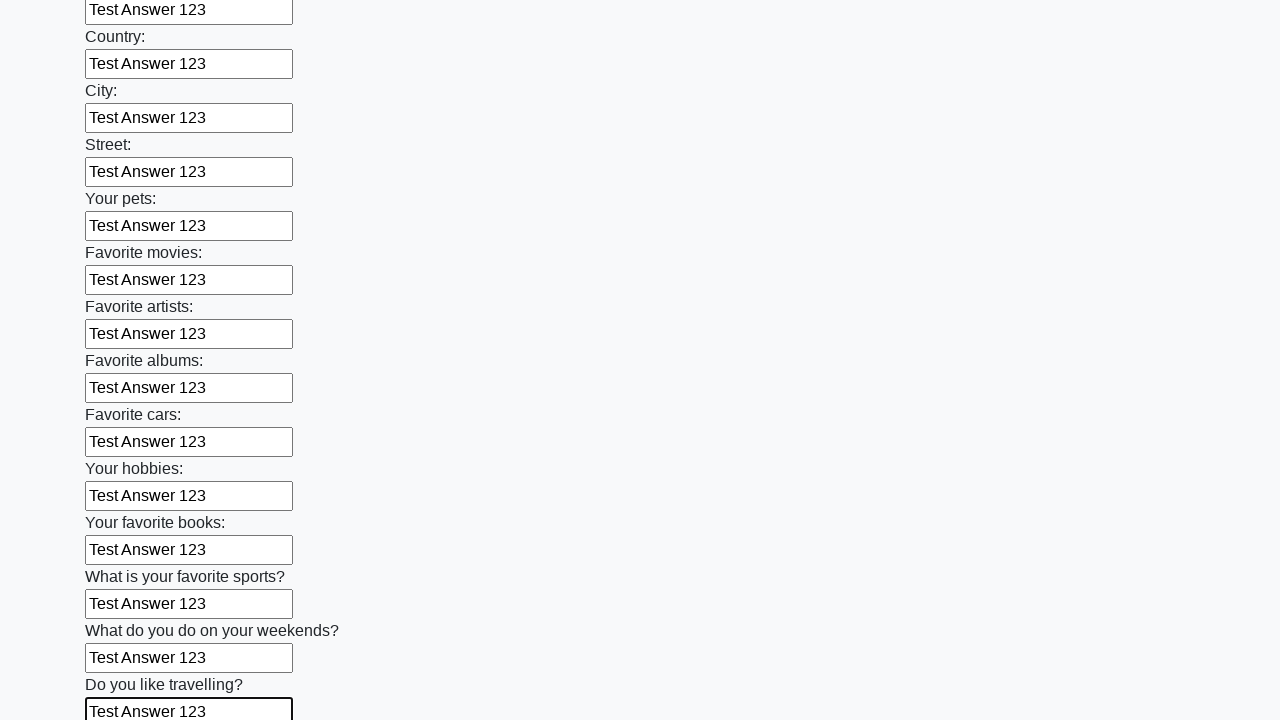

Filled input field with 'Test Answer 123' on input >> nth=16
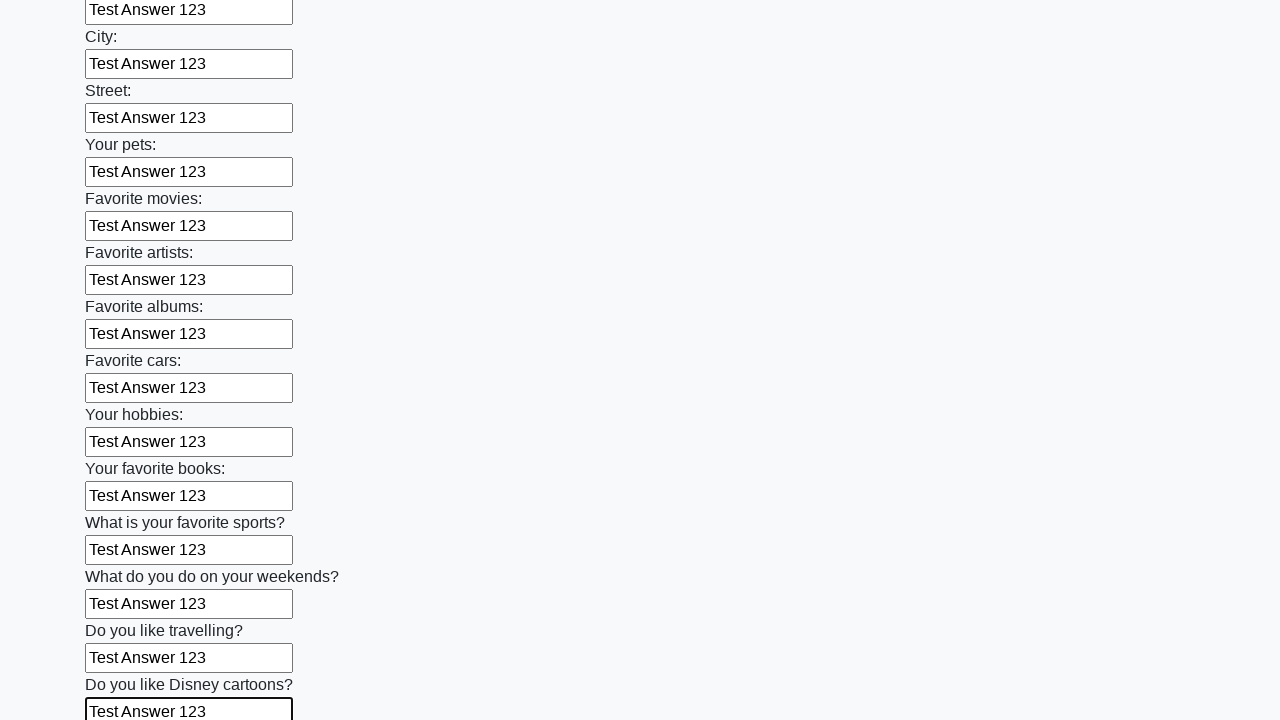

Filled input field with 'Test Answer 123' on input >> nth=17
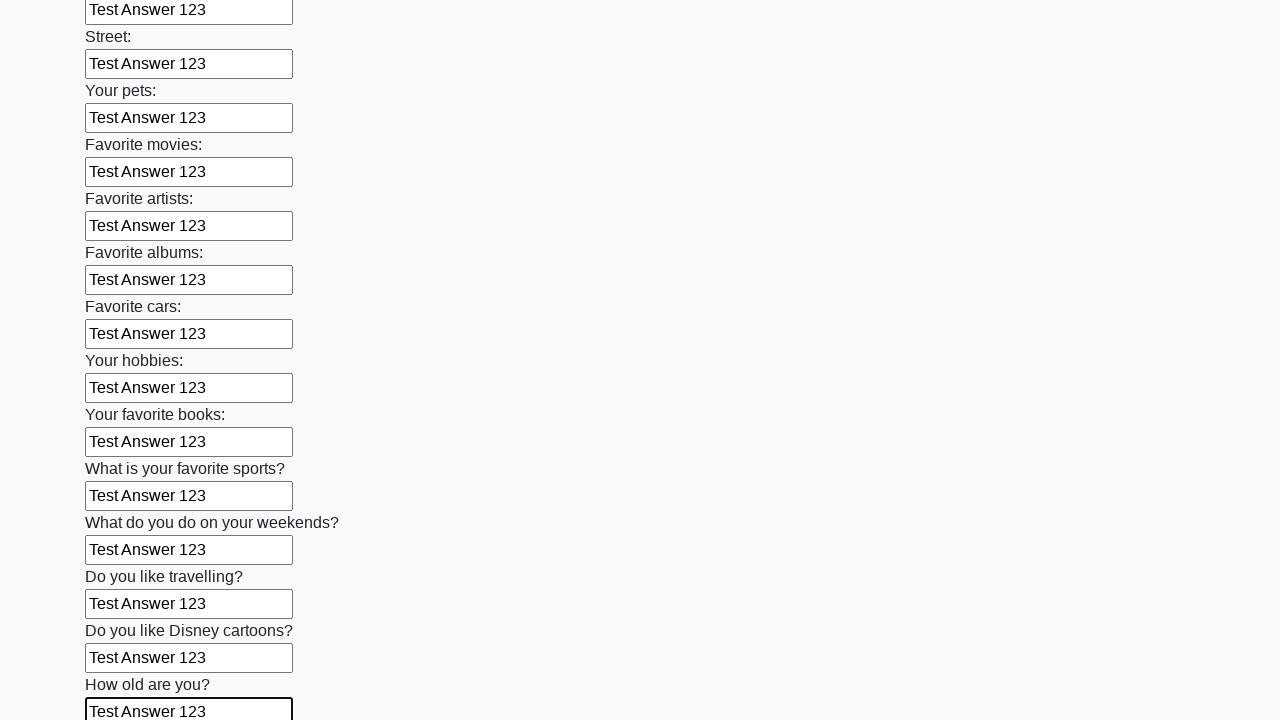

Filled input field with 'Test Answer 123' on input >> nth=18
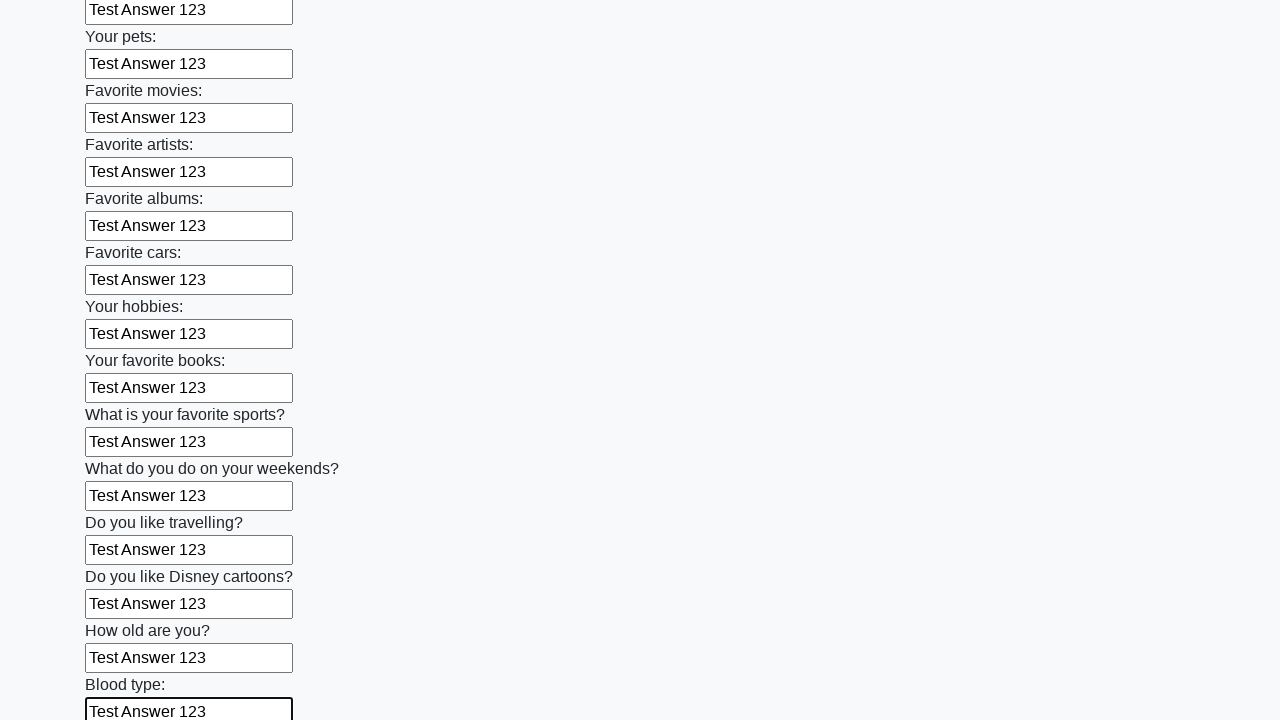

Filled input field with 'Test Answer 123' on input >> nth=19
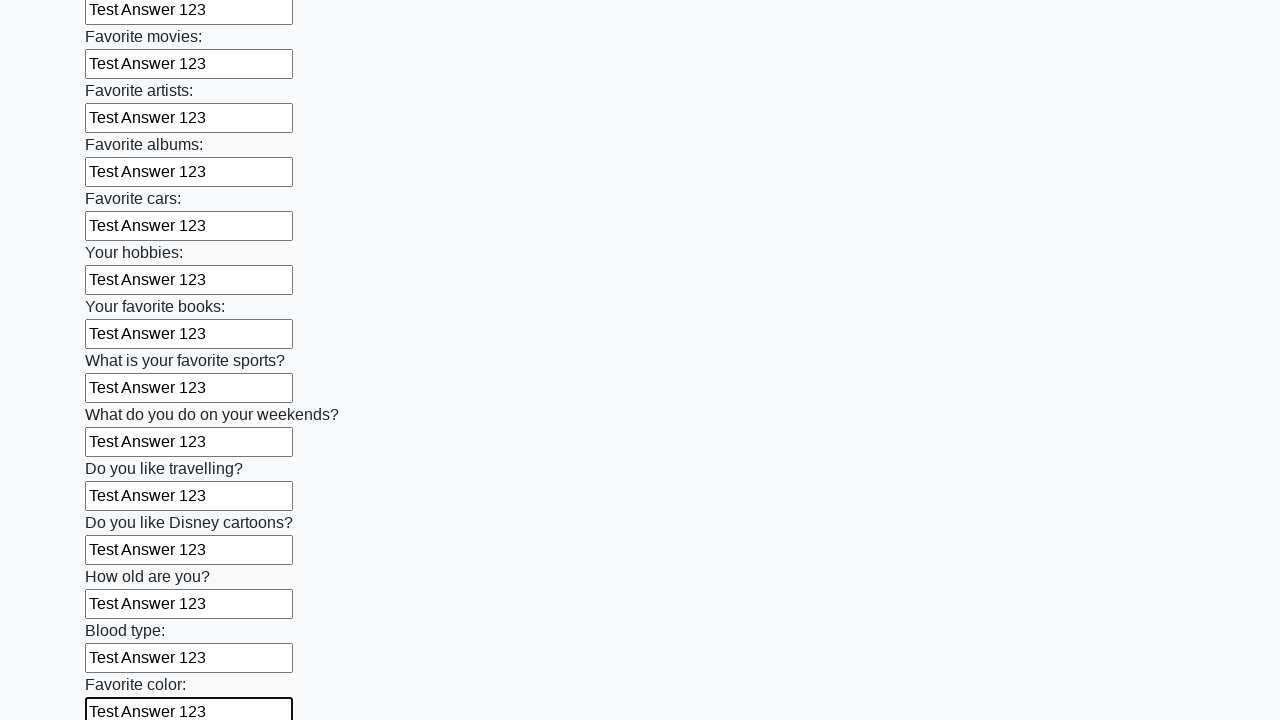

Filled input field with 'Test Answer 123' on input >> nth=20
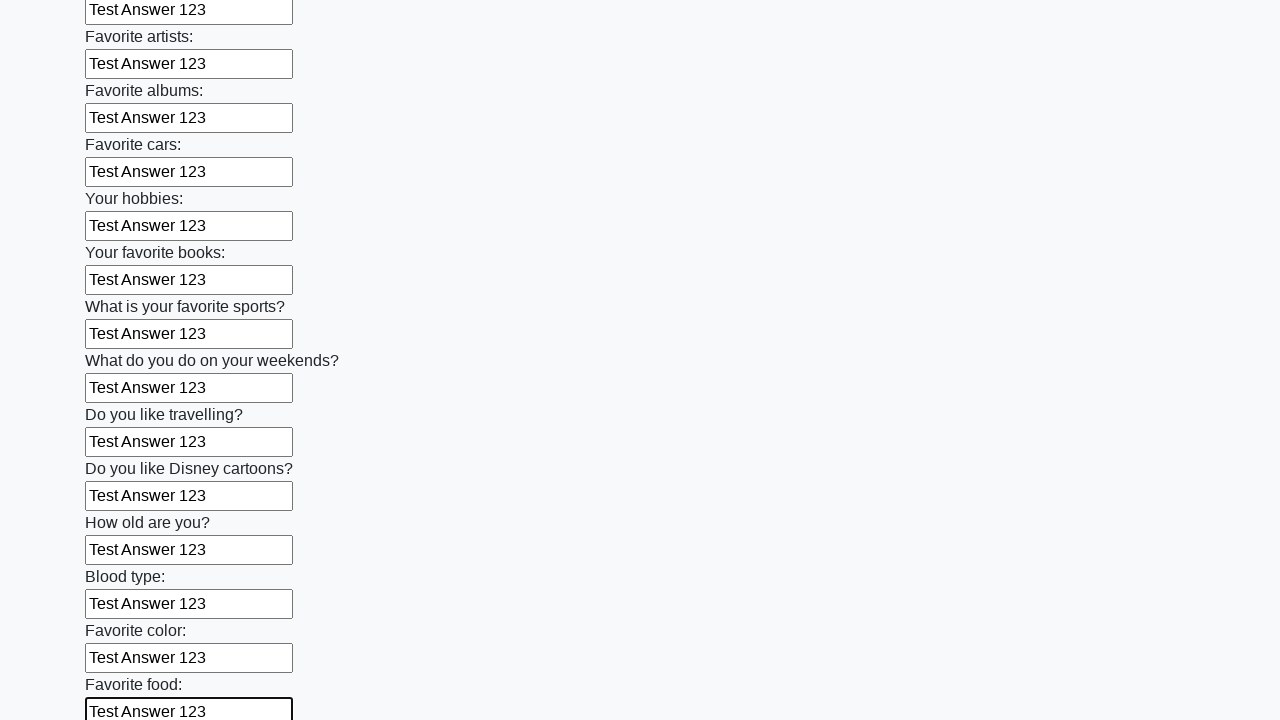

Filled input field with 'Test Answer 123' on input >> nth=21
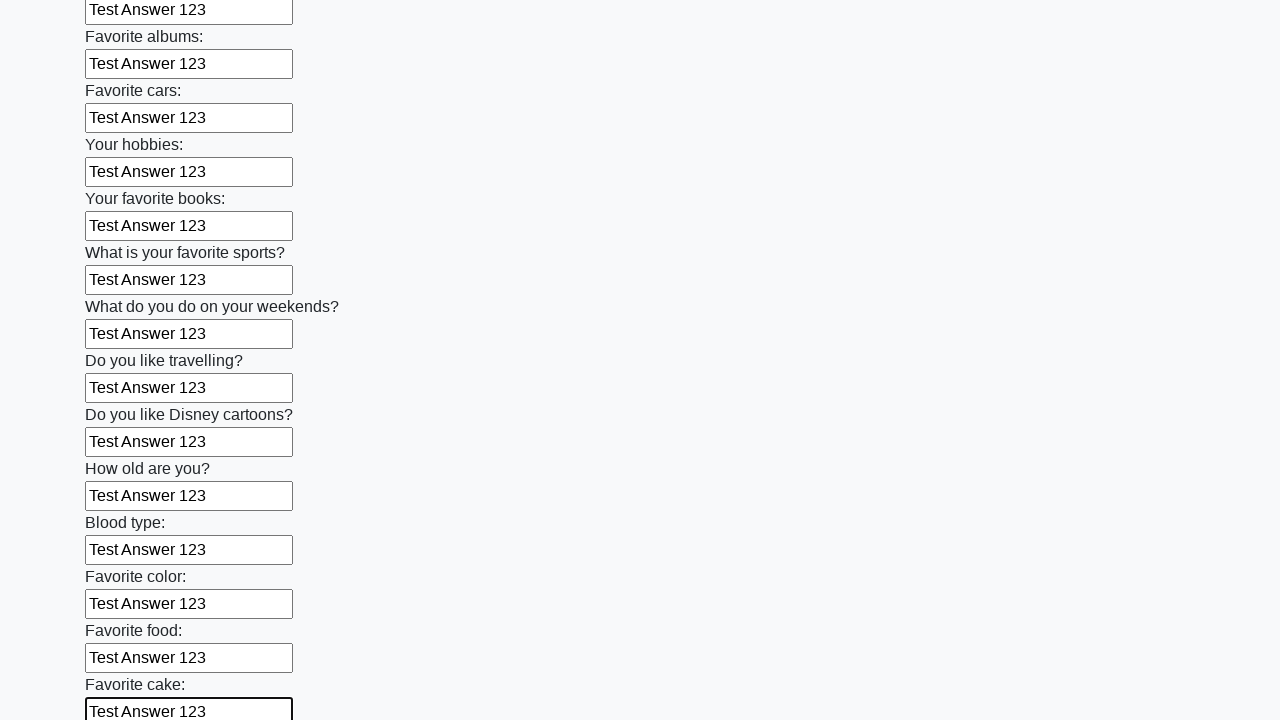

Filled input field with 'Test Answer 123' on input >> nth=22
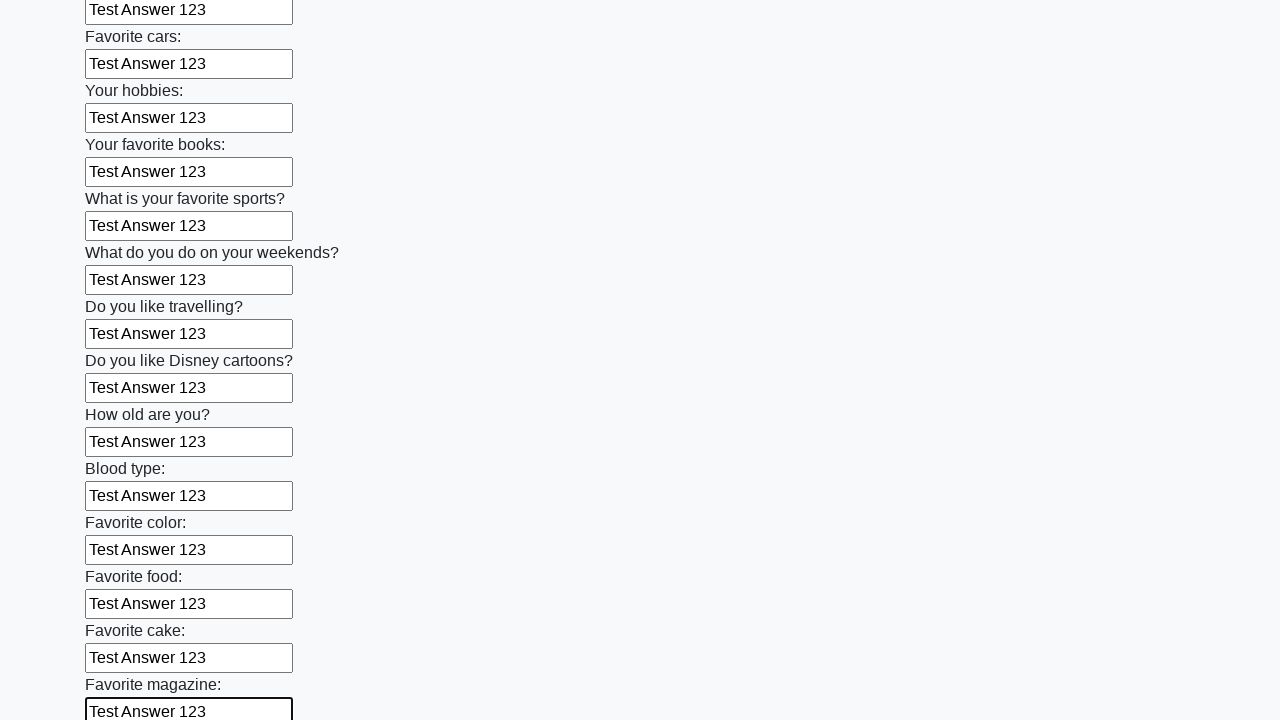

Filled input field with 'Test Answer 123' on input >> nth=23
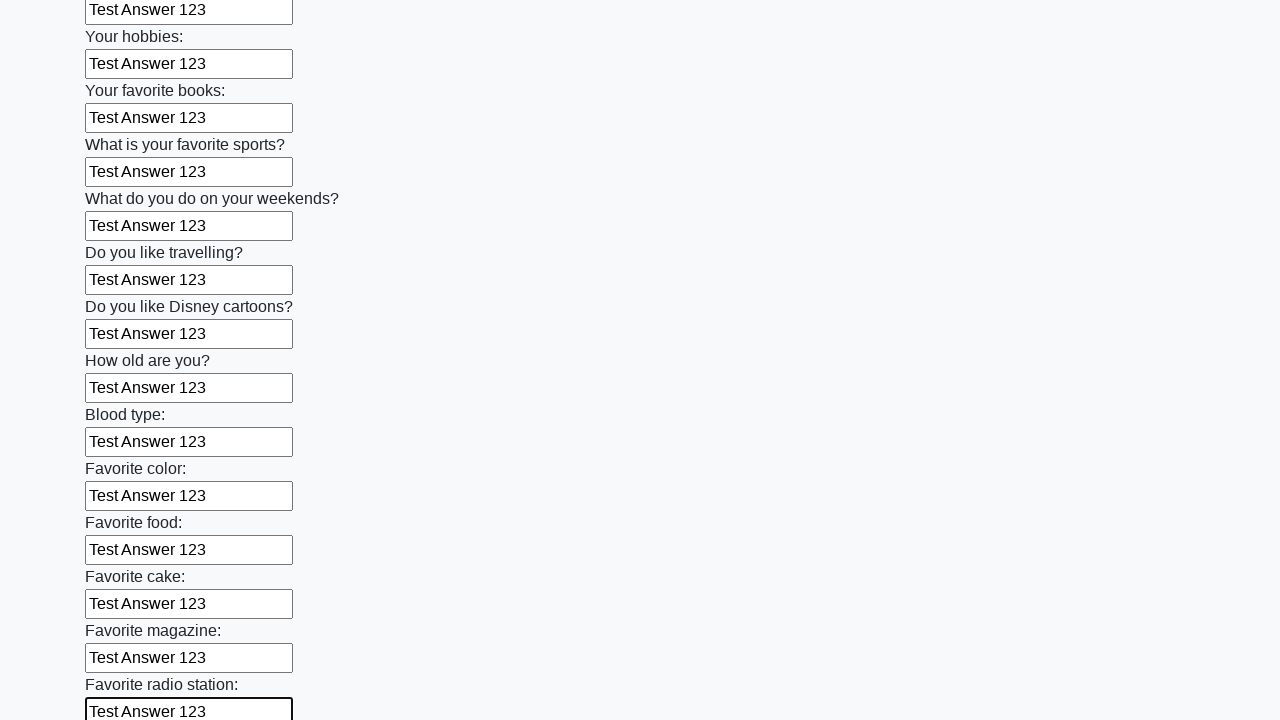

Filled input field with 'Test Answer 123' on input >> nth=24
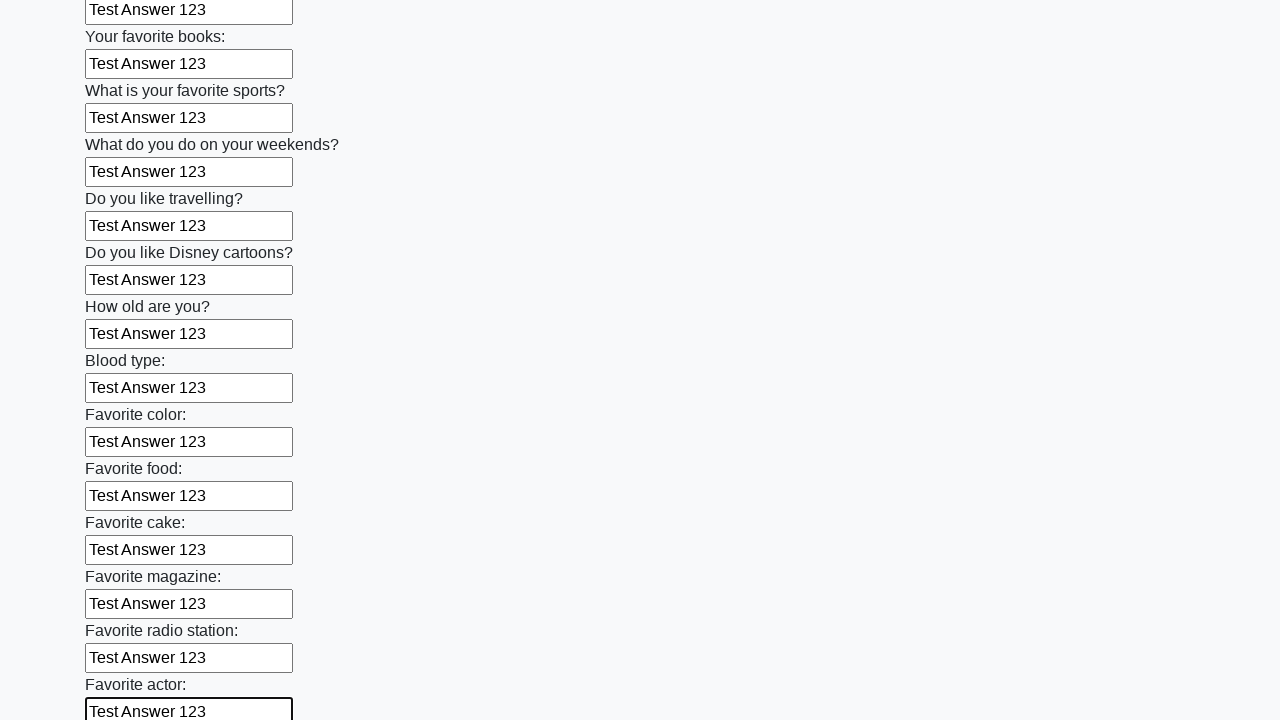

Filled input field with 'Test Answer 123' on input >> nth=25
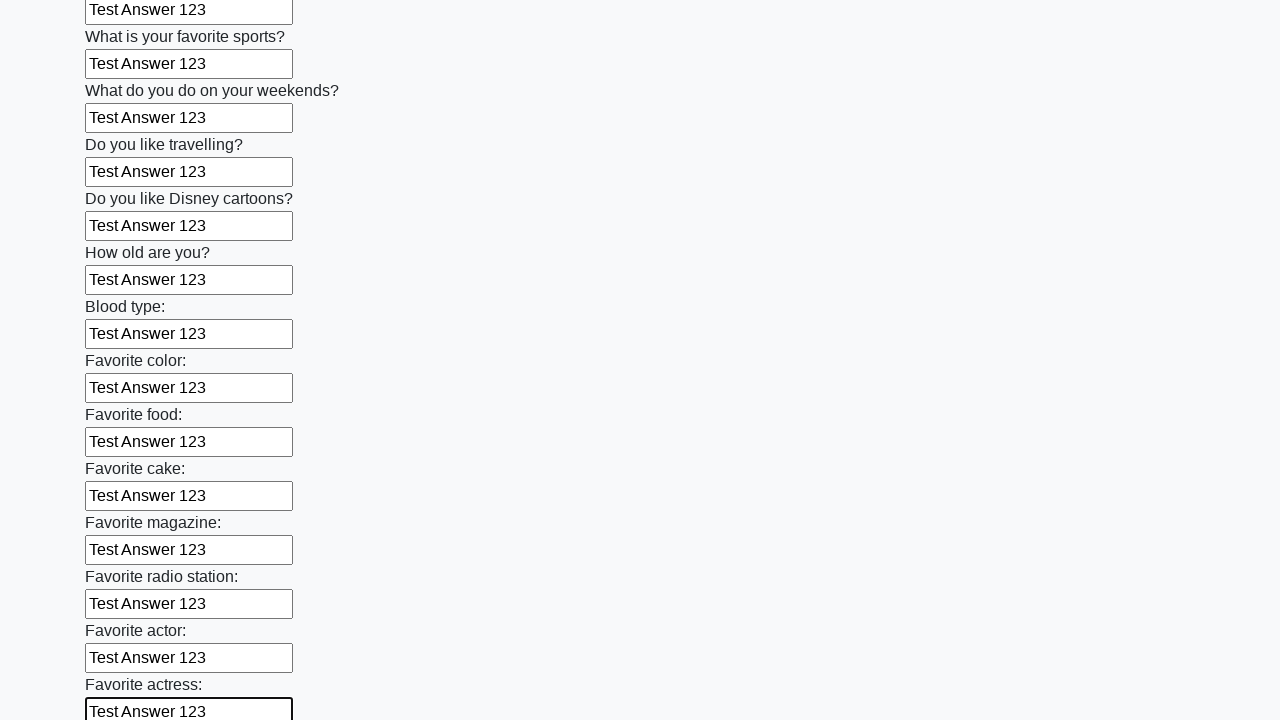

Filled input field with 'Test Answer 123' on input >> nth=26
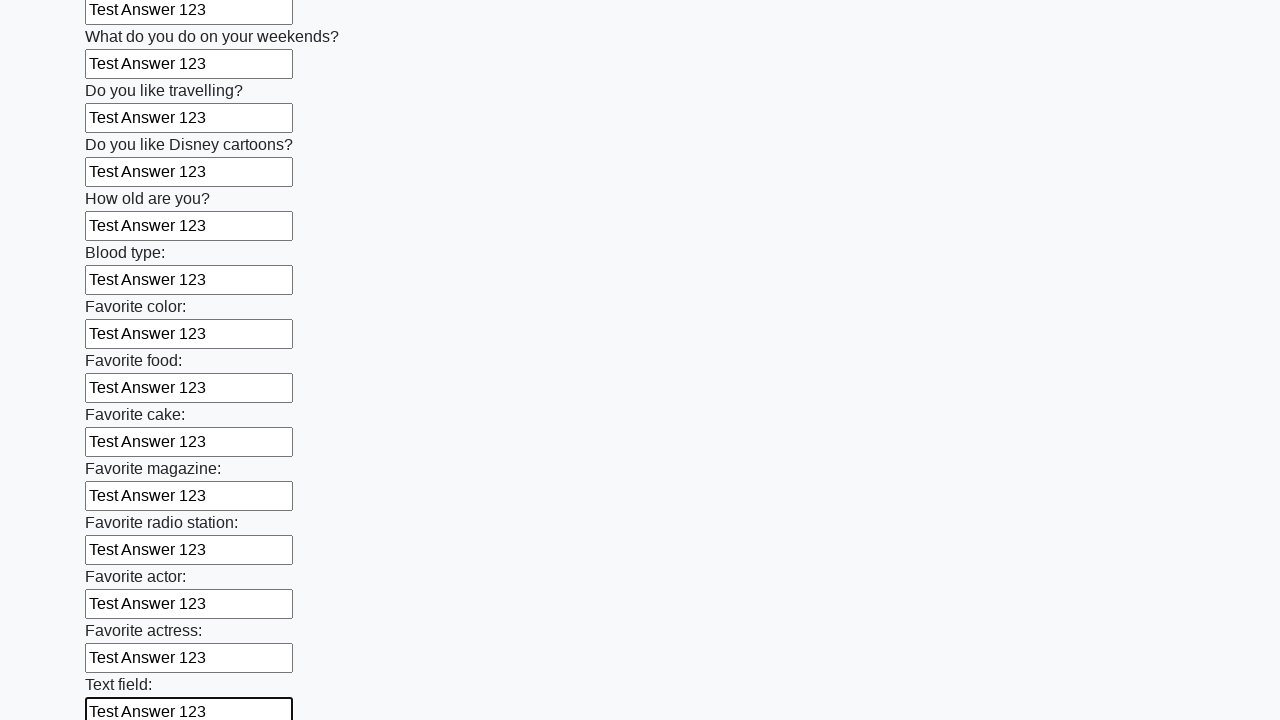

Filled input field with 'Test Answer 123' on input >> nth=27
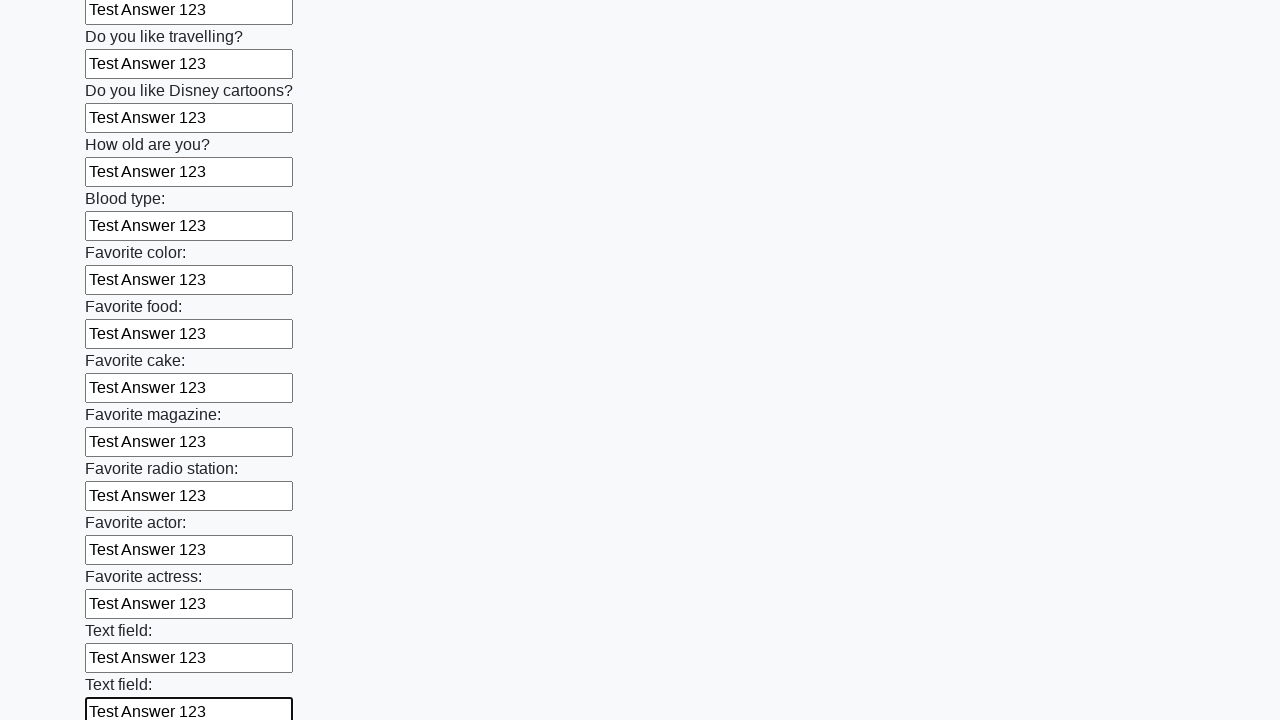

Filled input field with 'Test Answer 123' on input >> nth=28
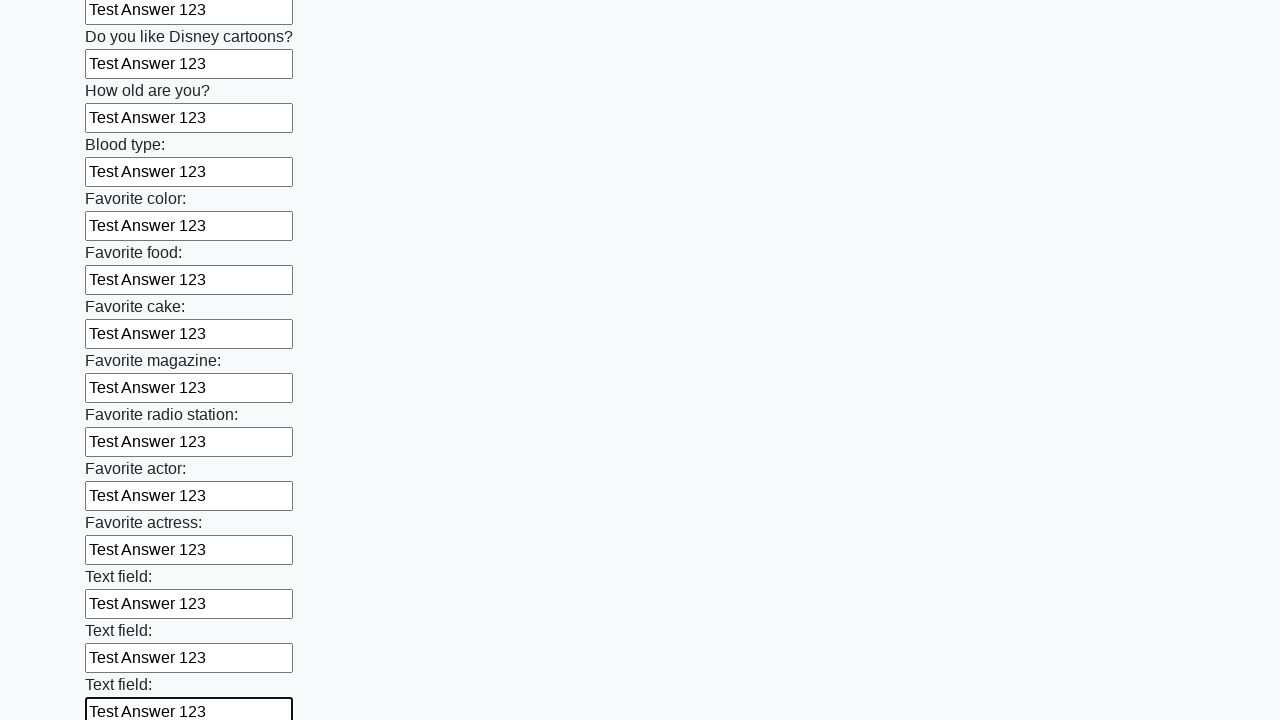

Filled input field with 'Test Answer 123' on input >> nth=29
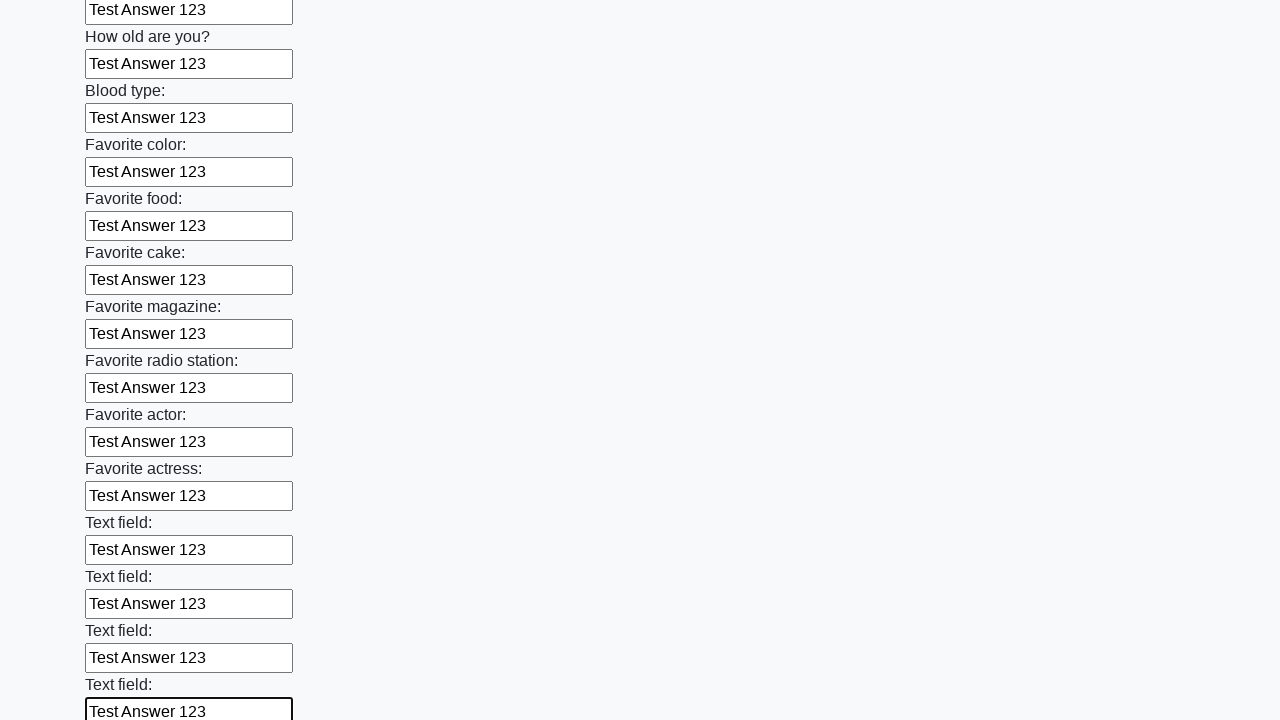

Filled input field with 'Test Answer 123' on input >> nth=30
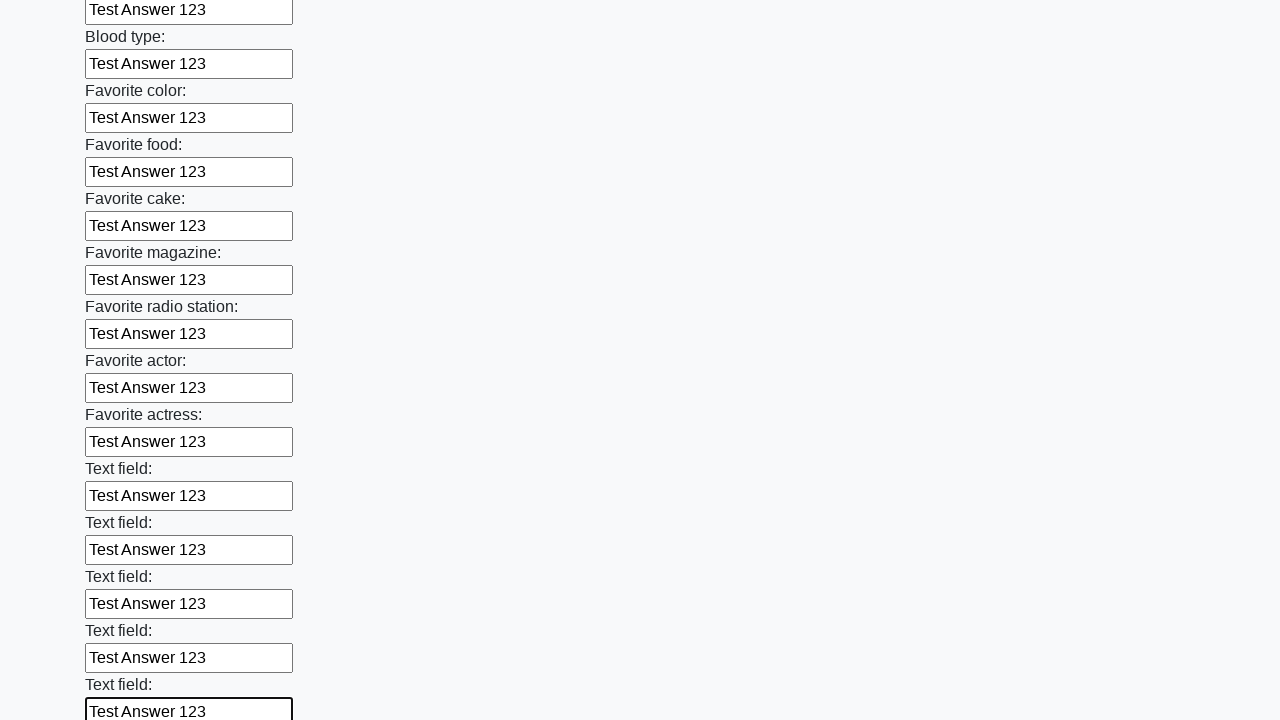

Filled input field with 'Test Answer 123' on input >> nth=31
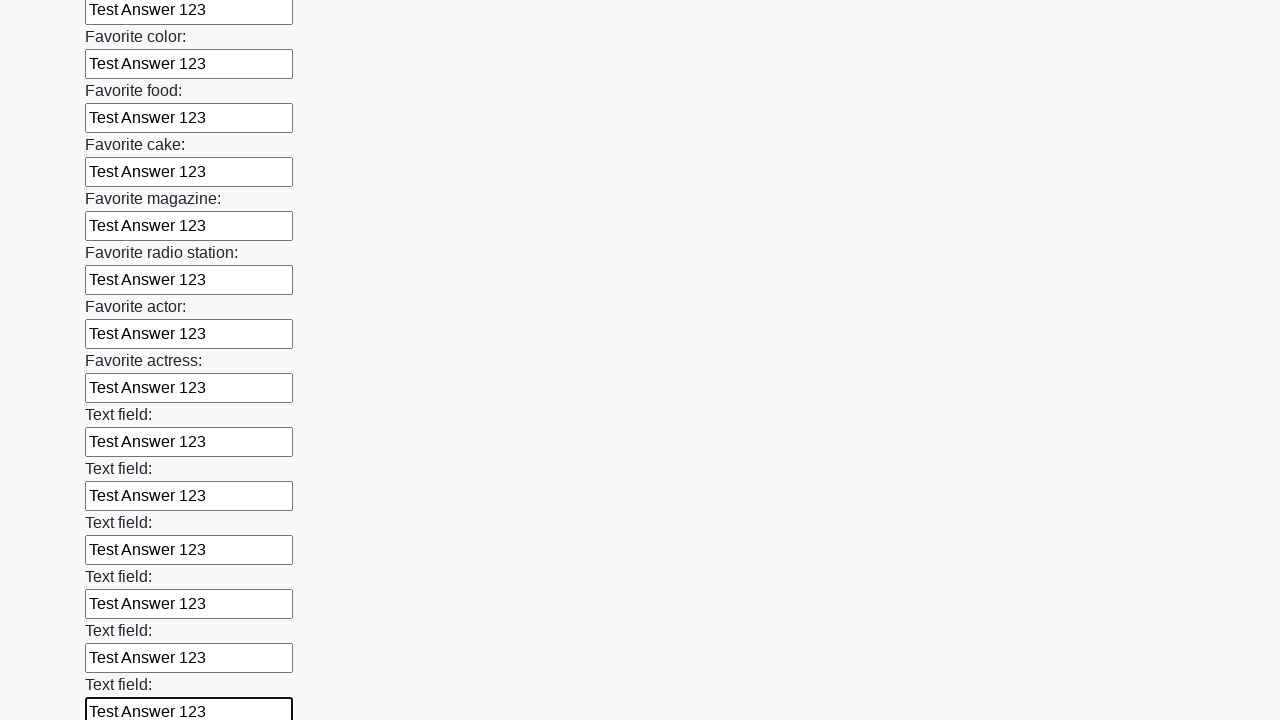

Filled input field with 'Test Answer 123' on input >> nth=32
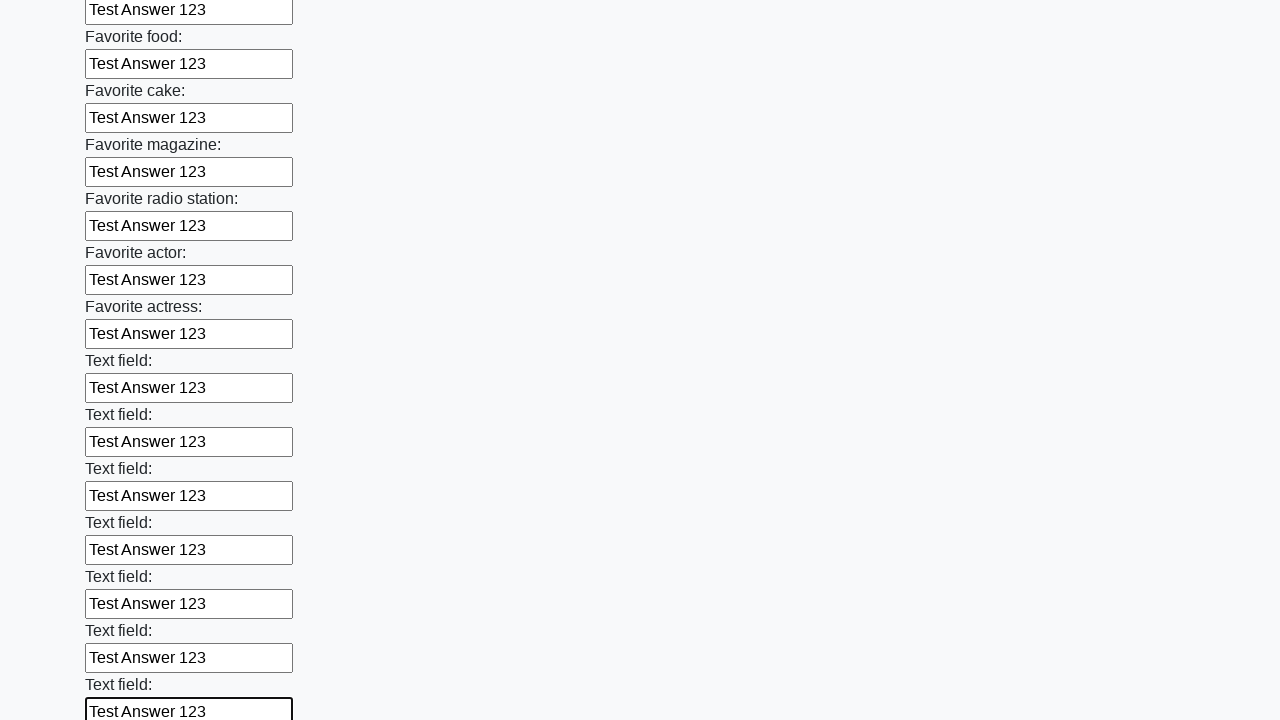

Filled input field with 'Test Answer 123' on input >> nth=33
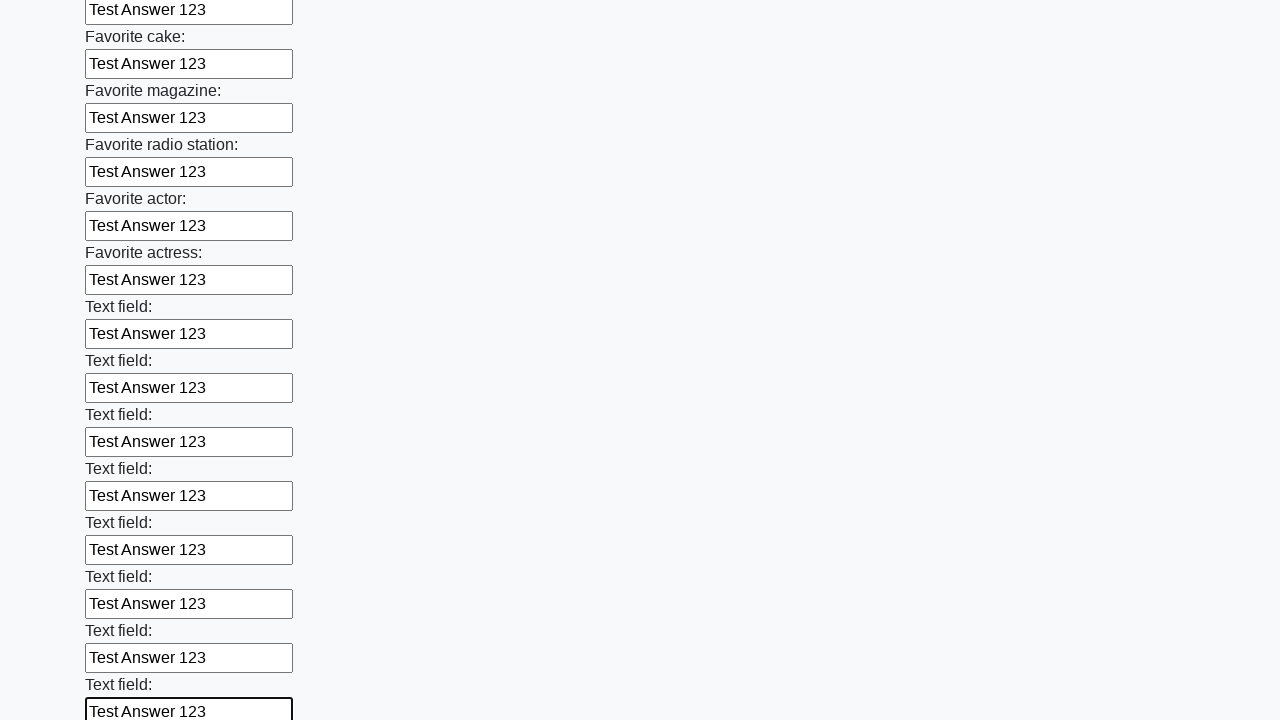

Filled input field with 'Test Answer 123' on input >> nth=34
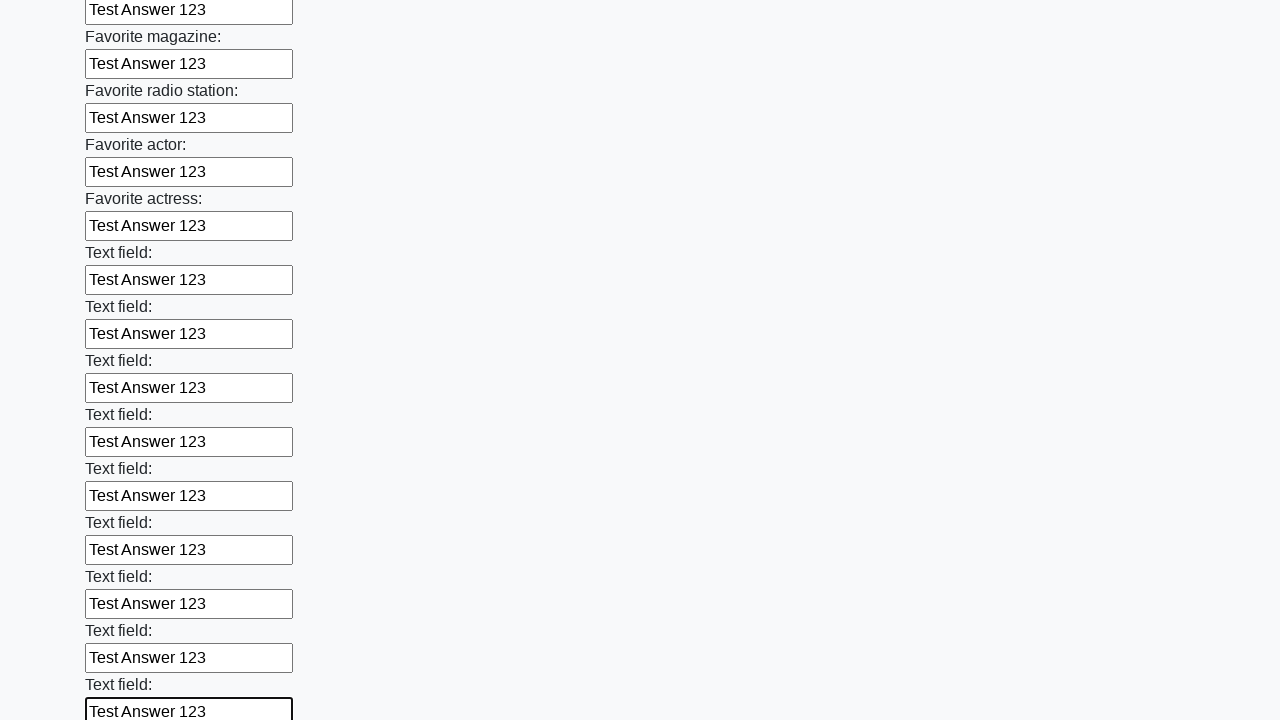

Filled input field with 'Test Answer 123' on input >> nth=35
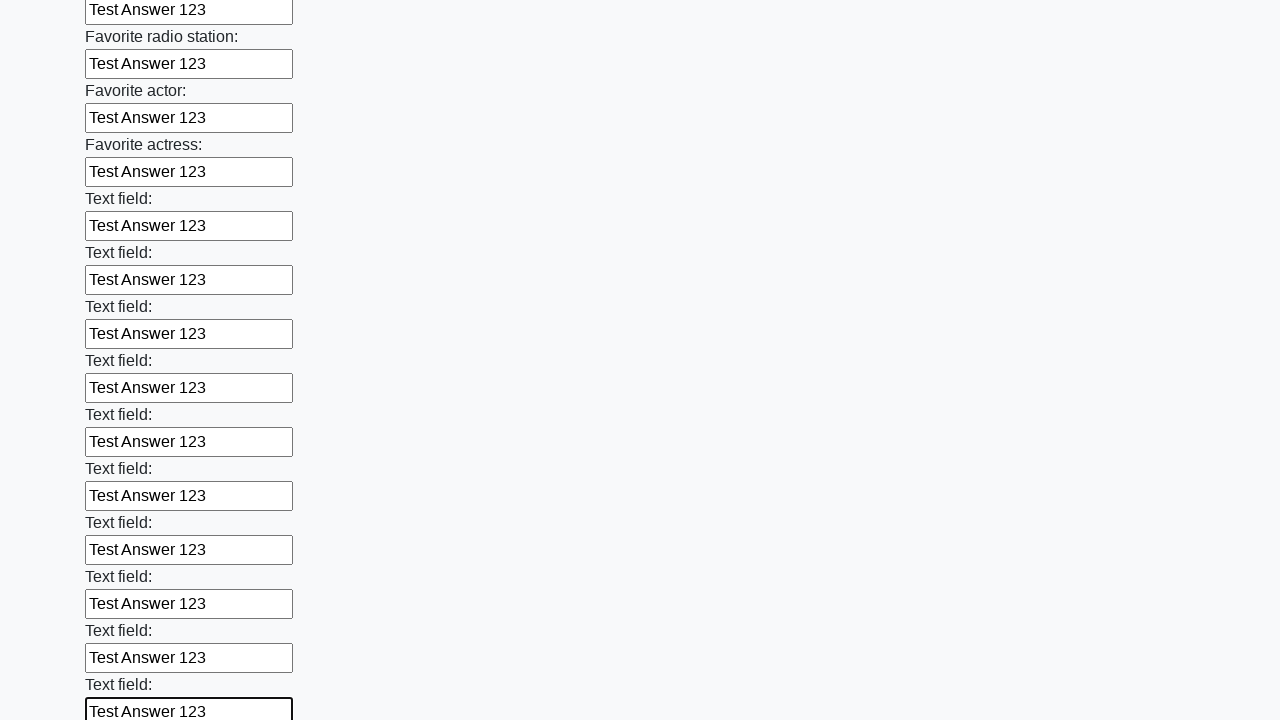

Filled input field with 'Test Answer 123' on input >> nth=36
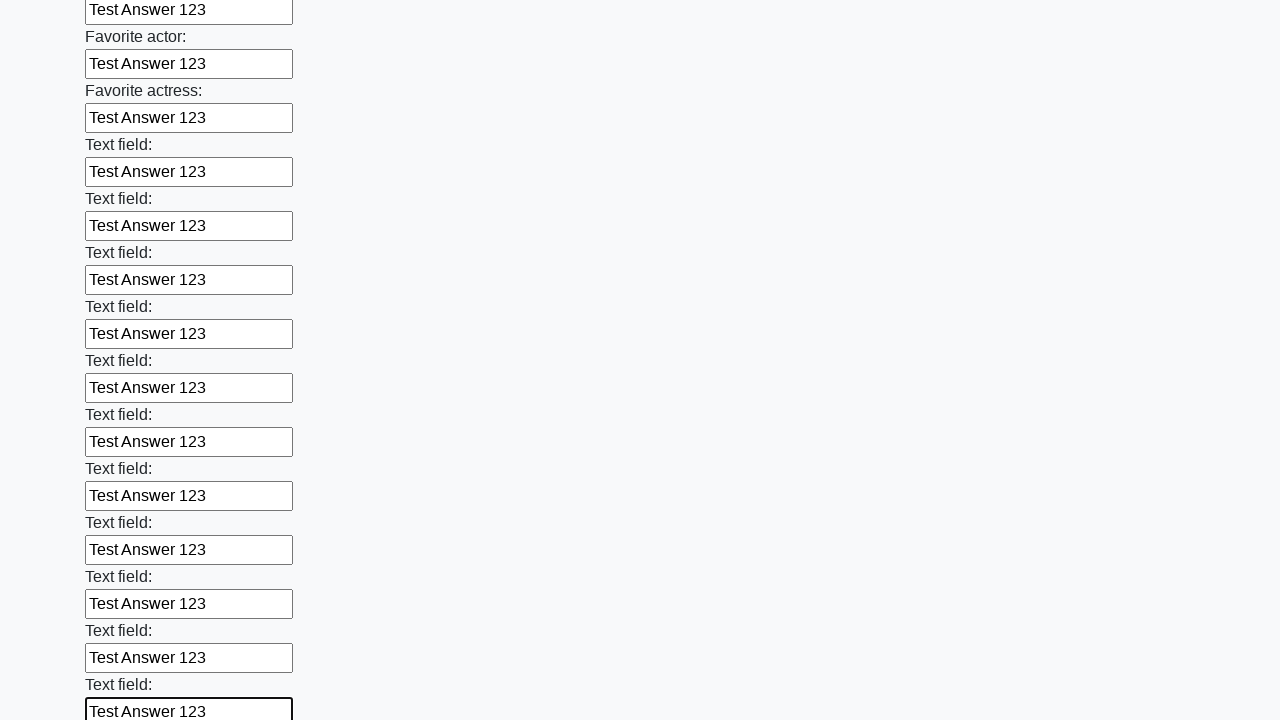

Filled input field with 'Test Answer 123' on input >> nth=37
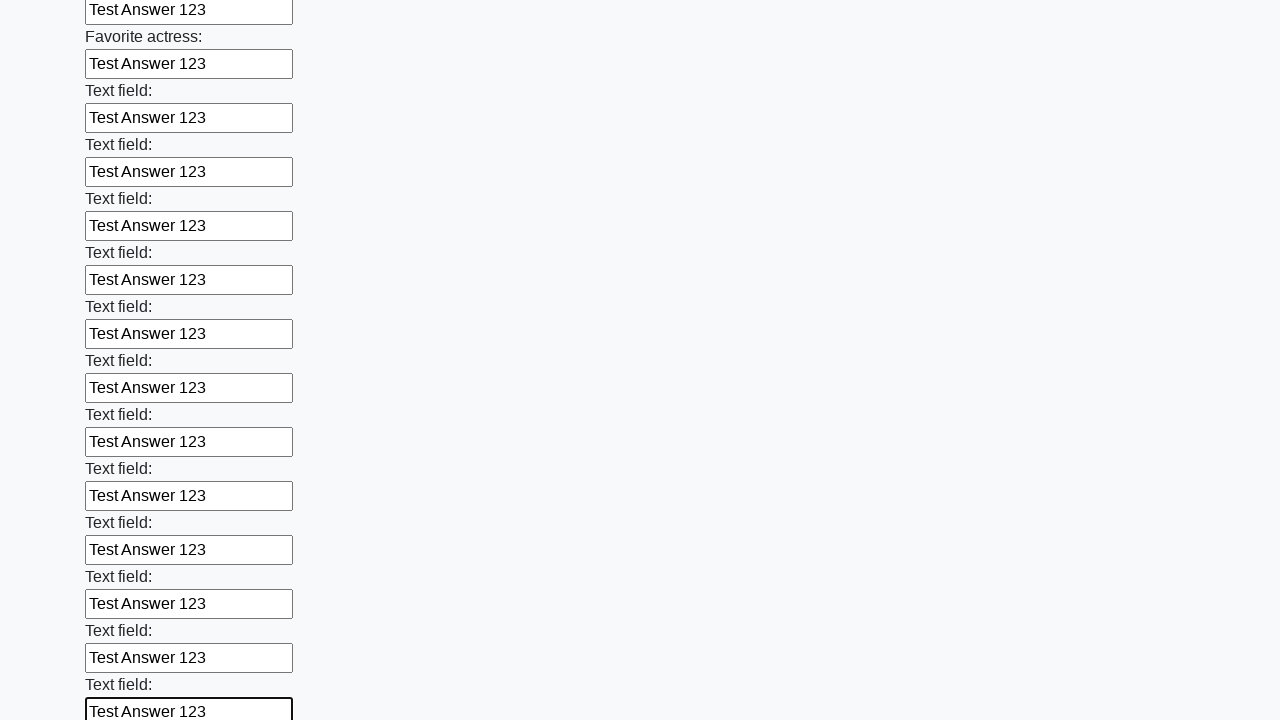

Filled input field with 'Test Answer 123' on input >> nth=38
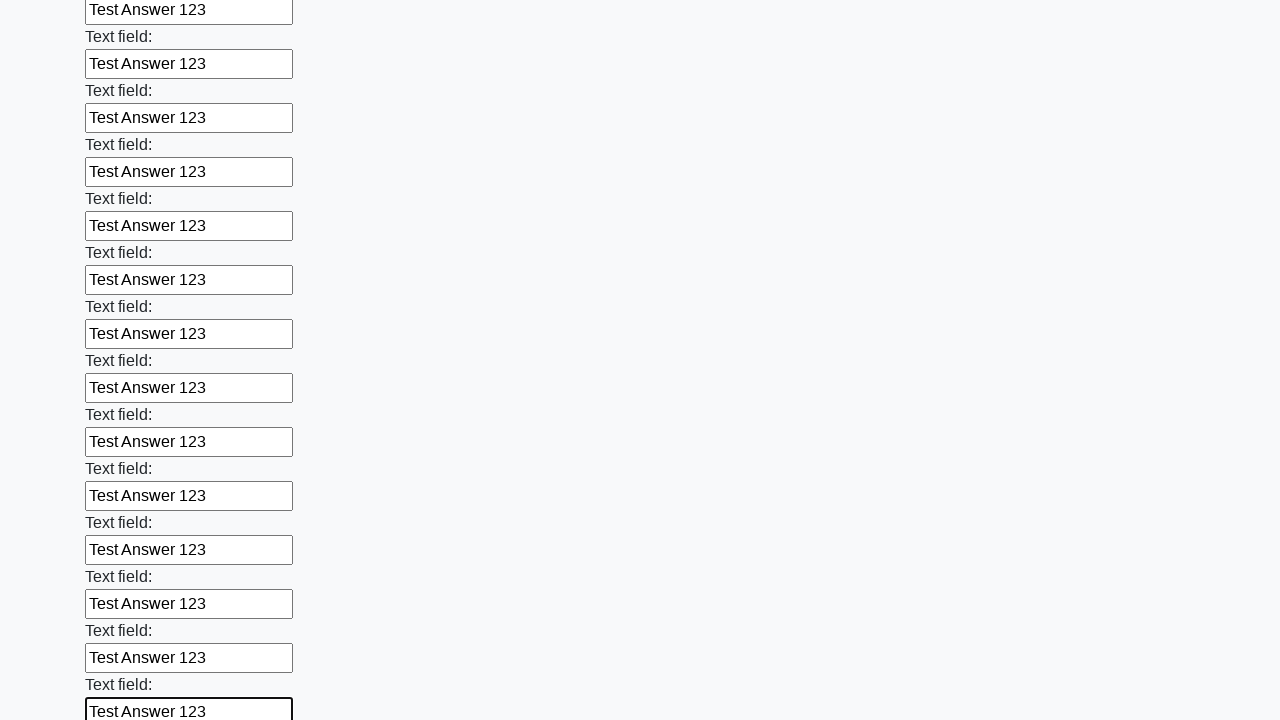

Filled input field with 'Test Answer 123' on input >> nth=39
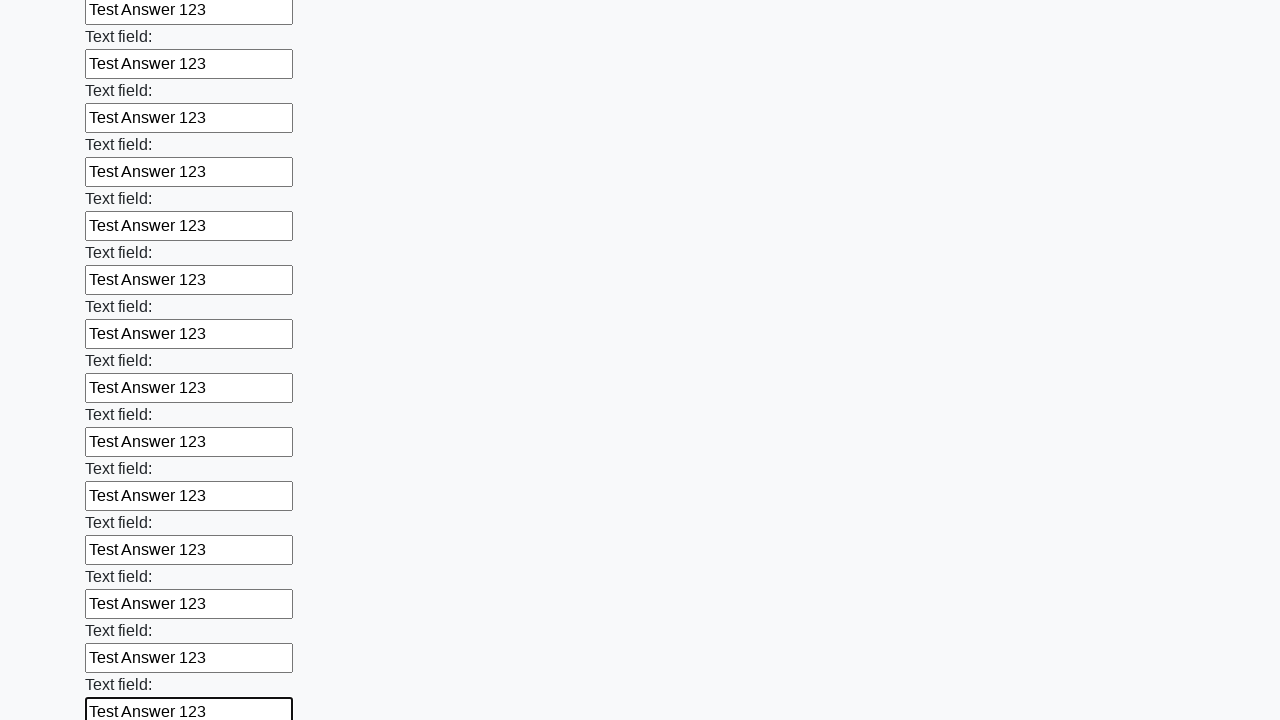

Filled input field with 'Test Answer 123' on input >> nth=40
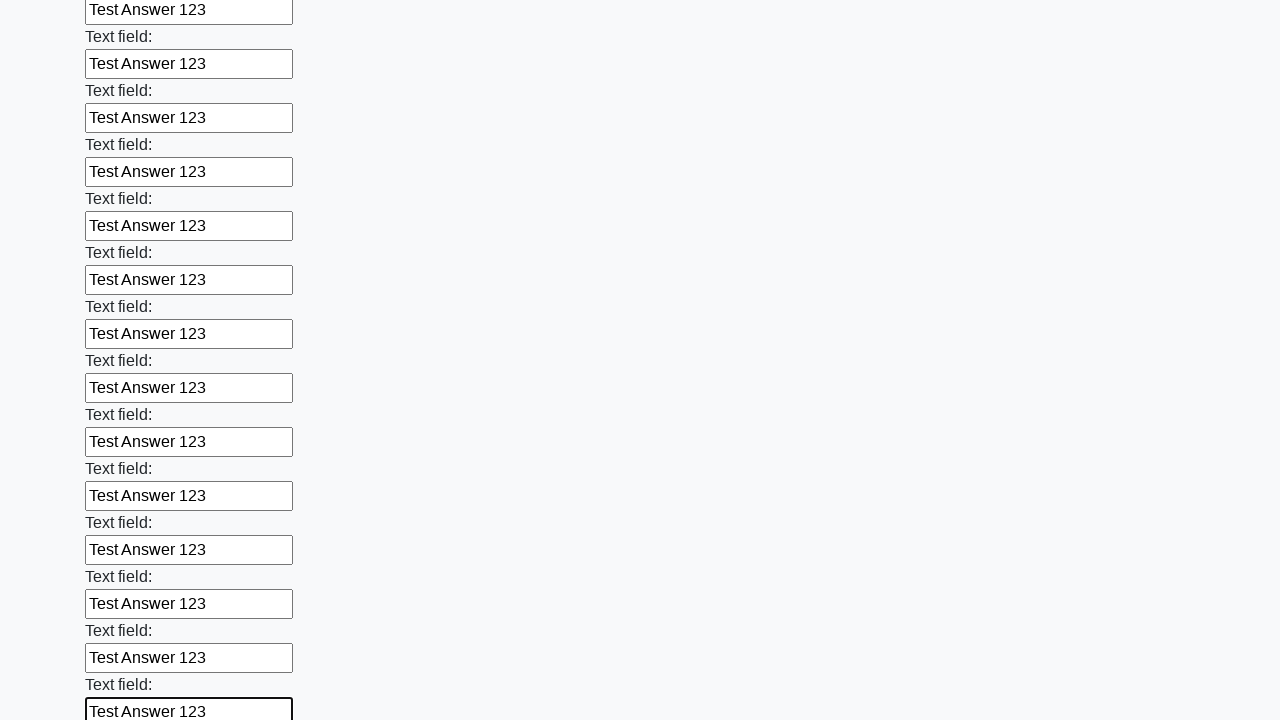

Filled input field with 'Test Answer 123' on input >> nth=41
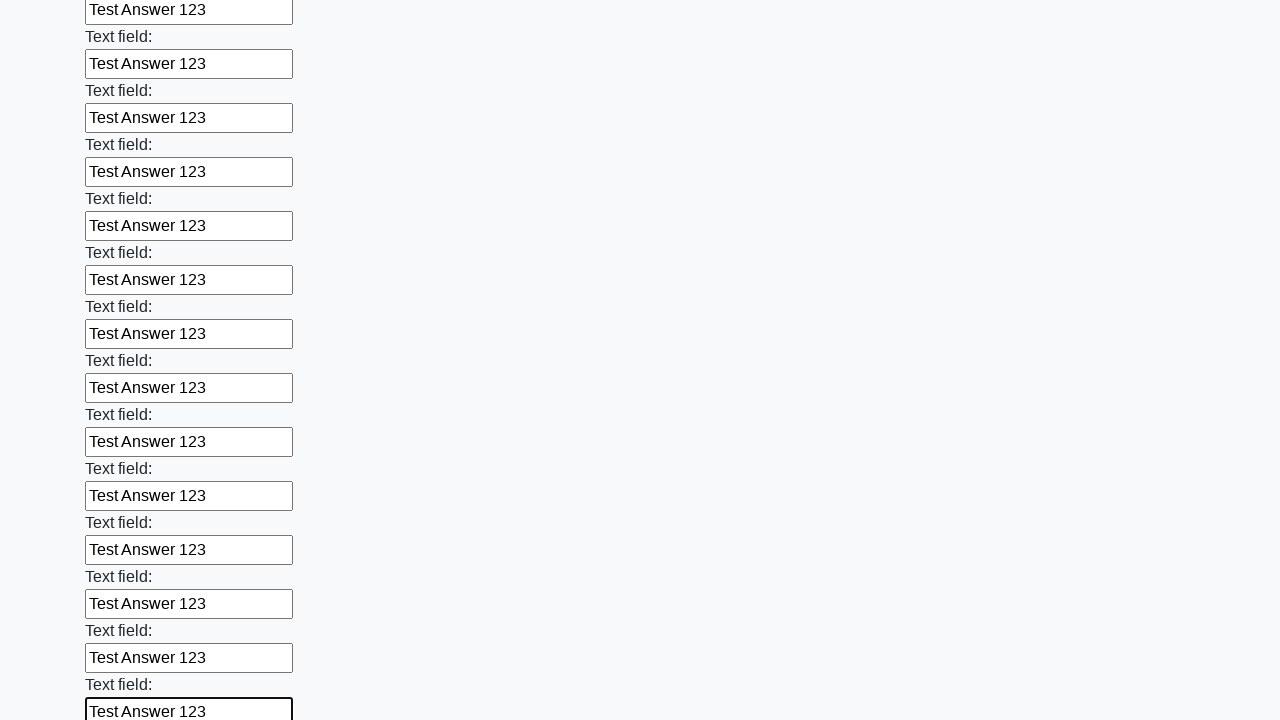

Filled input field with 'Test Answer 123' on input >> nth=42
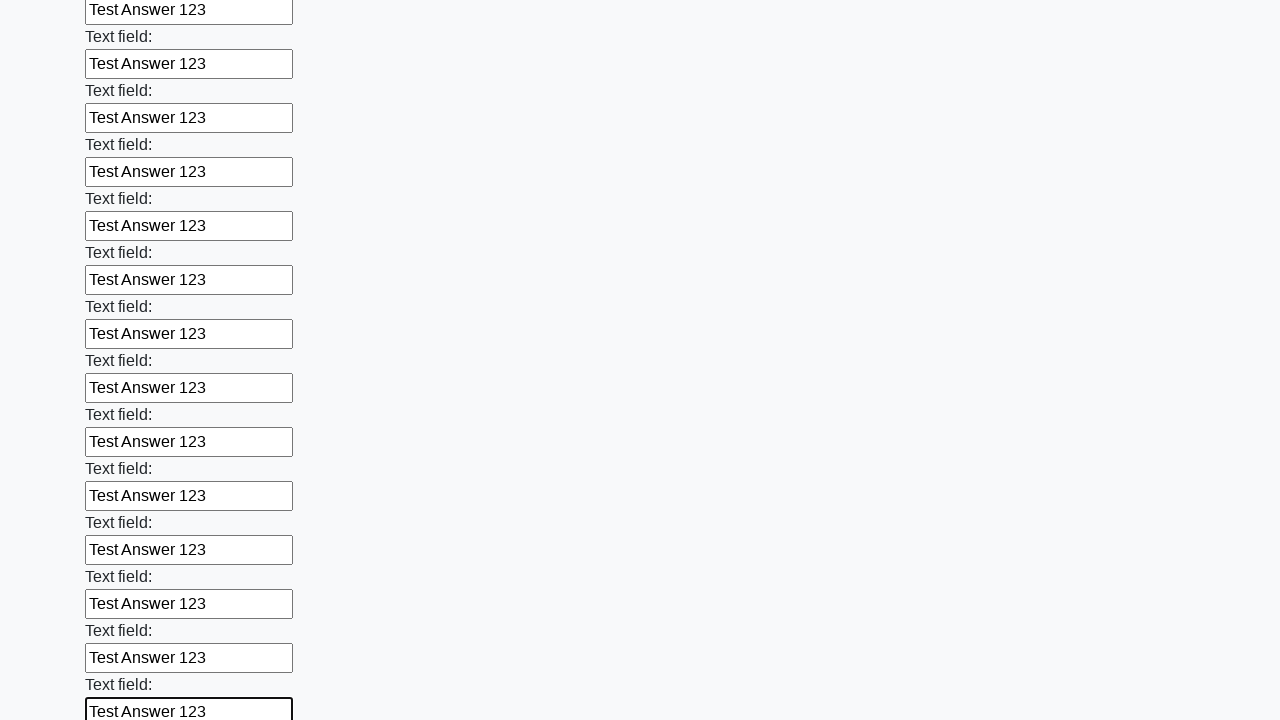

Filled input field with 'Test Answer 123' on input >> nth=43
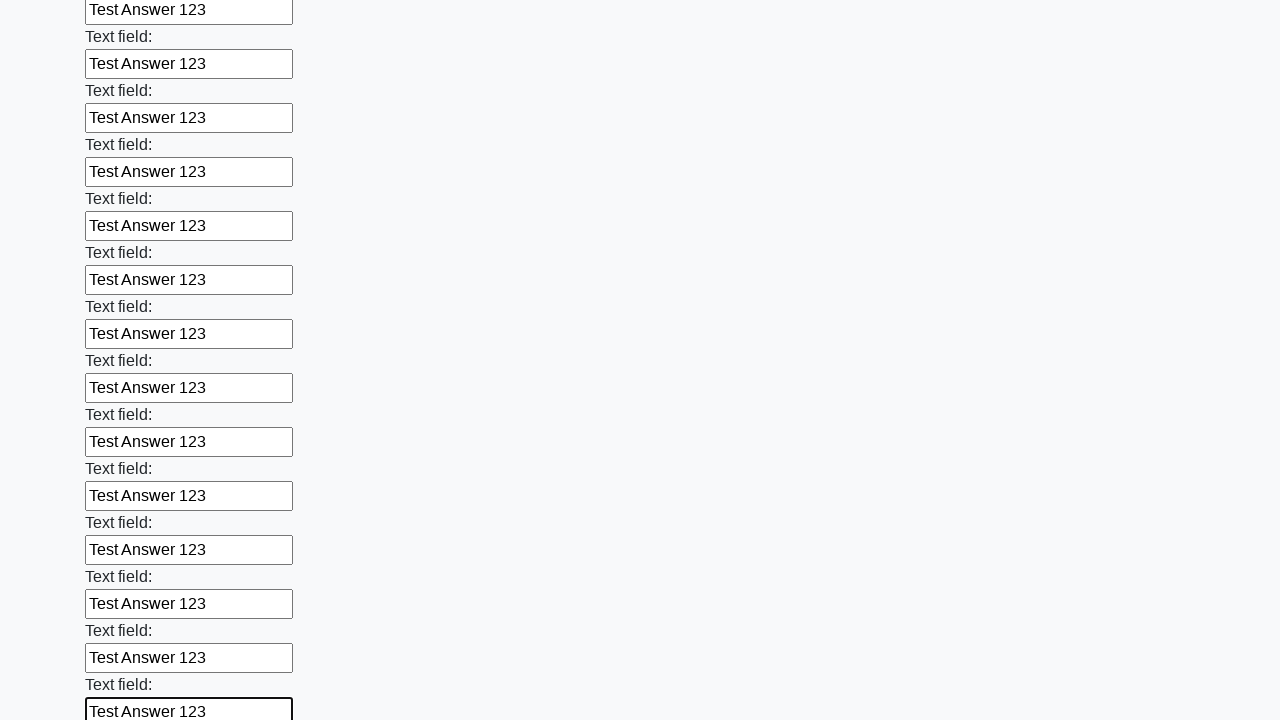

Filled input field with 'Test Answer 123' on input >> nth=44
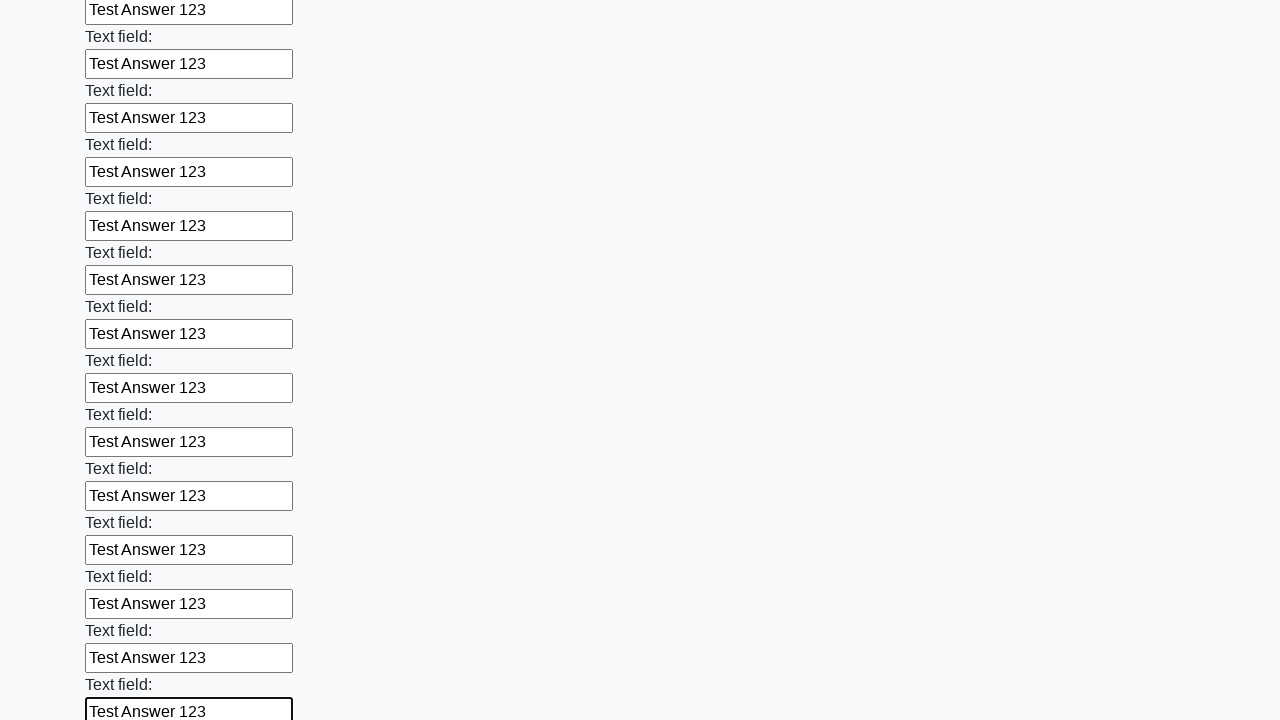

Filled input field with 'Test Answer 123' on input >> nth=45
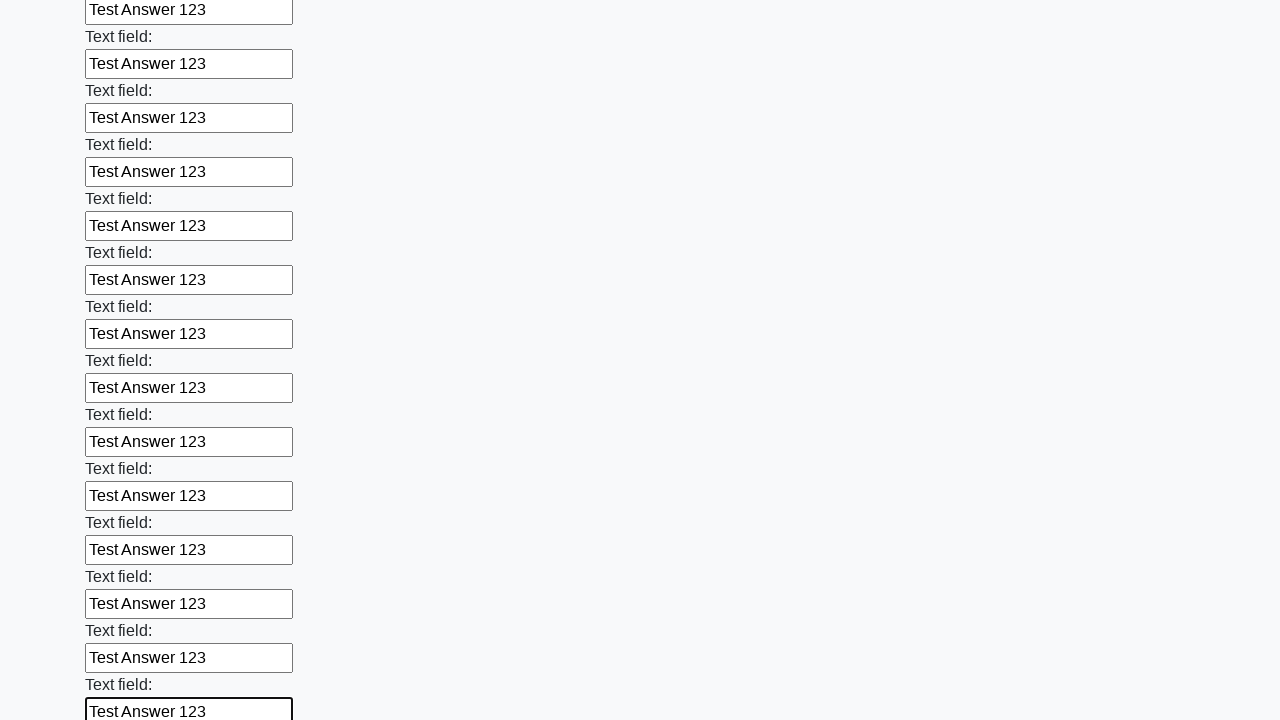

Filled input field with 'Test Answer 123' on input >> nth=46
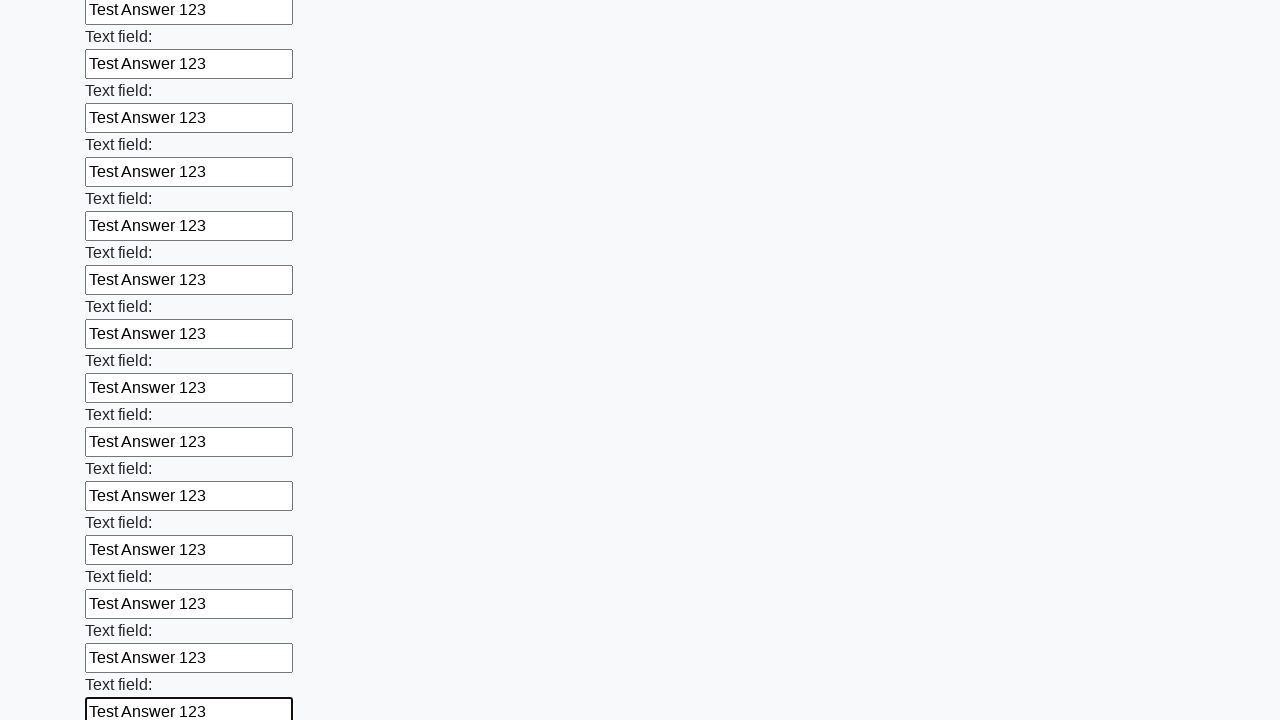

Filled input field with 'Test Answer 123' on input >> nth=47
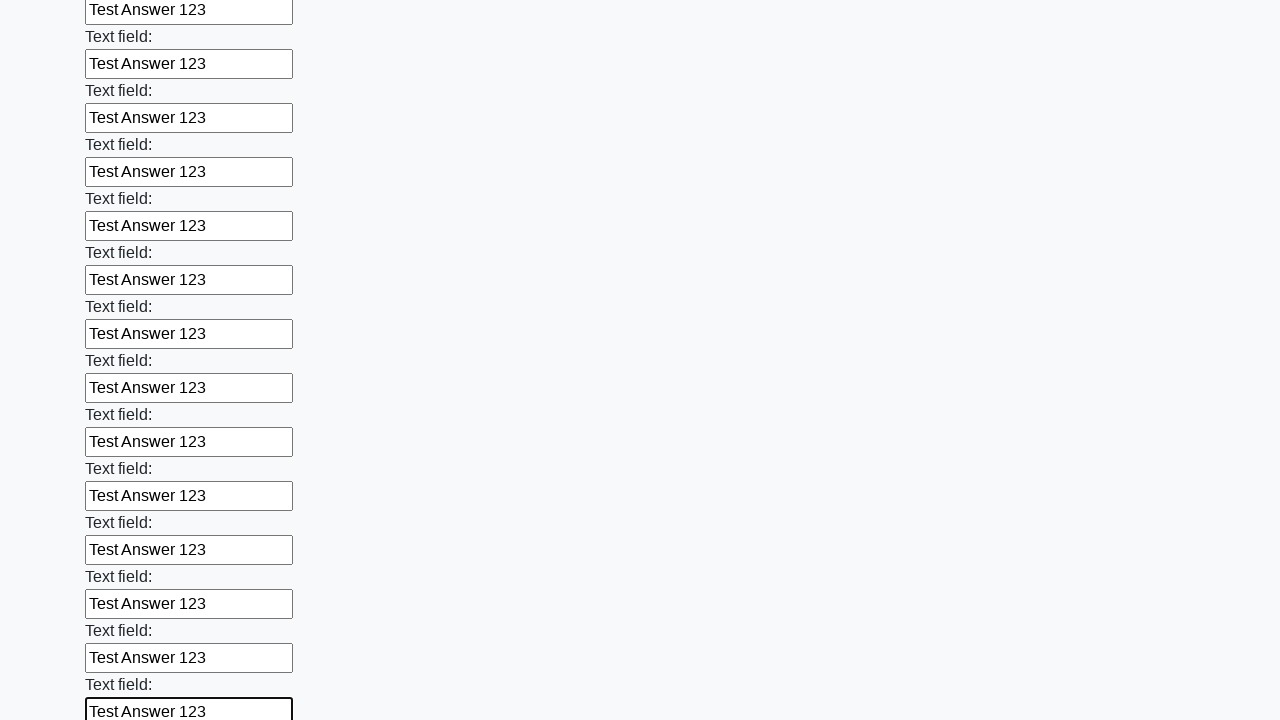

Filled input field with 'Test Answer 123' on input >> nth=48
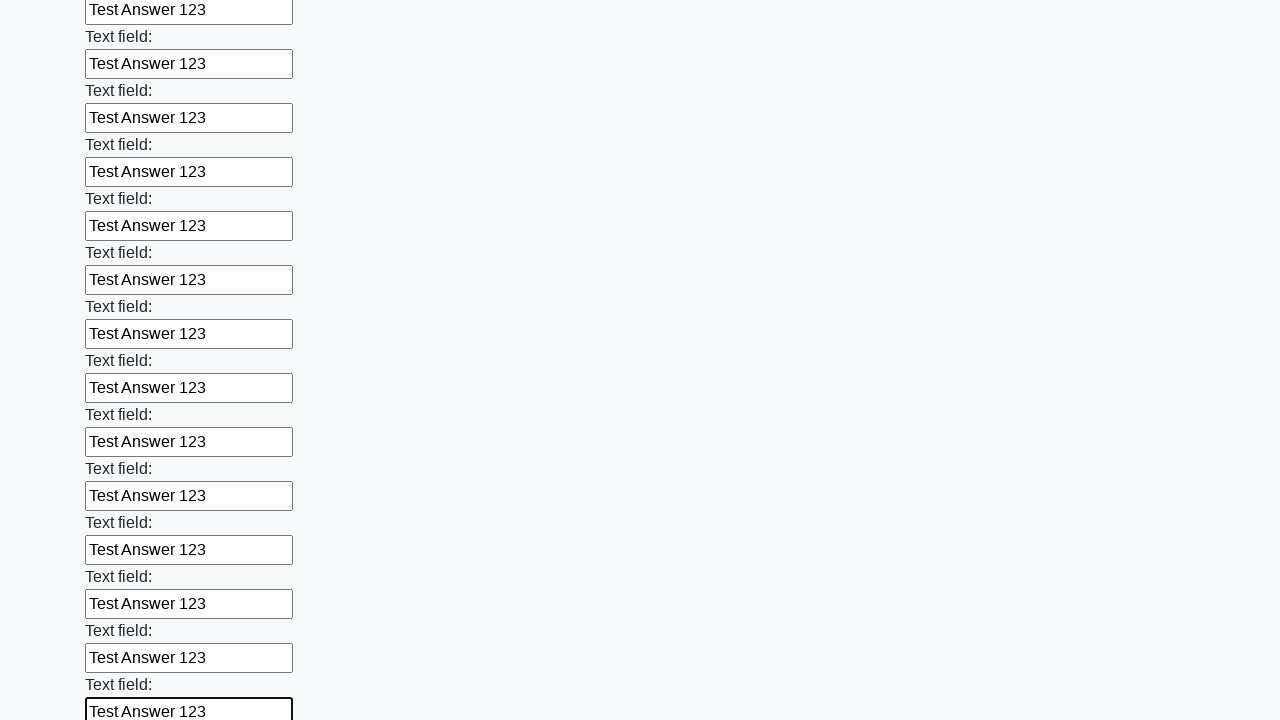

Filled input field with 'Test Answer 123' on input >> nth=49
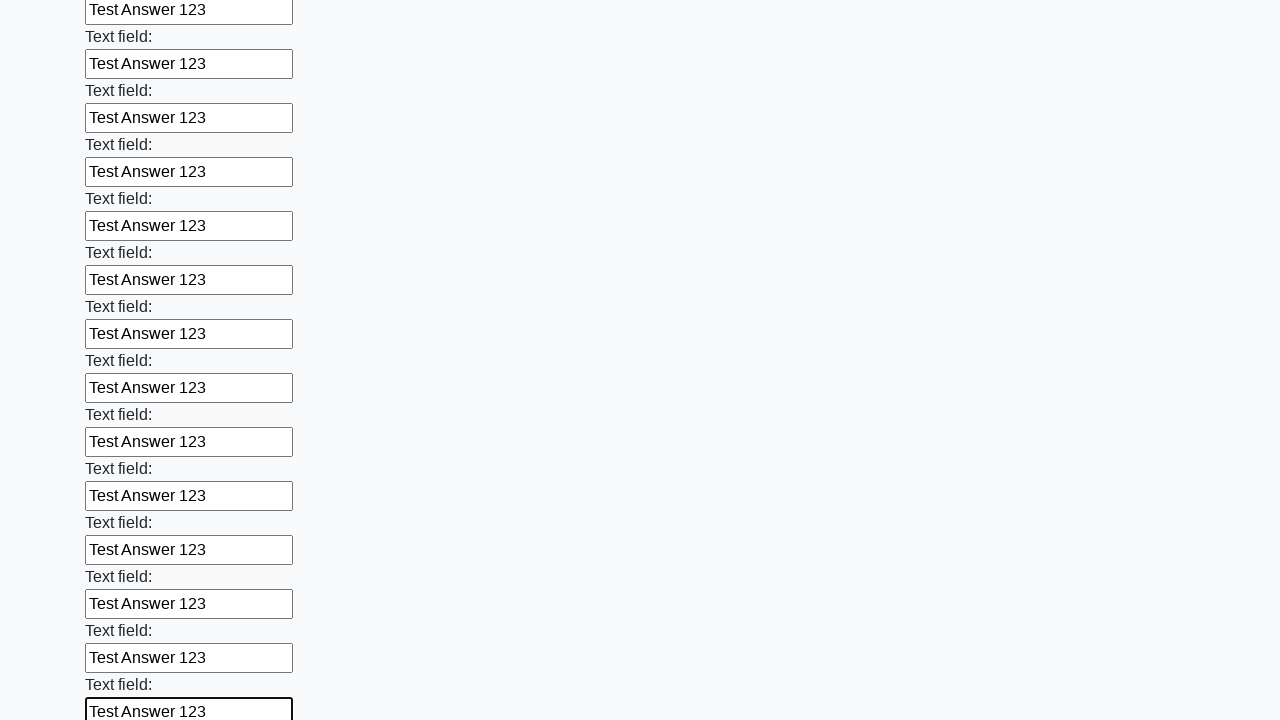

Filled input field with 'Test Answer 123' on input >> nth=50
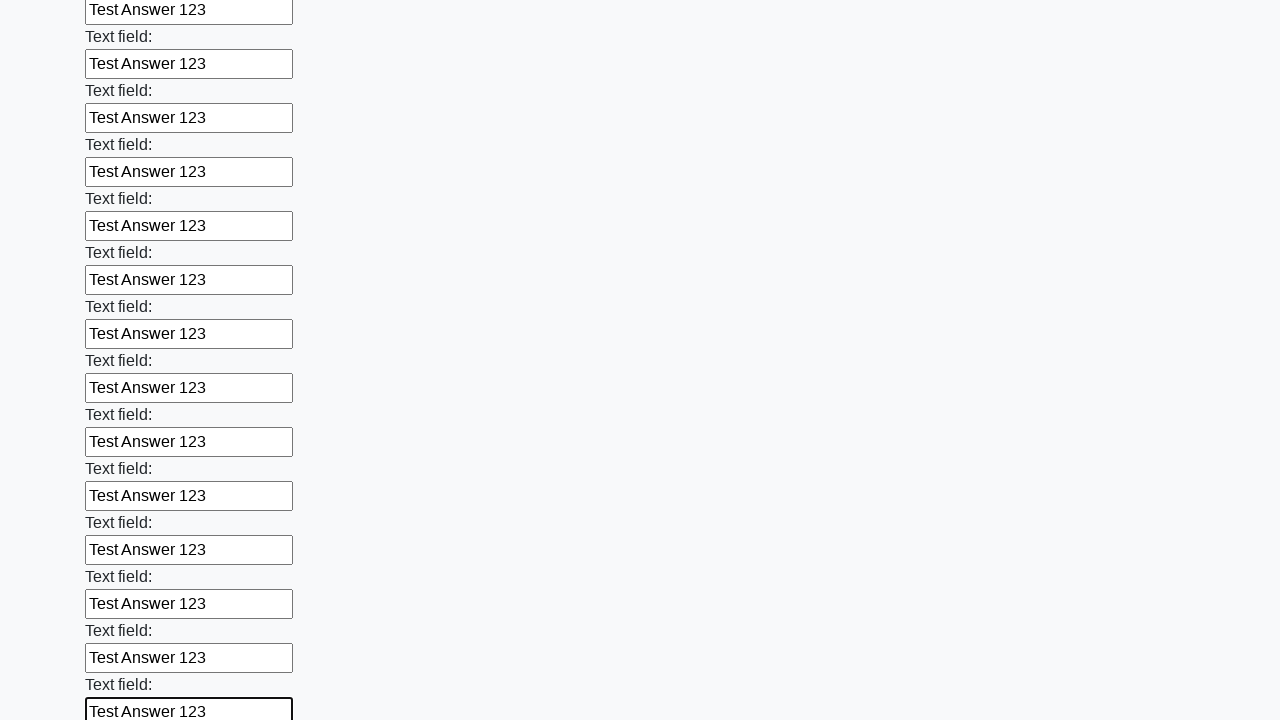

Filled input field with 'Test Answer 123' on input >> nth=51
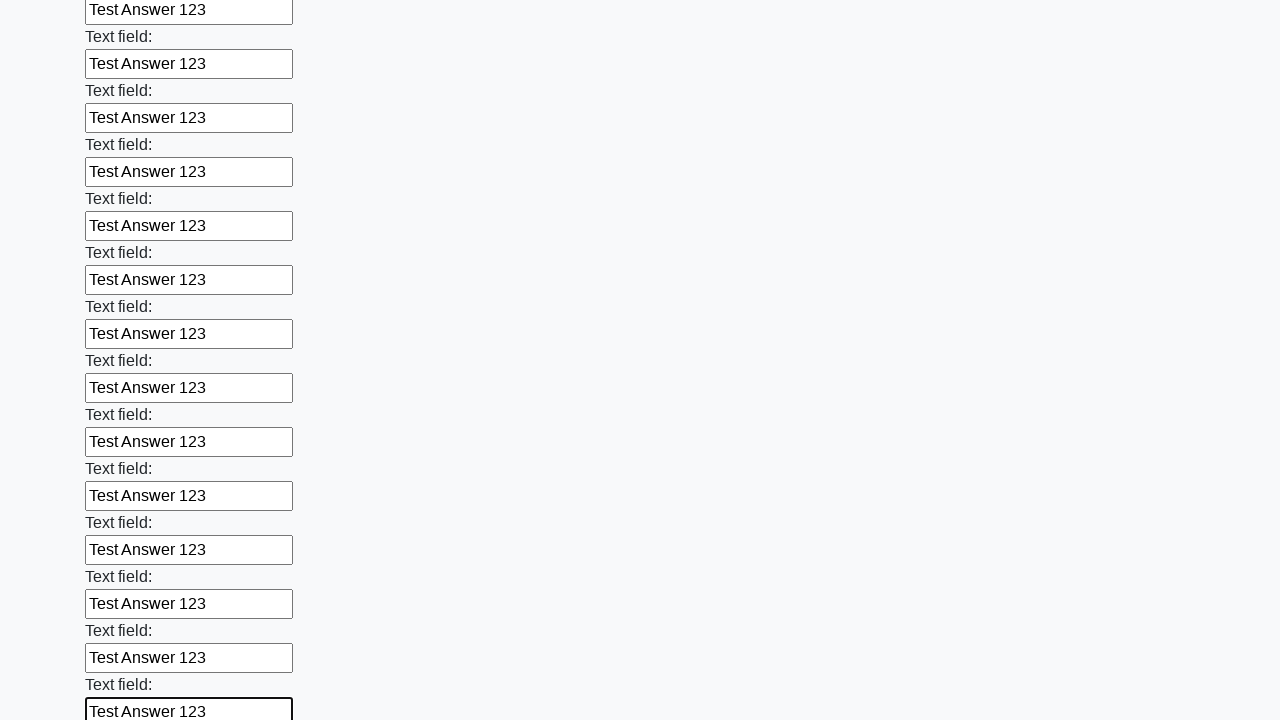

Filled input field with 'Test Answer 123' on input >> nth=52
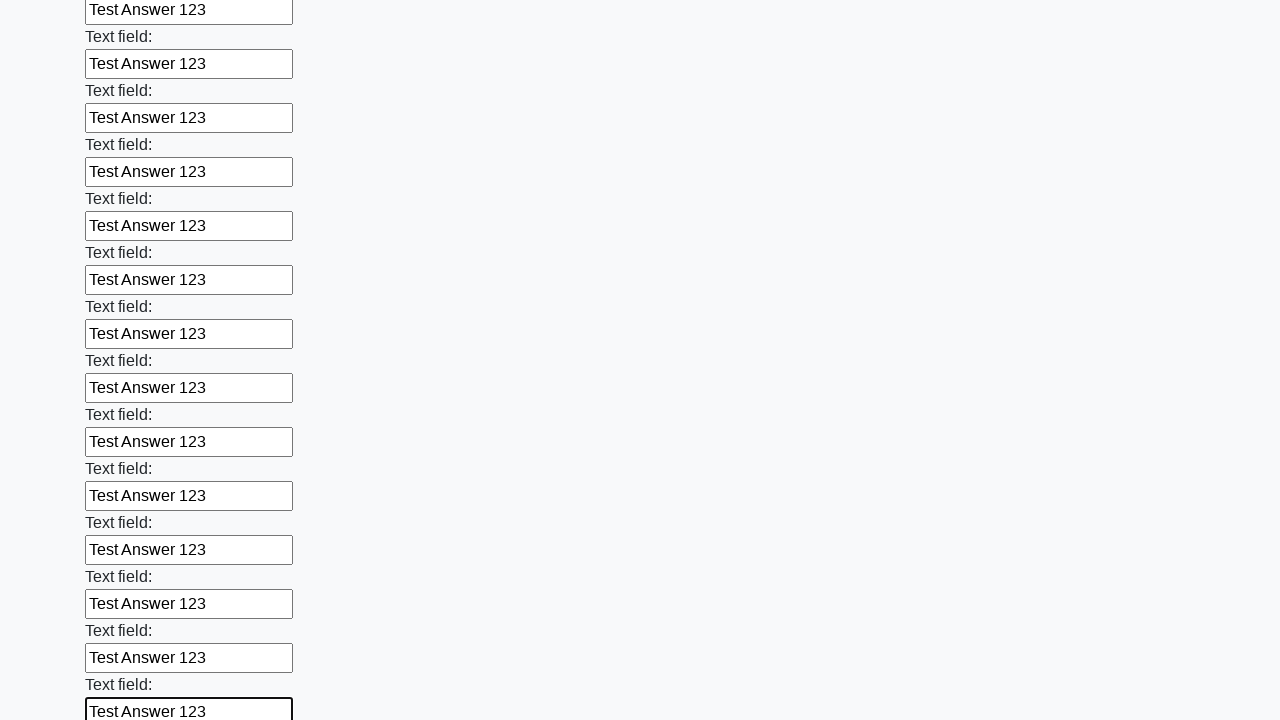

Filled input field with 'Test Answer 123' on input >> nth=53
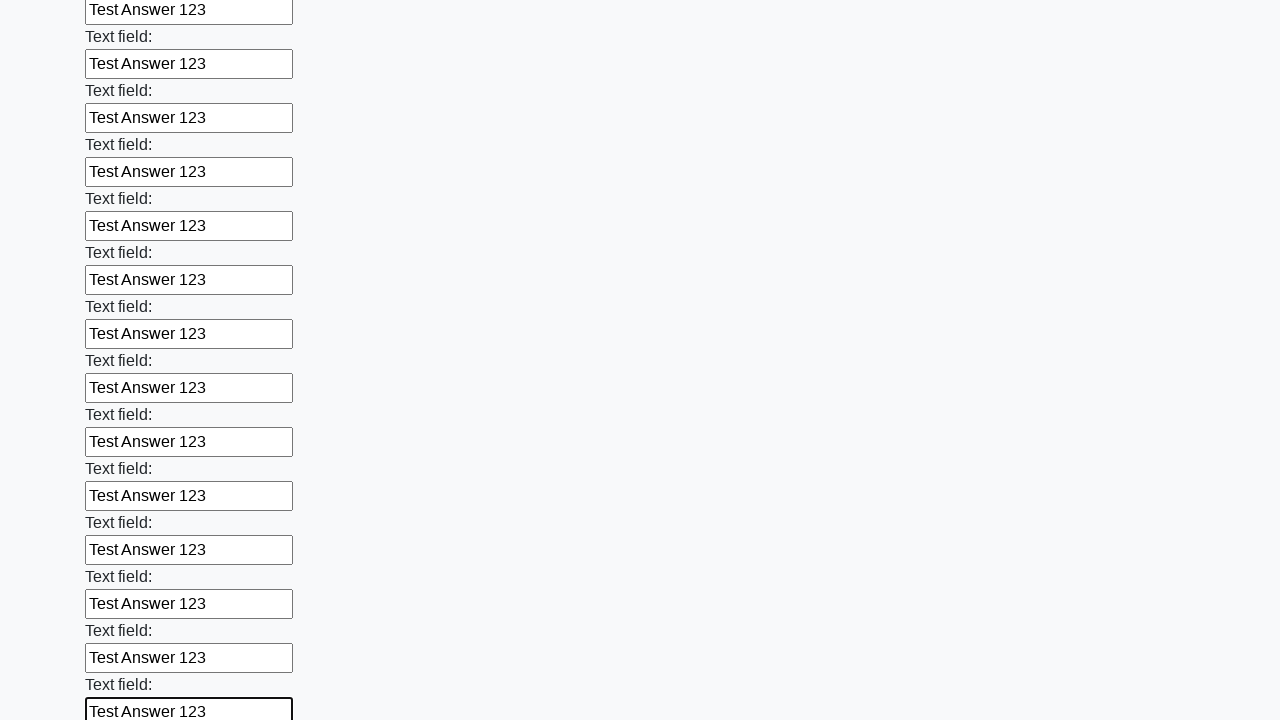

Filled input field with 'Test Answer 123' on input >> nth=54
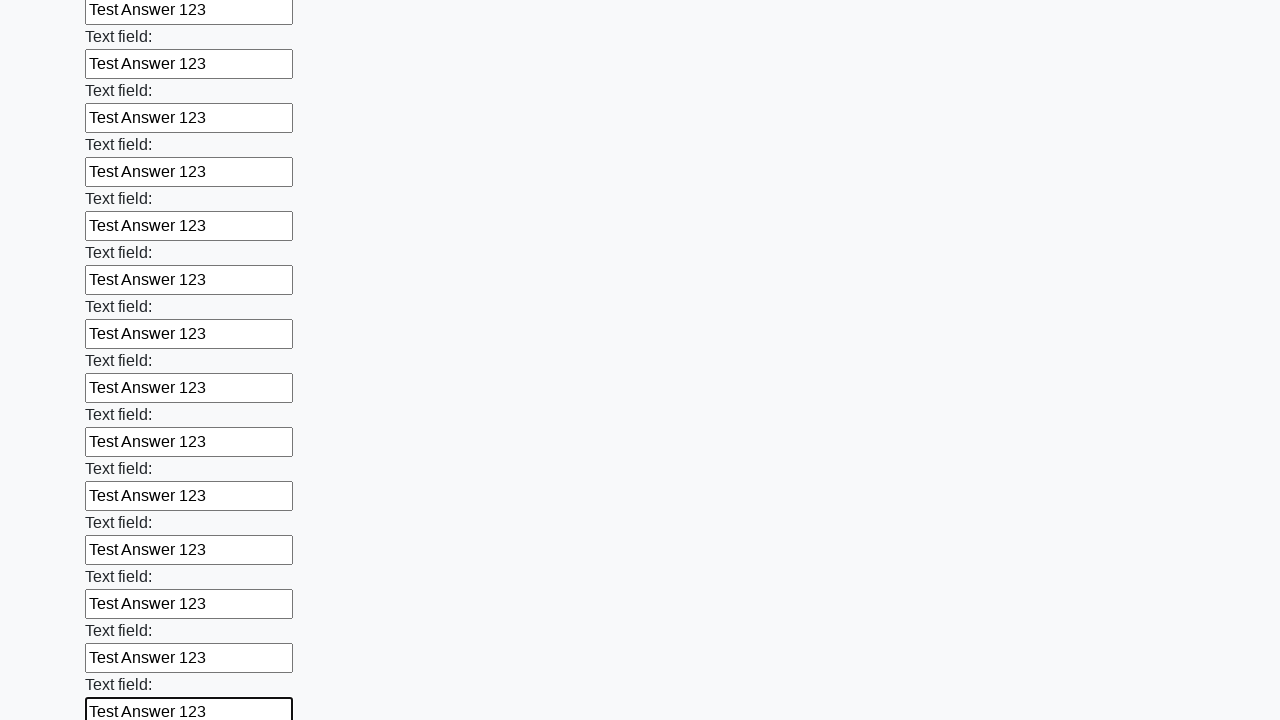

Filled input field with 'Test Answer 123' on input >> nth=55
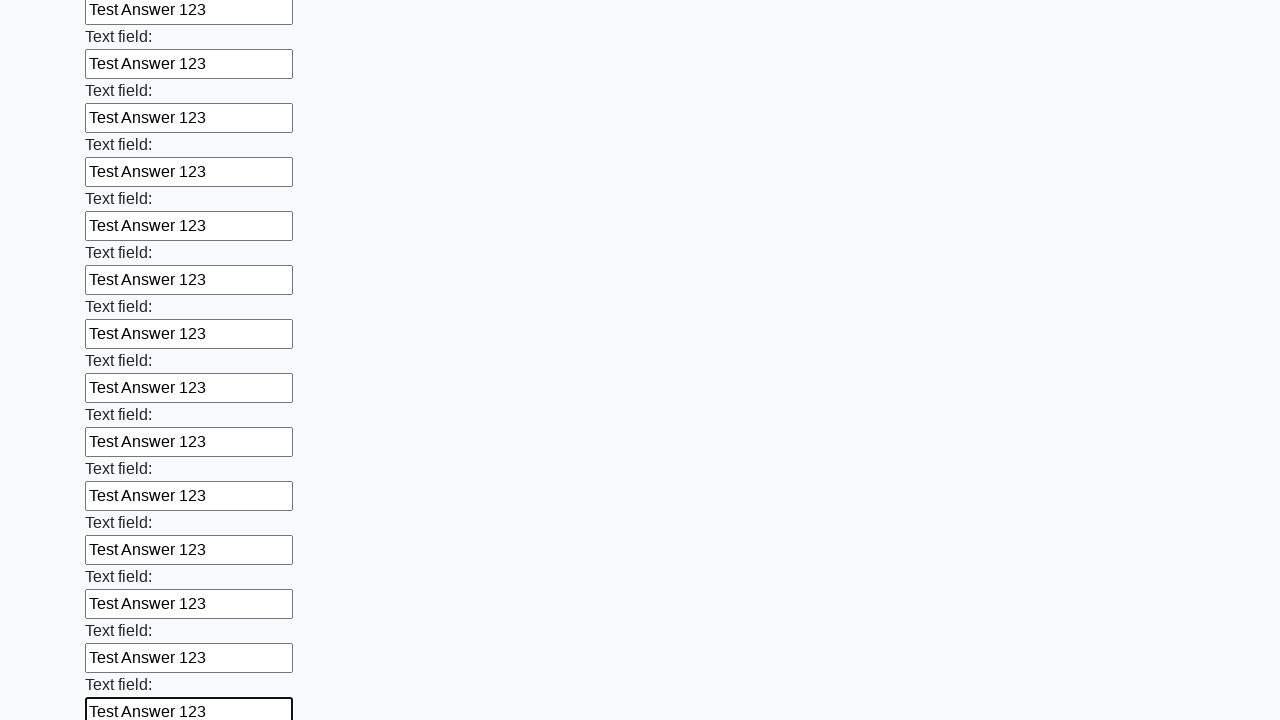

Filled input field with 'Test Answer 123' on input >> nth=56
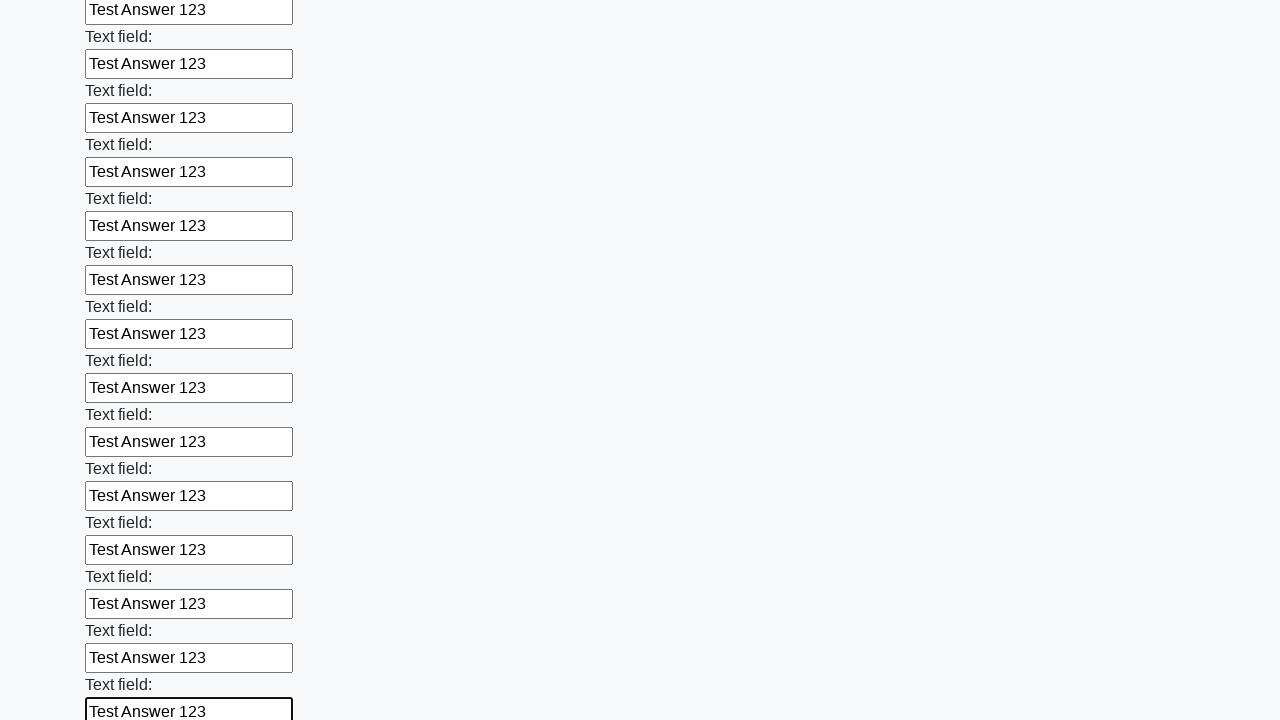

Filled input field with 'Test Answer 123' on input >> nth=57
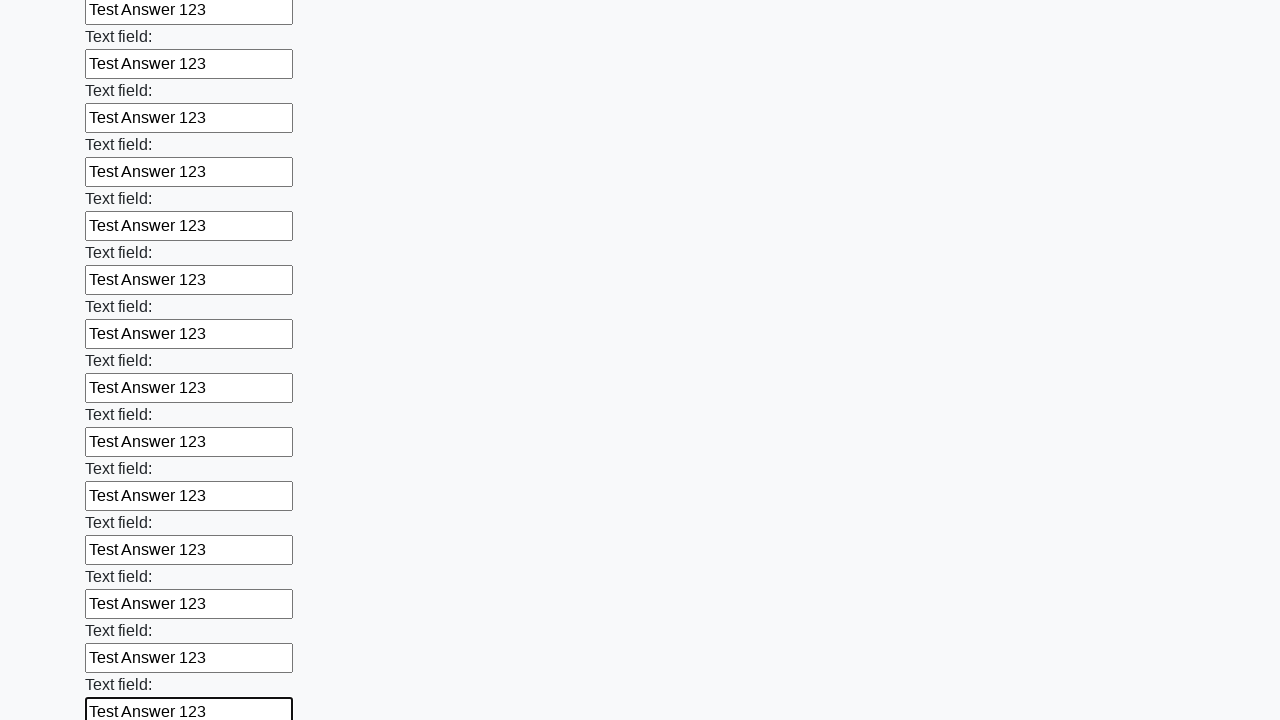

Filled input field with 'Test Answer 123' on input >> nth=58
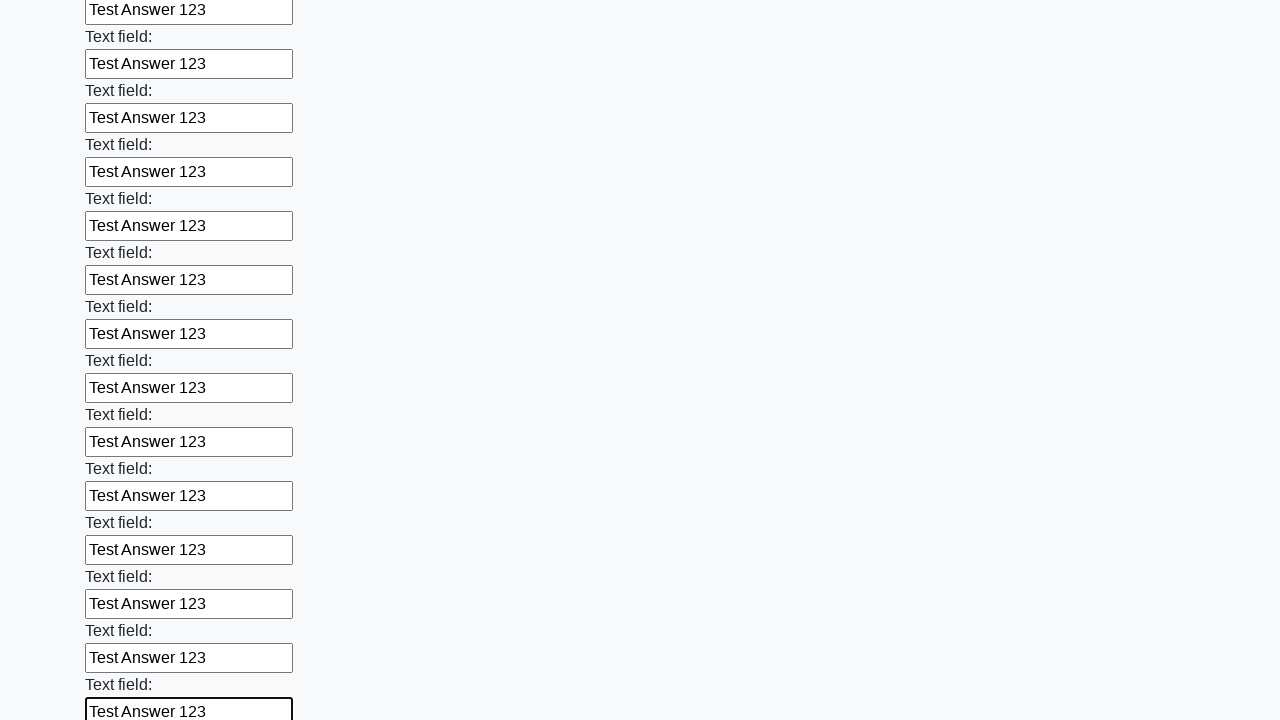

Filled input field with 'Test Answer 123' on input >> nth=59
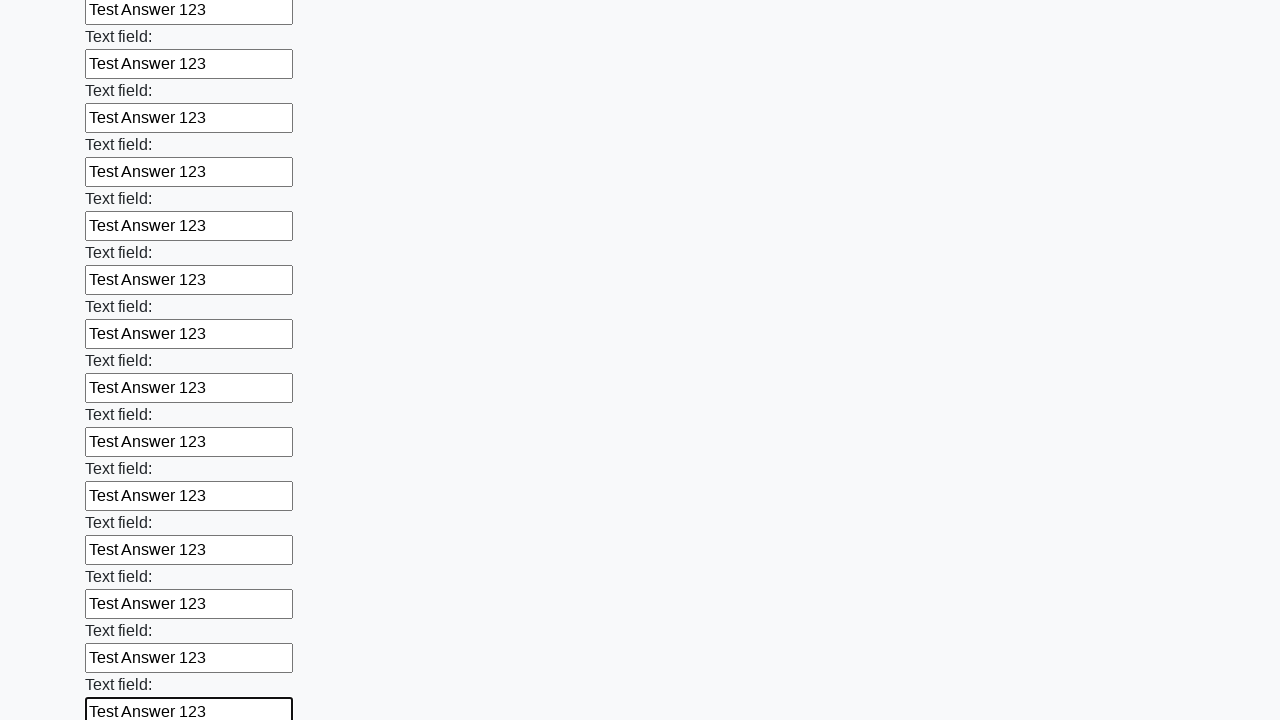

Filled input field with 'Test Answer 123' on input >> nth=60
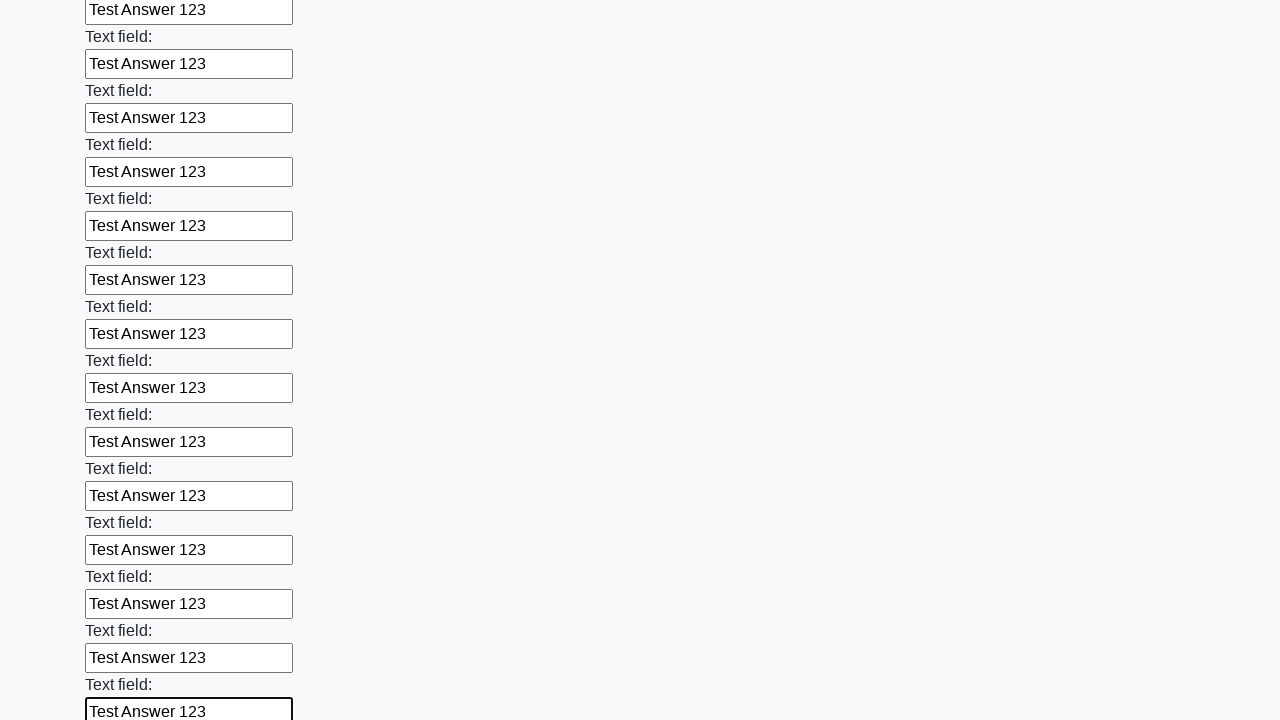

Filled input field with 'Test Answer 123' on input >> nth=61
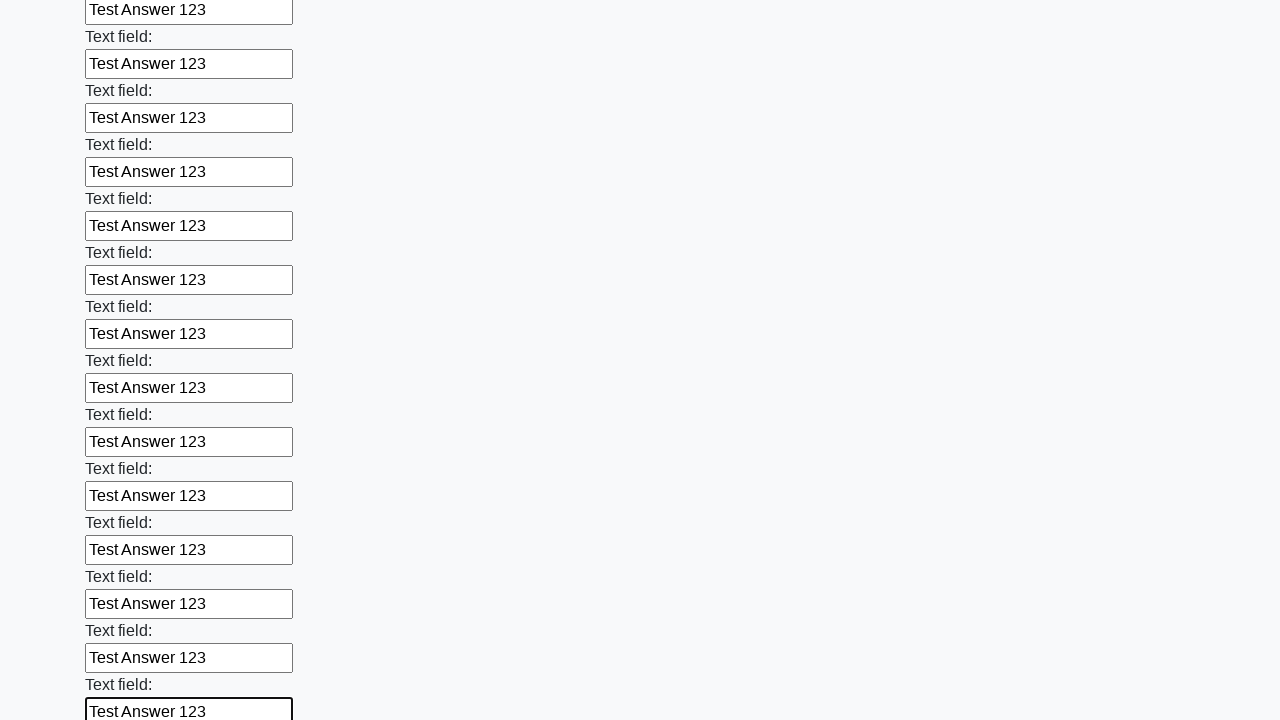

Filled input field with 'Test Answer 123' on input >> nth=62
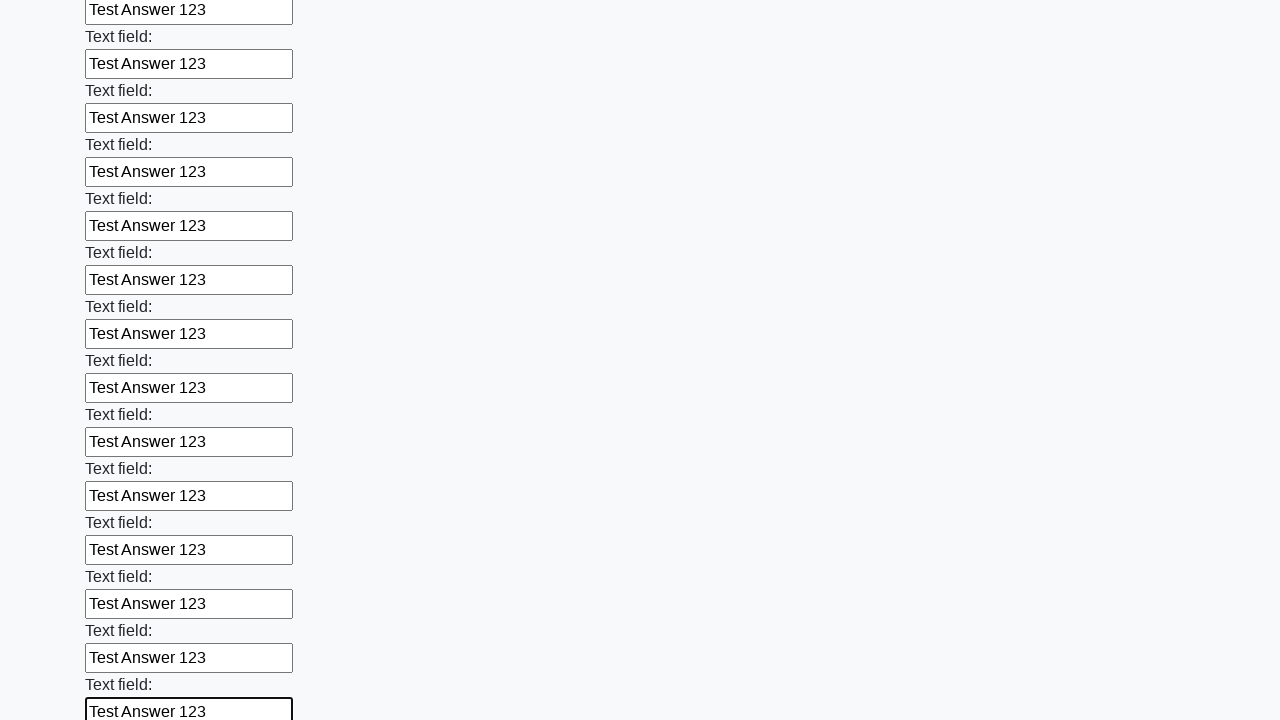

Filled input field with 'Test Answer 123' on input >> nth=63
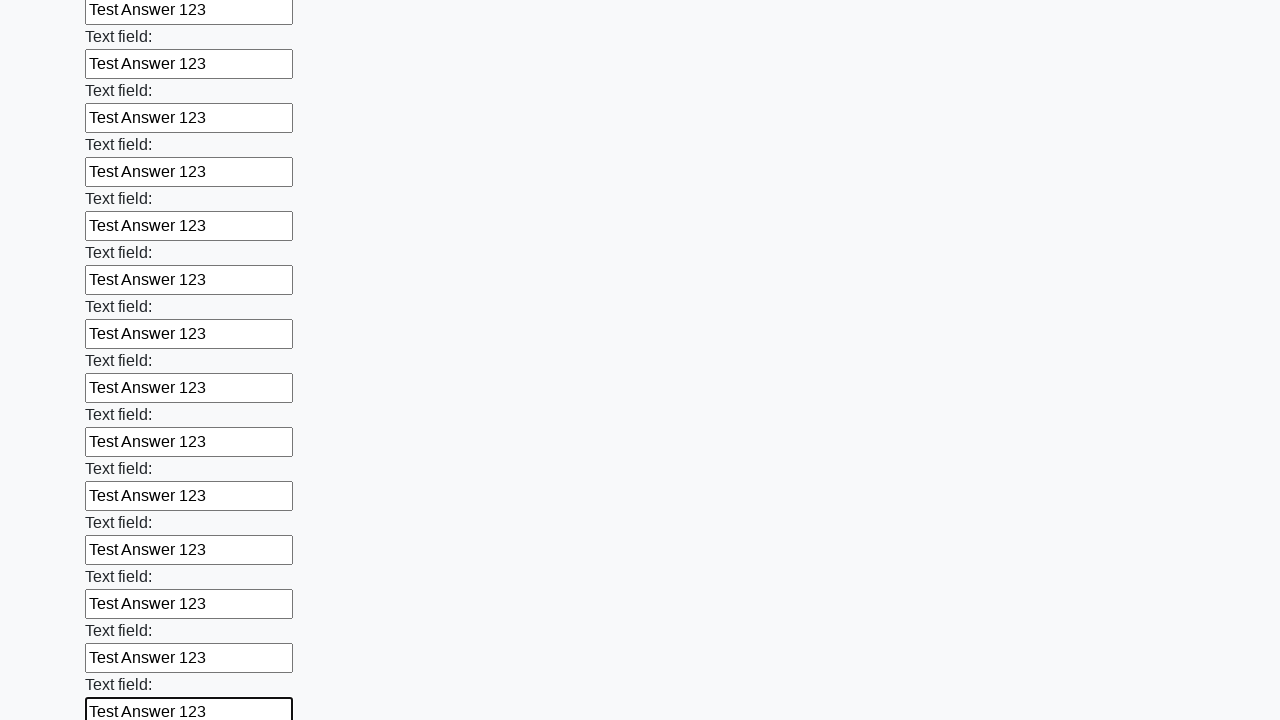

Filled input field with 'Test Answer 123' on input >> nth=64
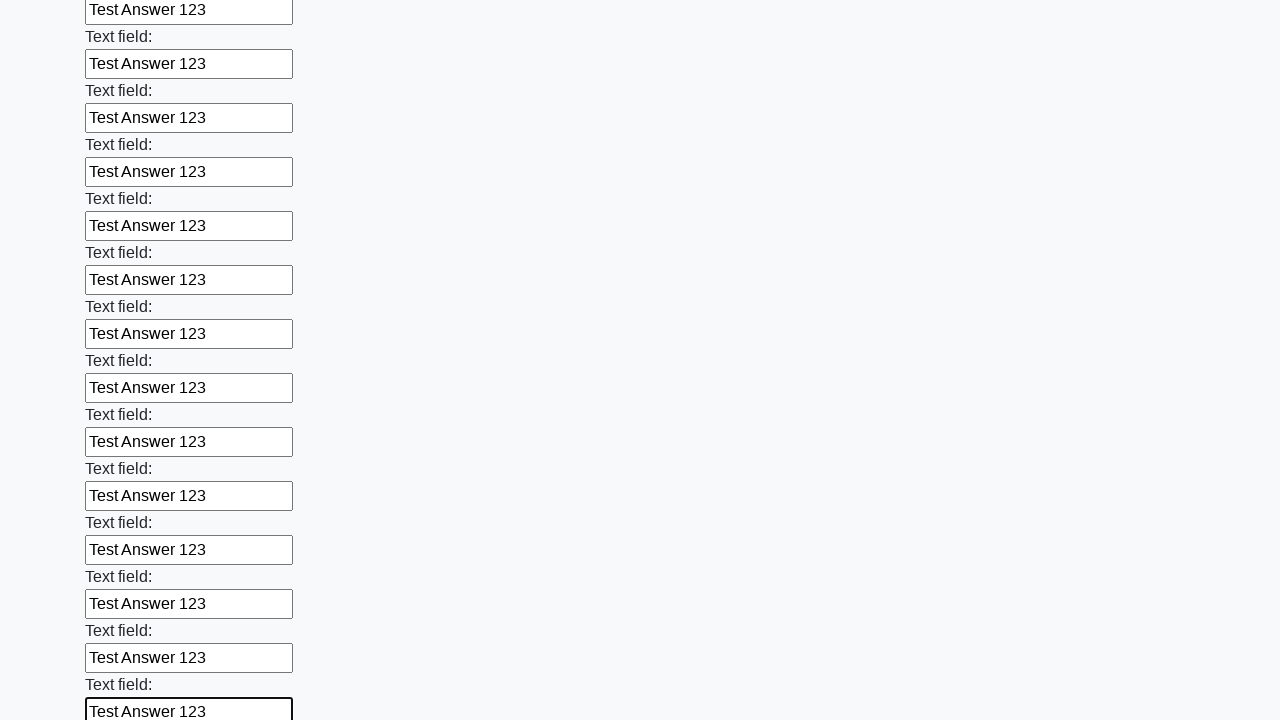

Filled input field with 'Test Answer 123' on input >> nth=65
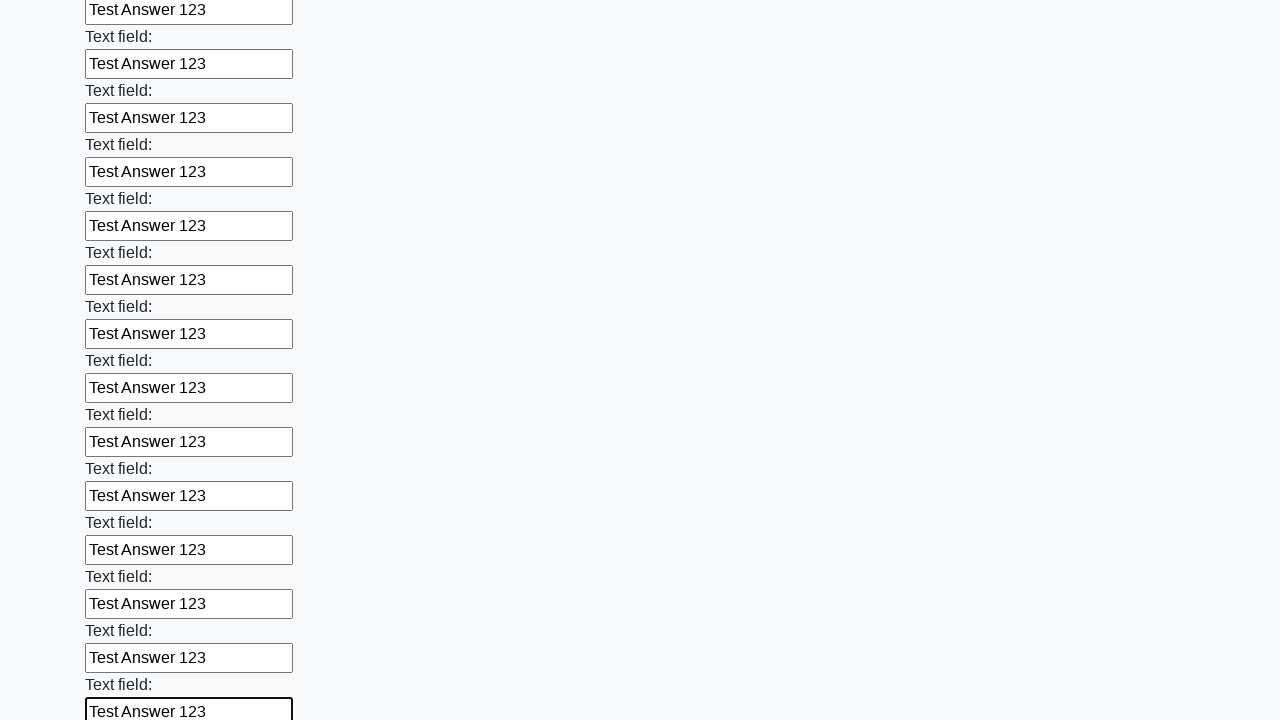

Filled input field with 'Test Answer 123' on input >> nth=66
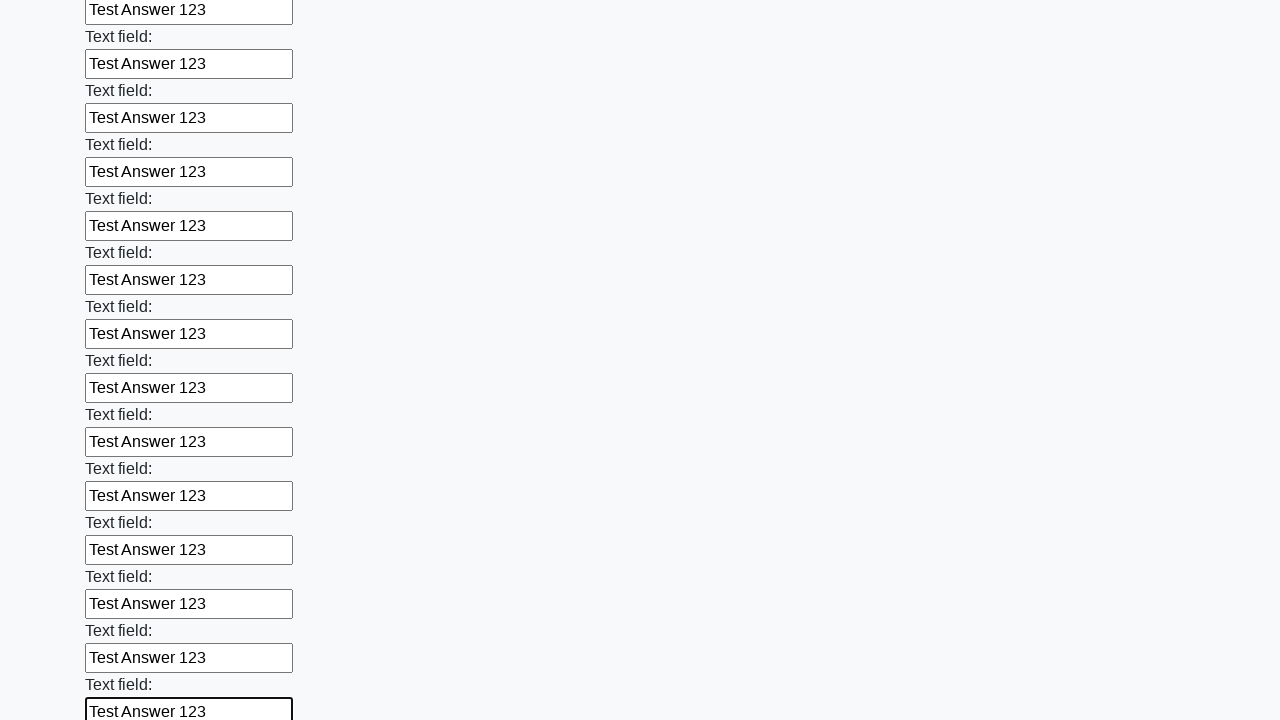

Filled input field with 'Test Answer 123' on input >> nth=67
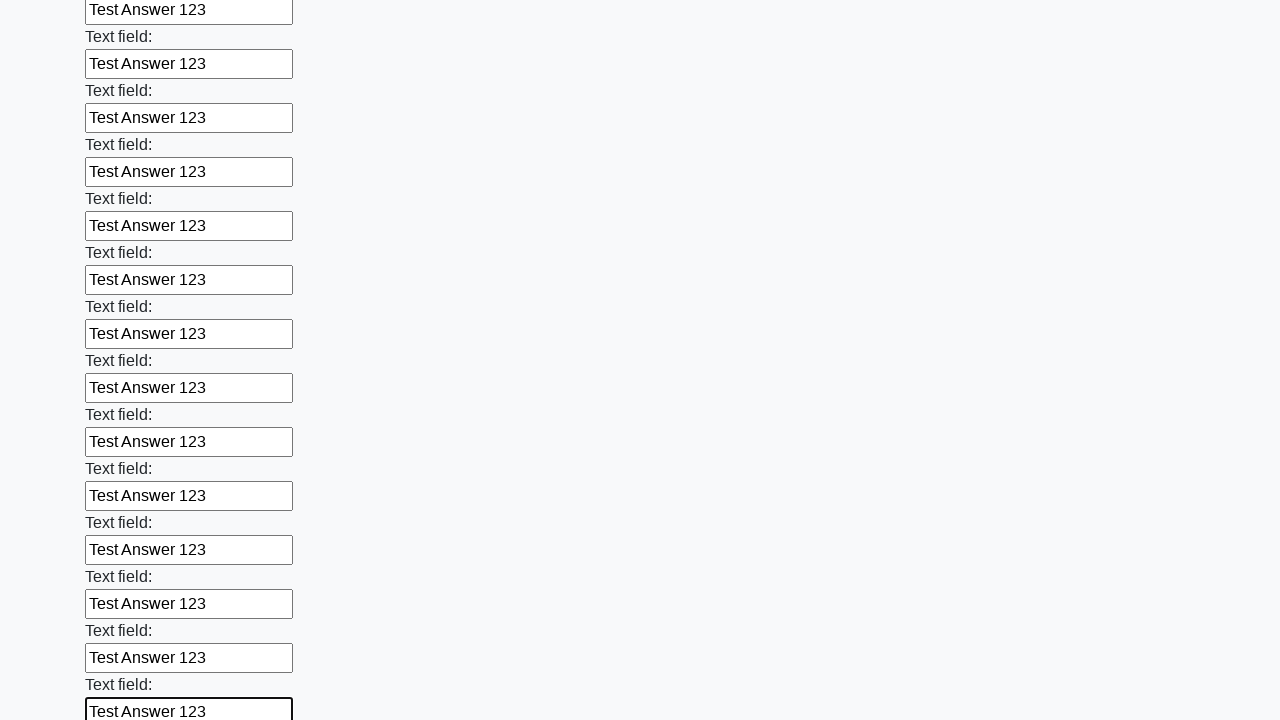

Filled input field with 'Test Answer 123' on input >> nth=68
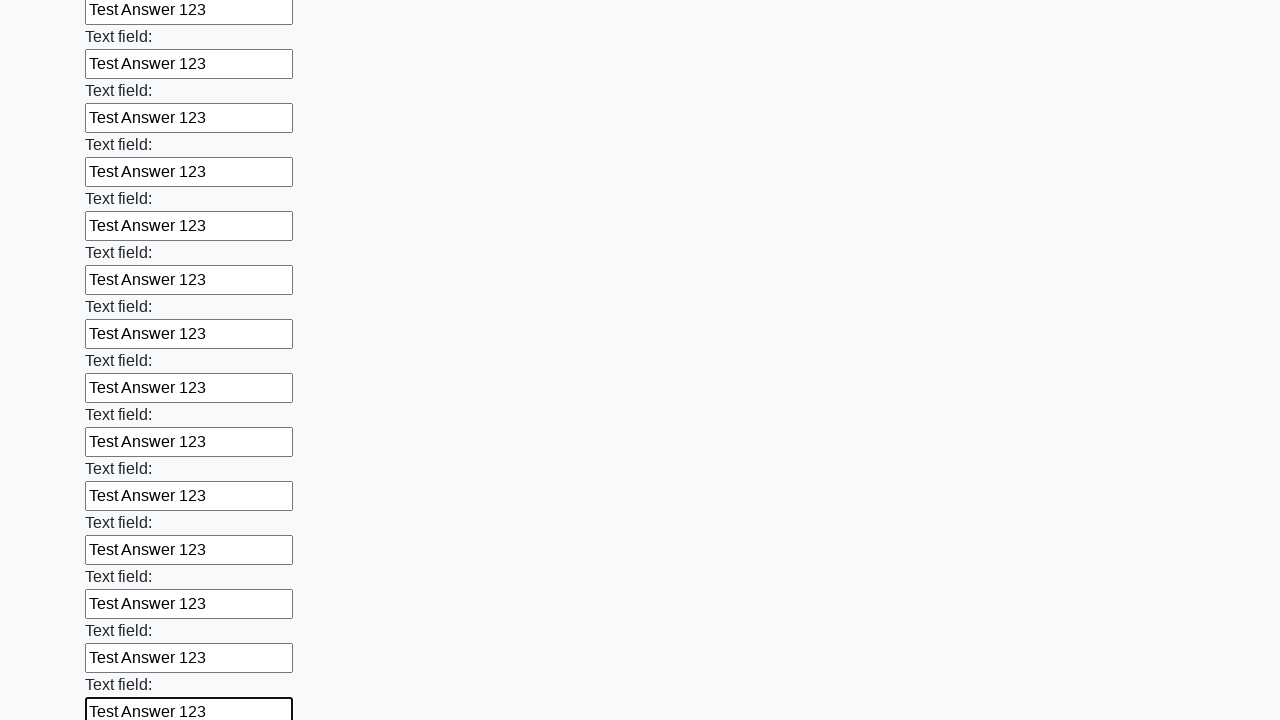

Filled input field with 'Test Answer 123' on input >> nth=69
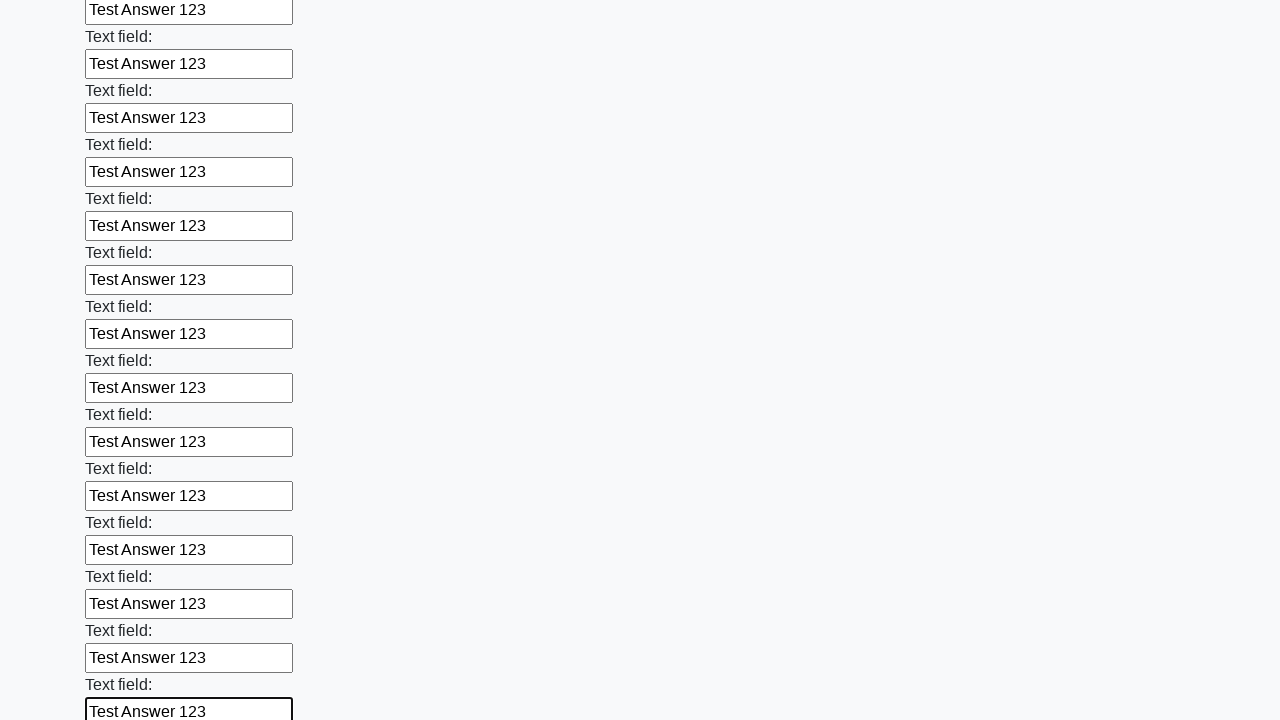

Filled input field with 'Test Answer 123' on input >> nth=70
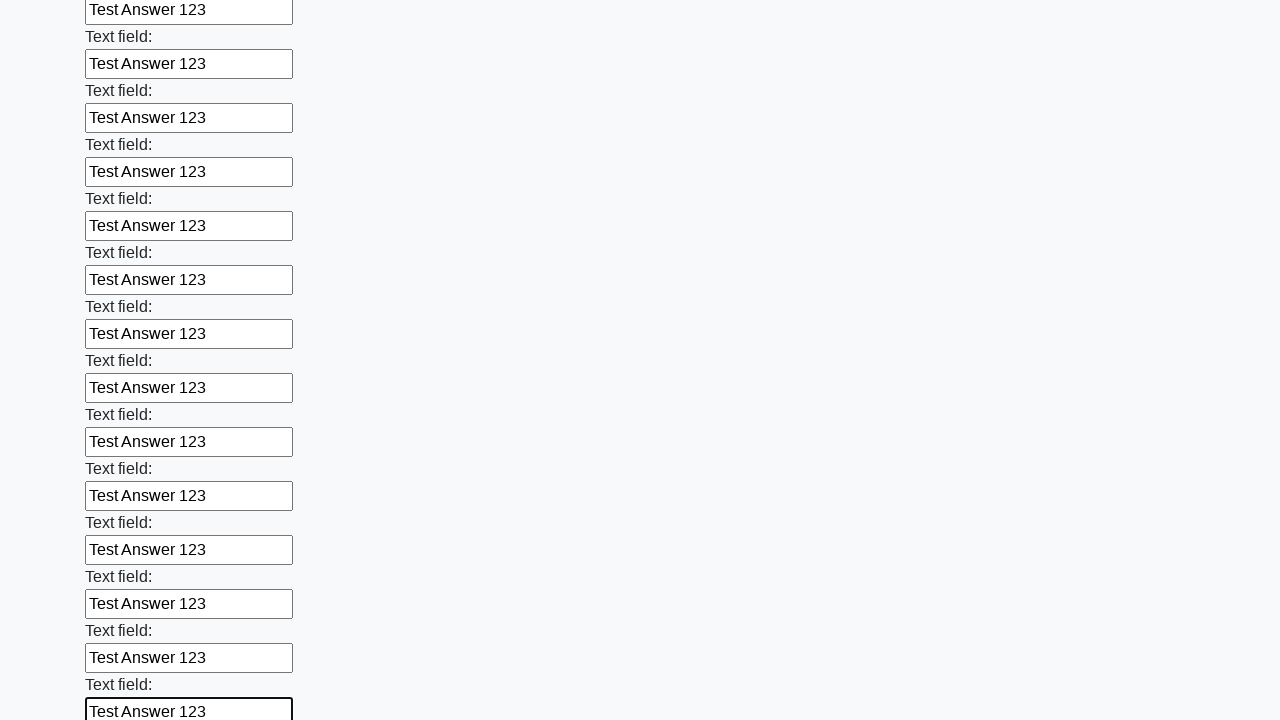

Filled input field with 'Test Answer 123' on input >> nth=71
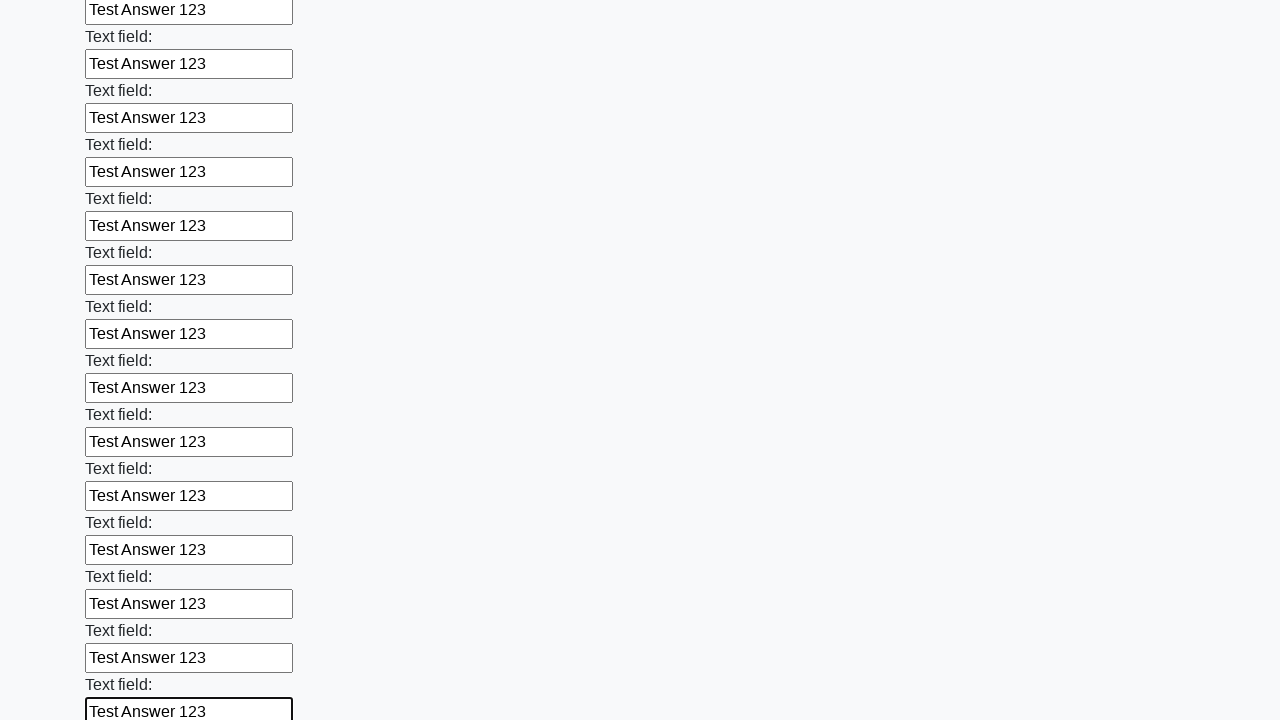

Filled input field with 'Test Answer 123' on input >> nth=72
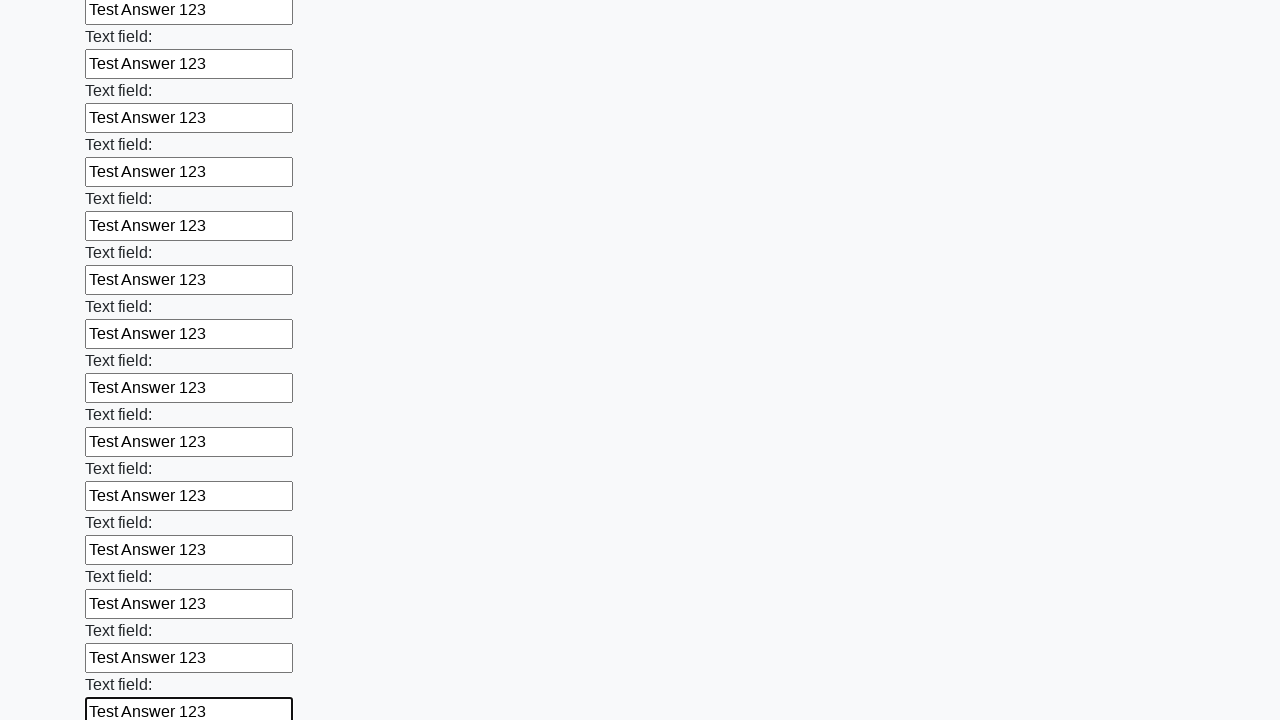

Filled input field with 'Test Answer 123' on input >> nth=73
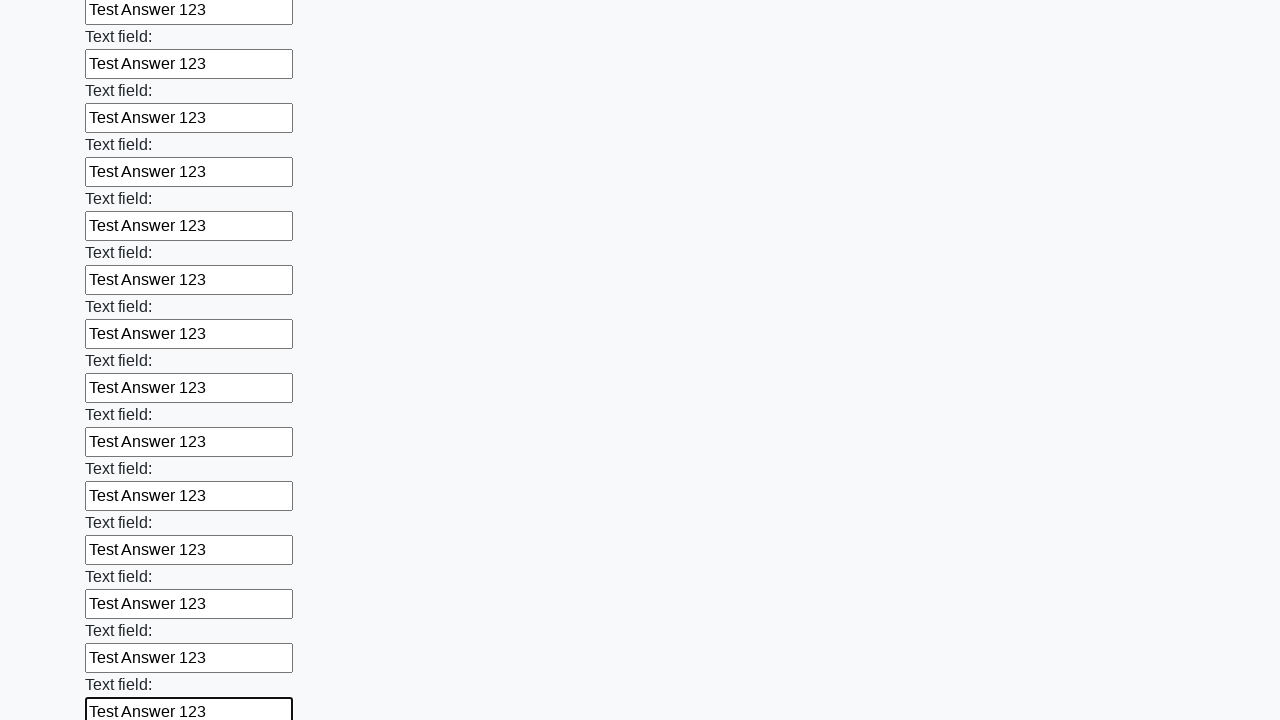

Filled input field with 'Test Answer 123' on input >> nth=74
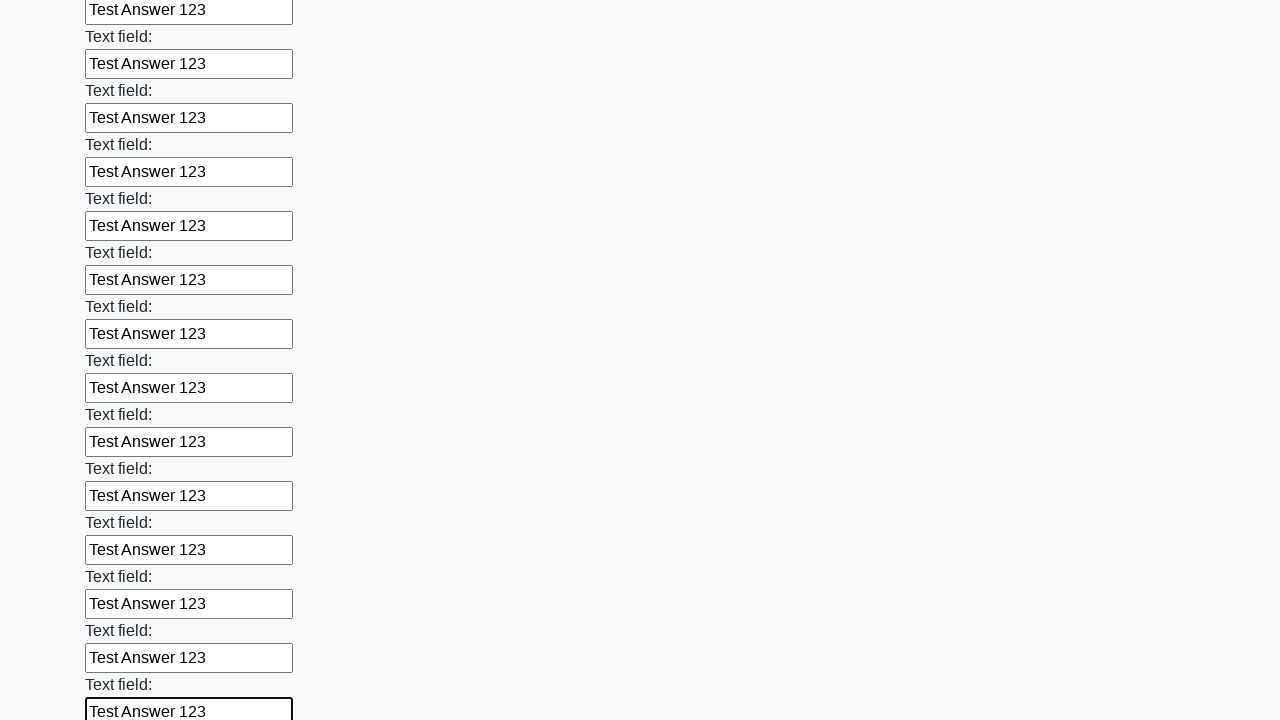

Filled input field with 'Test Answer 123' on input >> nth=75
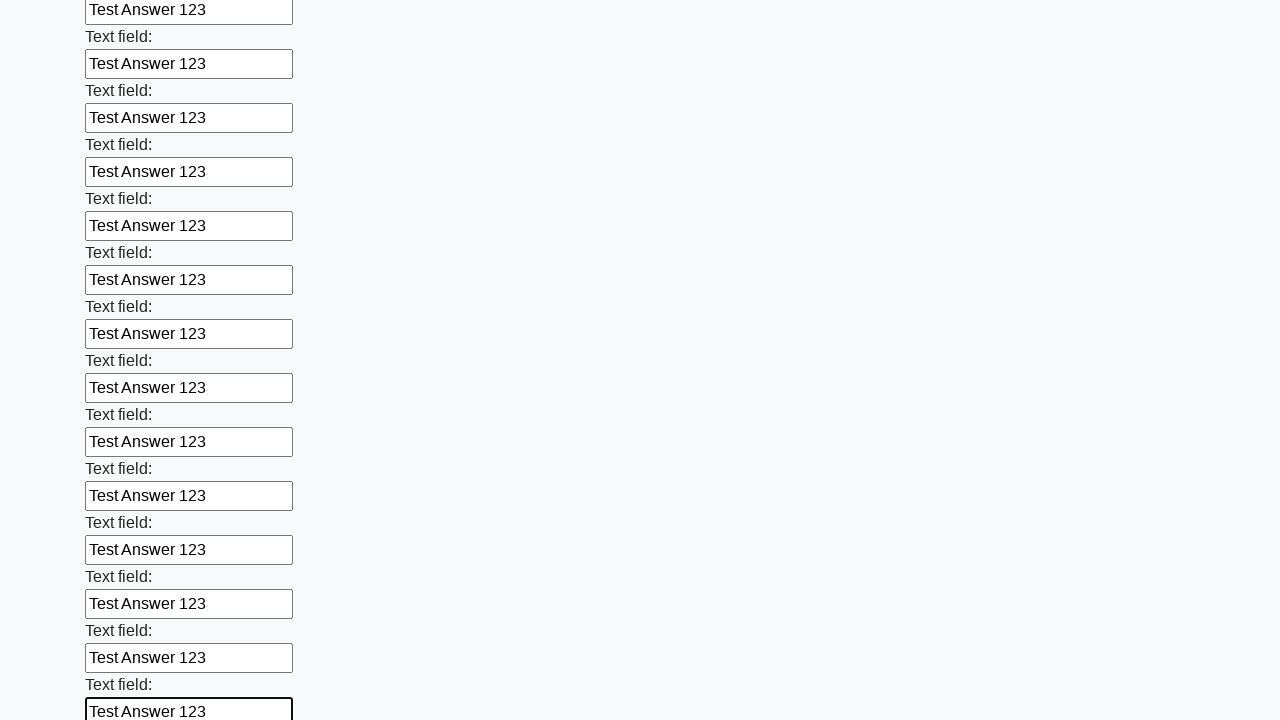

Filled input field with 'Test Answer 123' on input >> nth=76
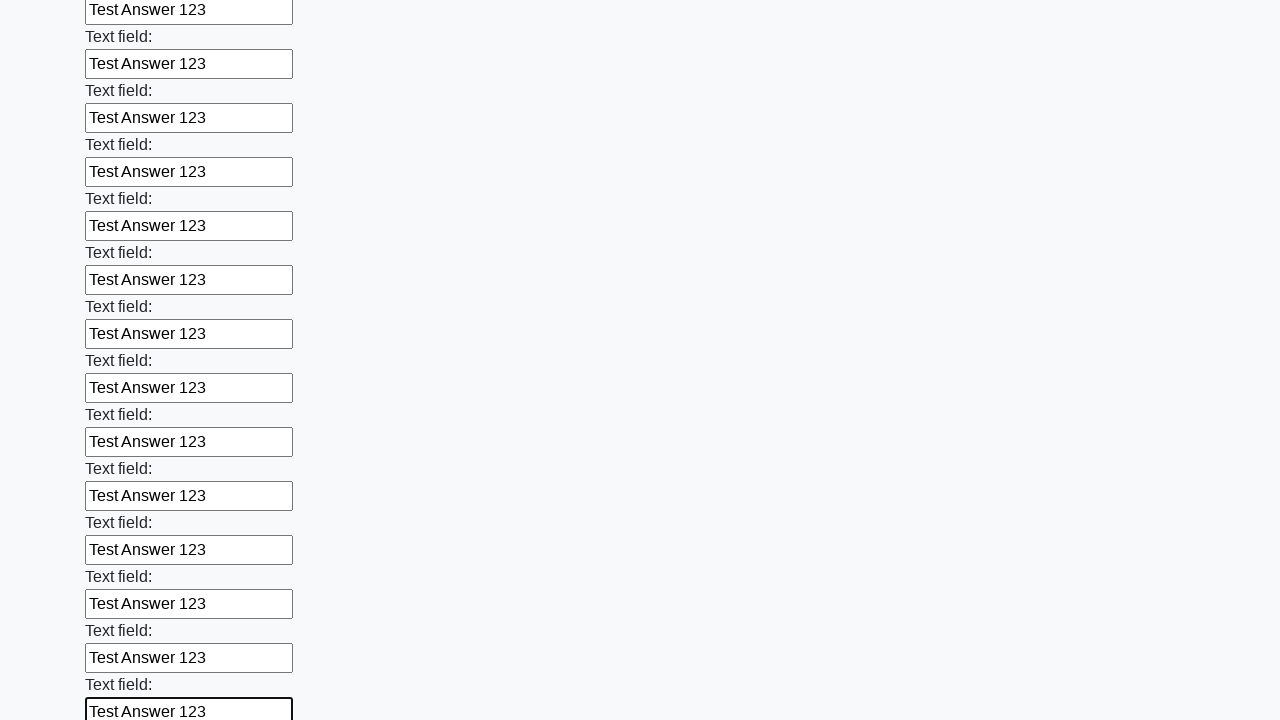

Filled input field with 'Test Answer 123' on input >> nth=77
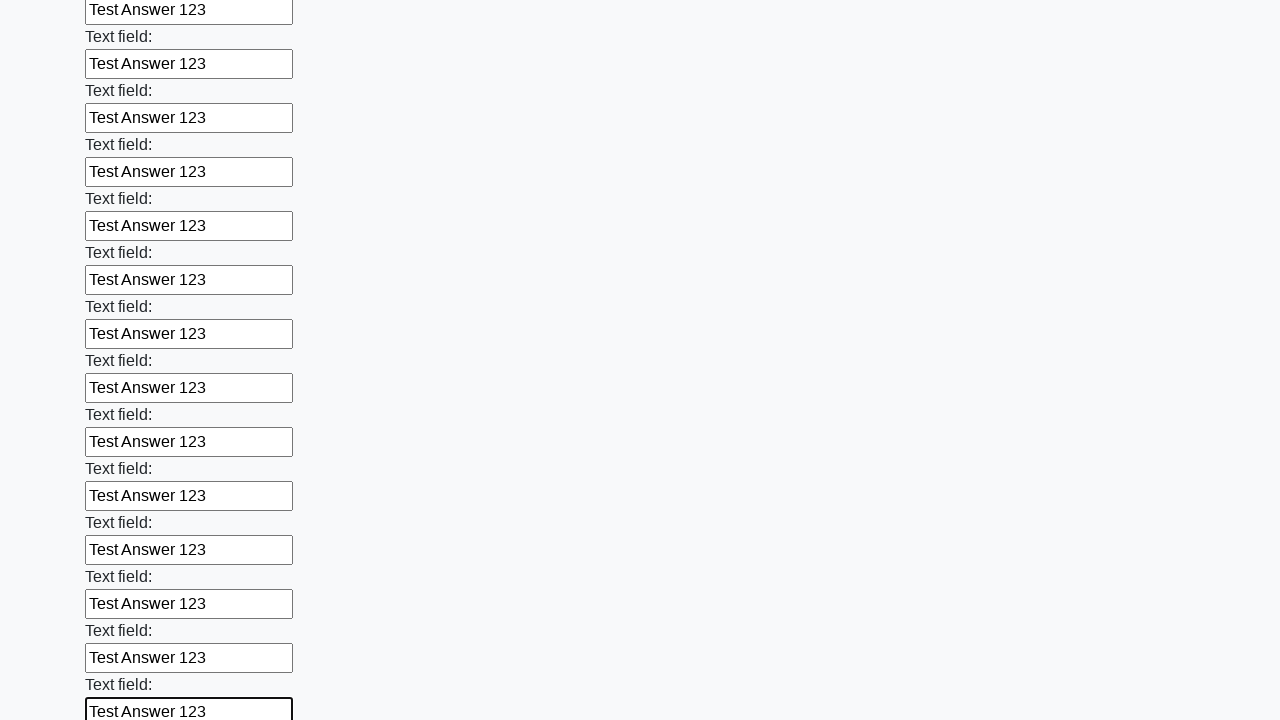

Filled input field with 'Test Answer 123' on input >> nth=78
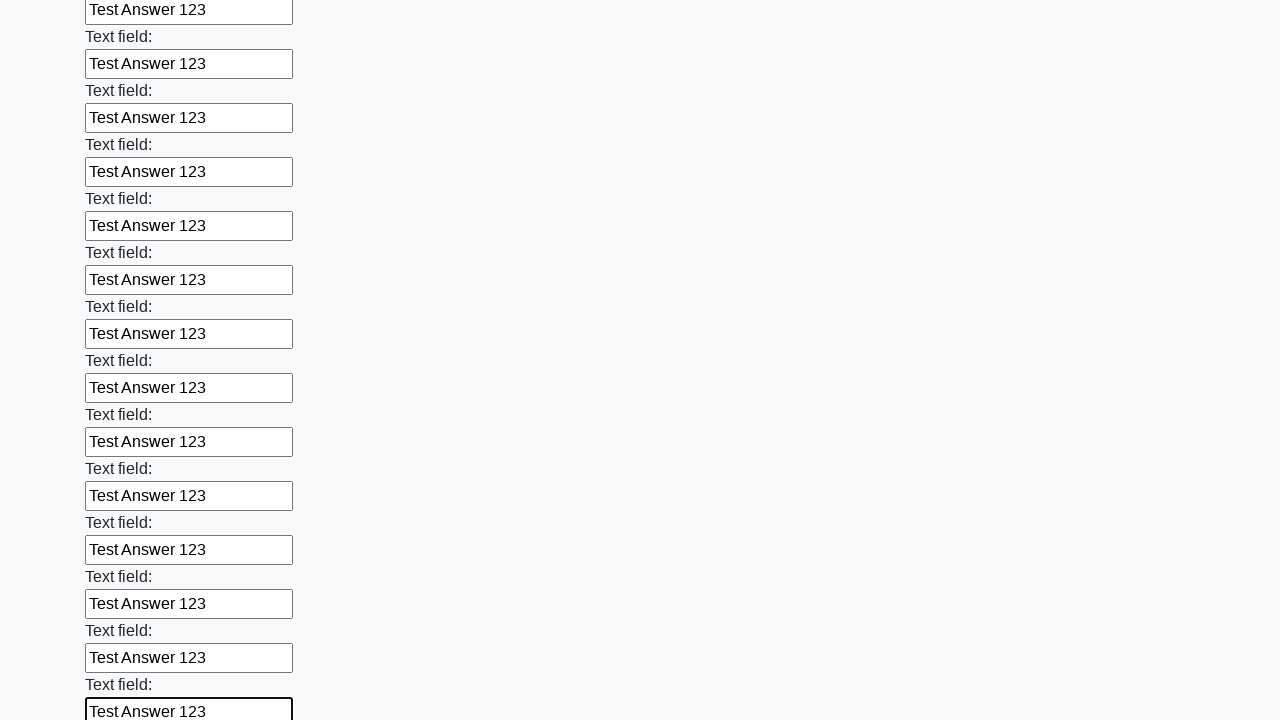

Filled input field with 'Test Answer 123' on input >> nth=79
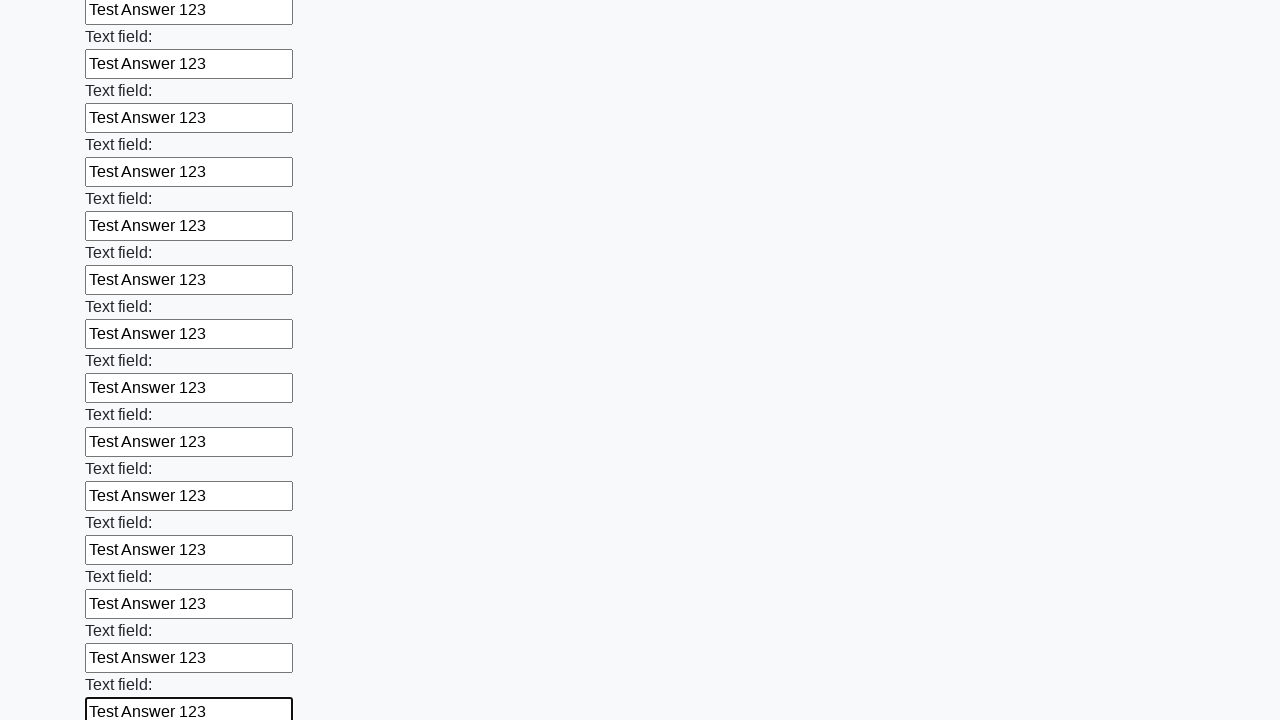

Filled input field with 'Test Answer 123' on input >> nth=80
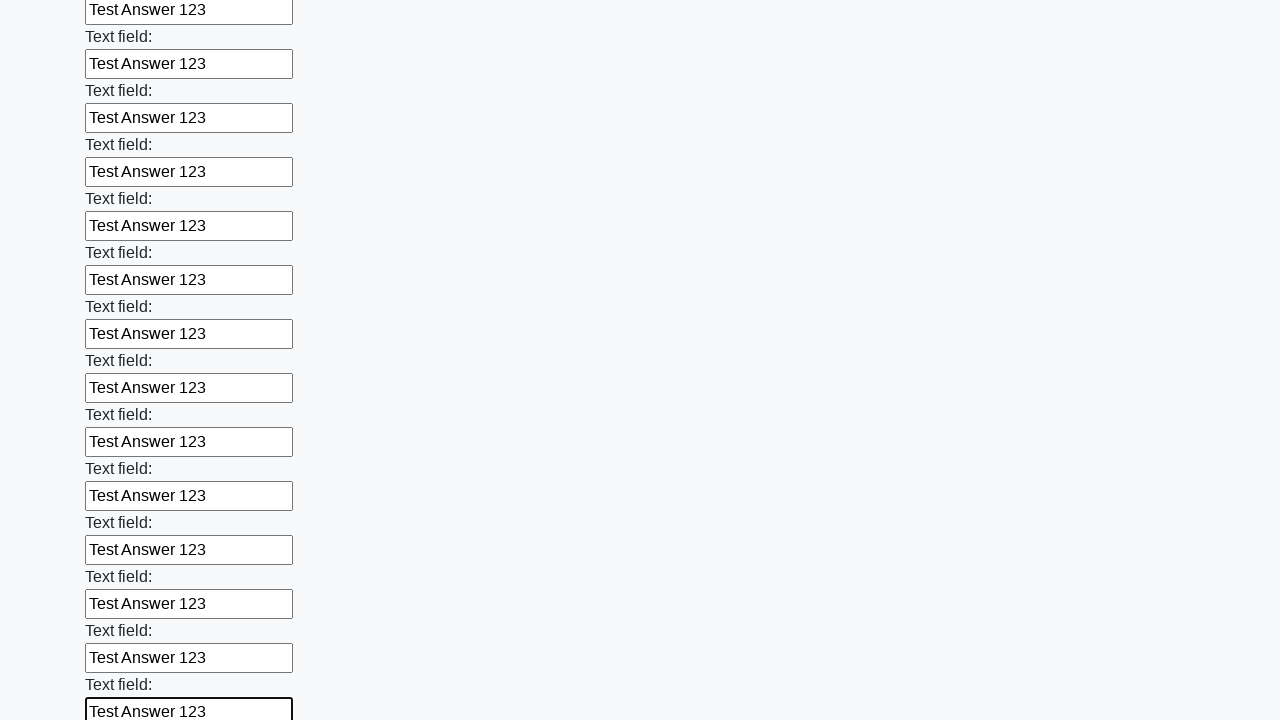

Filled input field with 'Test Answer 123' on input >> nth=81
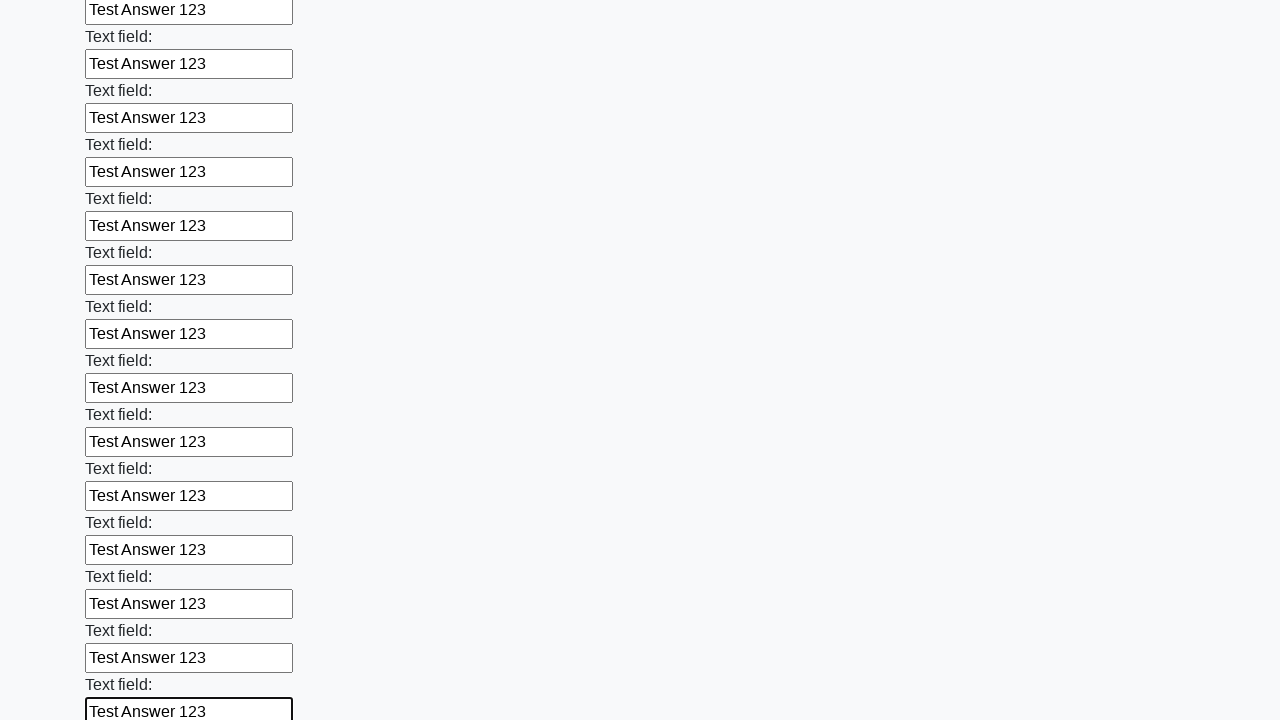

Filled input field with 'Test Answer 123' on input >> nth=82
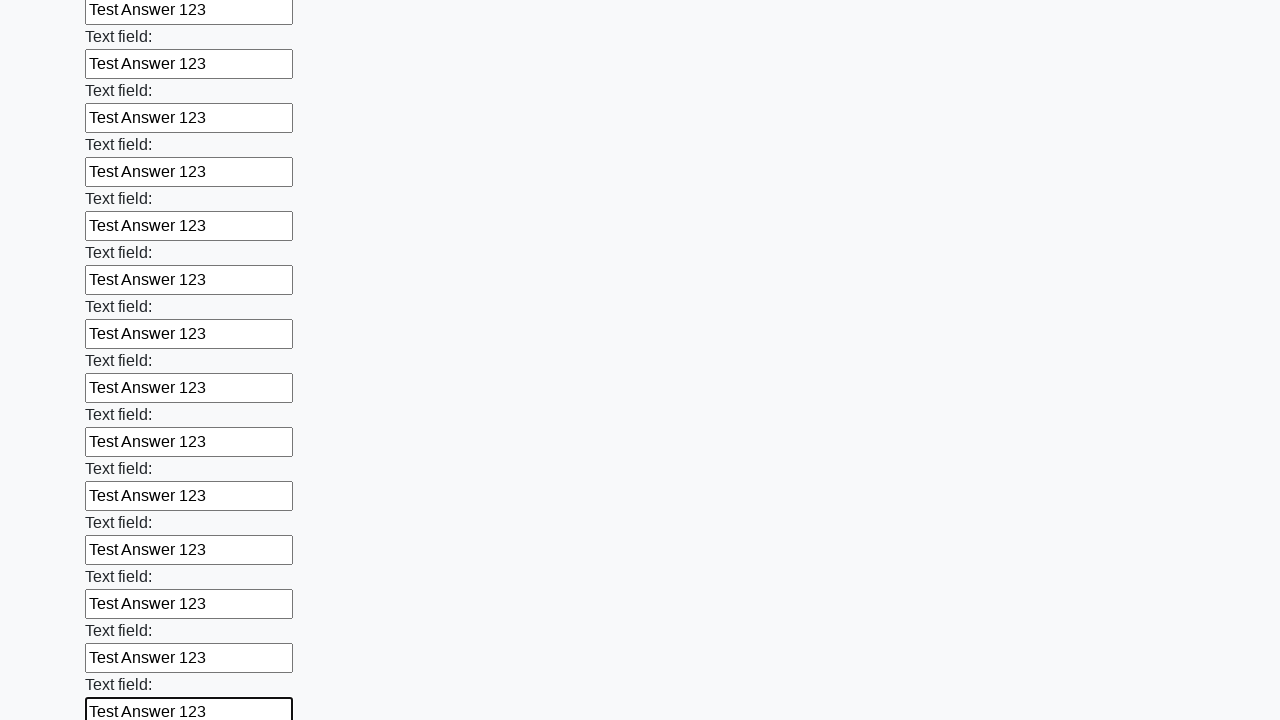

Filled input field with 'Test Answer 123' on input >> nth=83
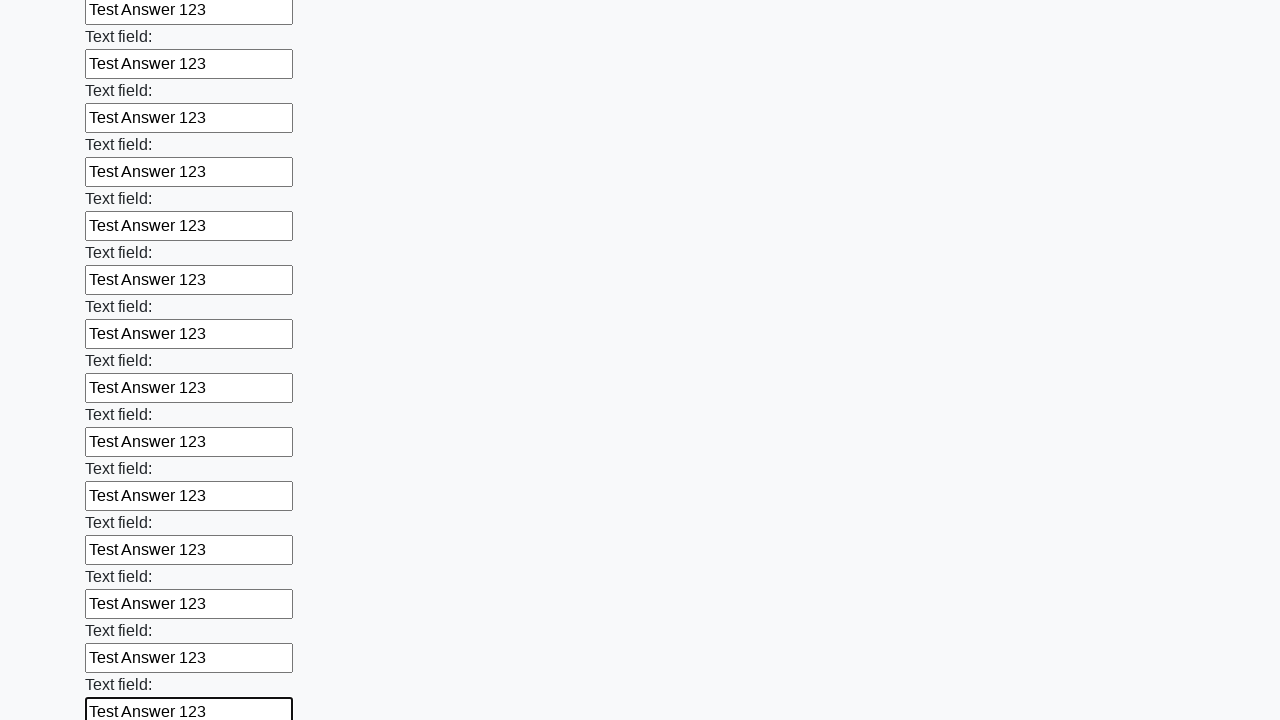

Filled input field with 'Test Answer 123' on input >> nth=84
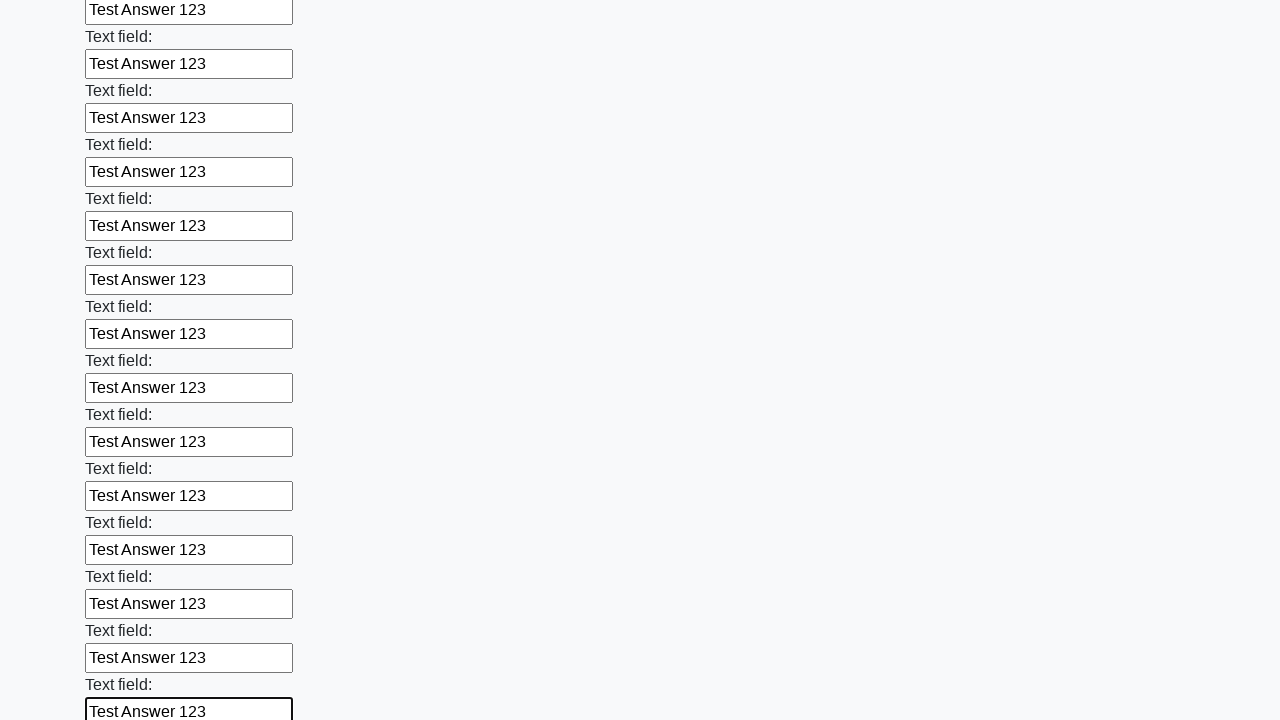

Filled input field with 'Test Answer 123' on input >> nth=85
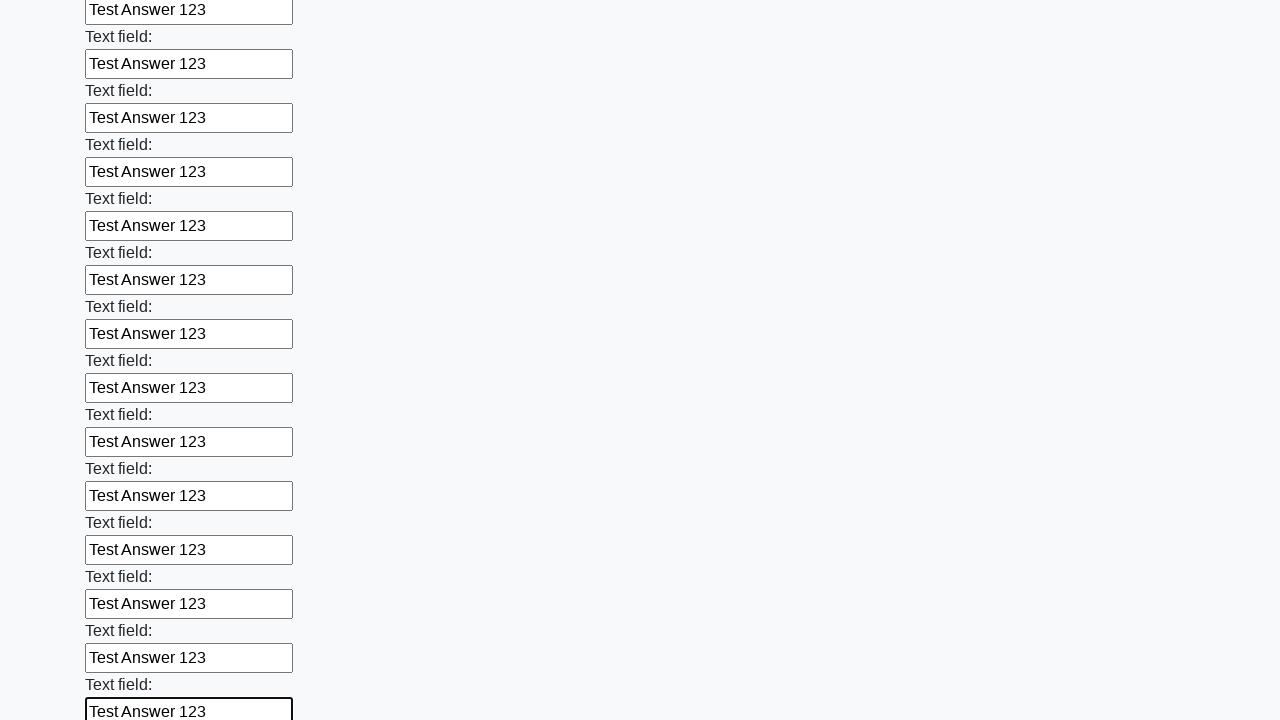

Filled input field with 'Test Answer 123' on input >> nth=86
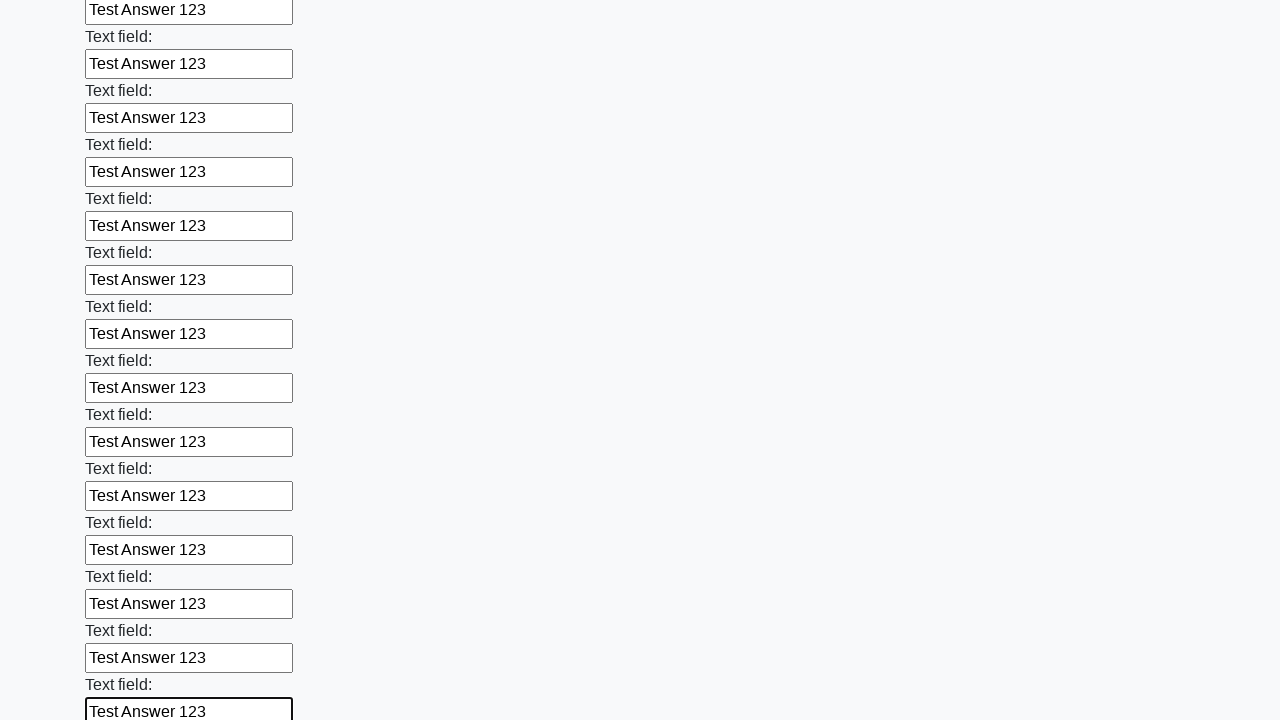

Filled input field with 'Test Answer 123' on input >> nth=87
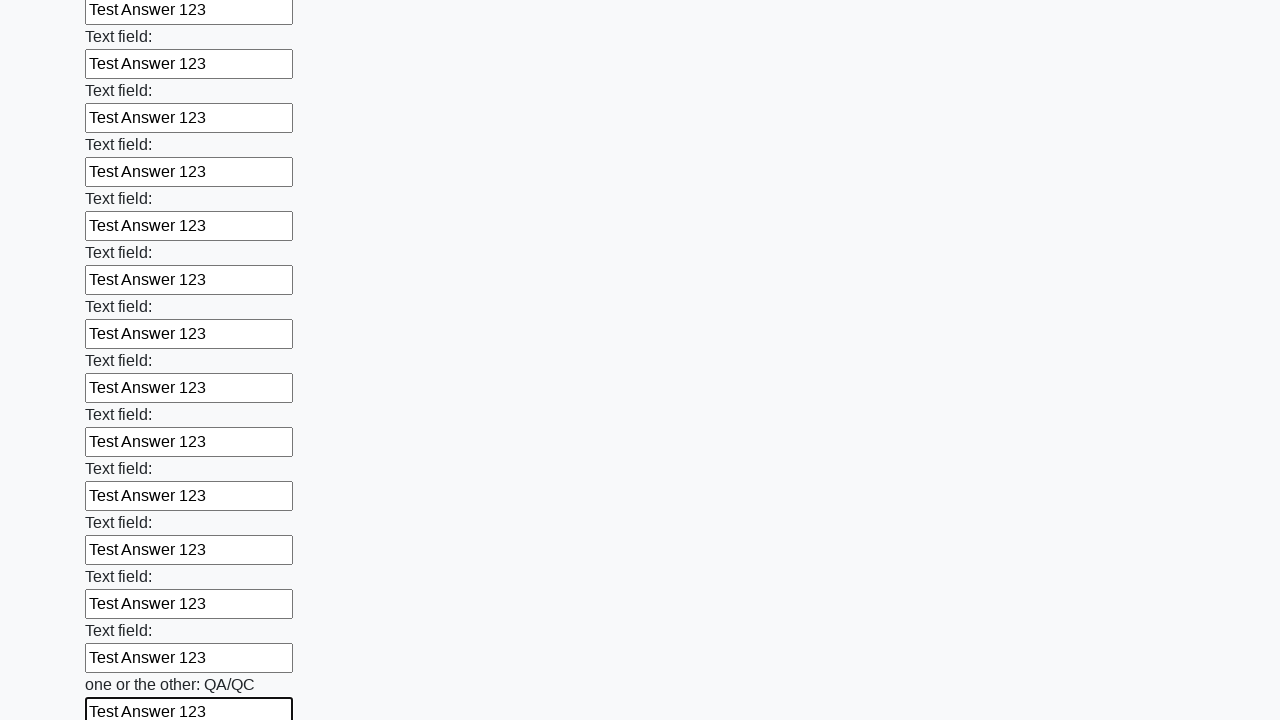

Filled input field with 'Test Answer 123' on input >> nth=88
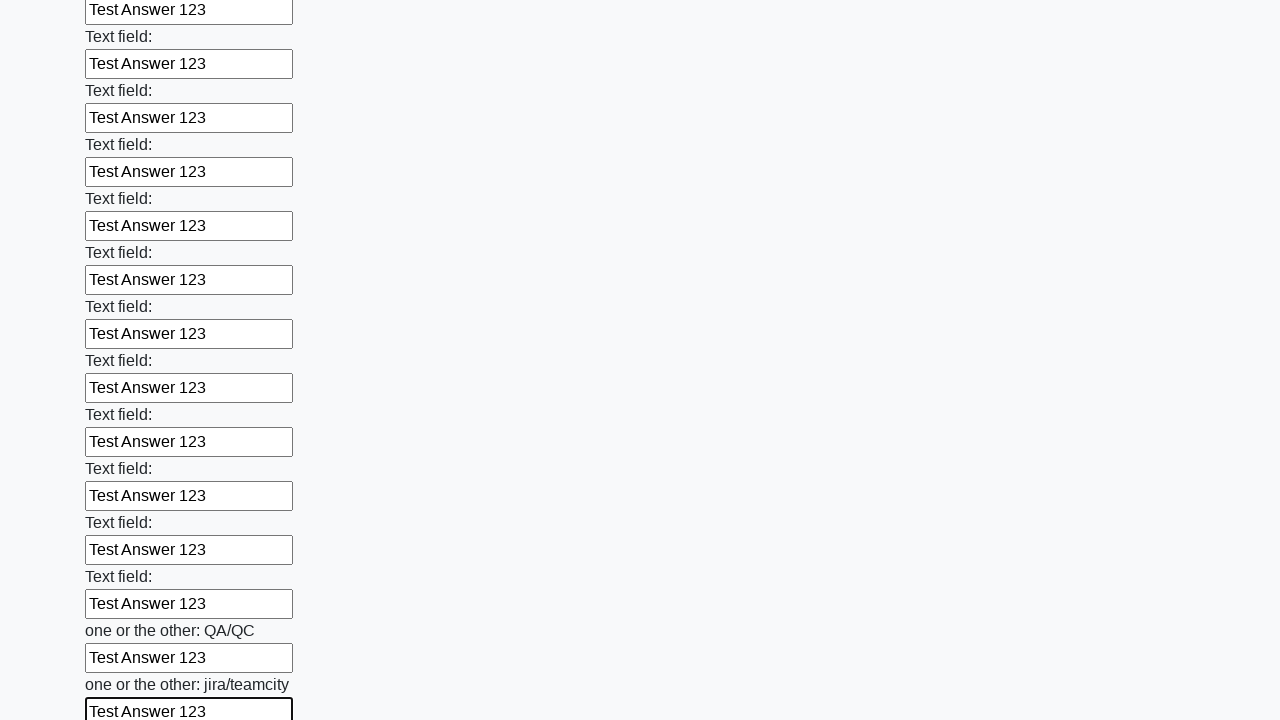

Filled input field with 'Test Answer 123' on input >> nth=89
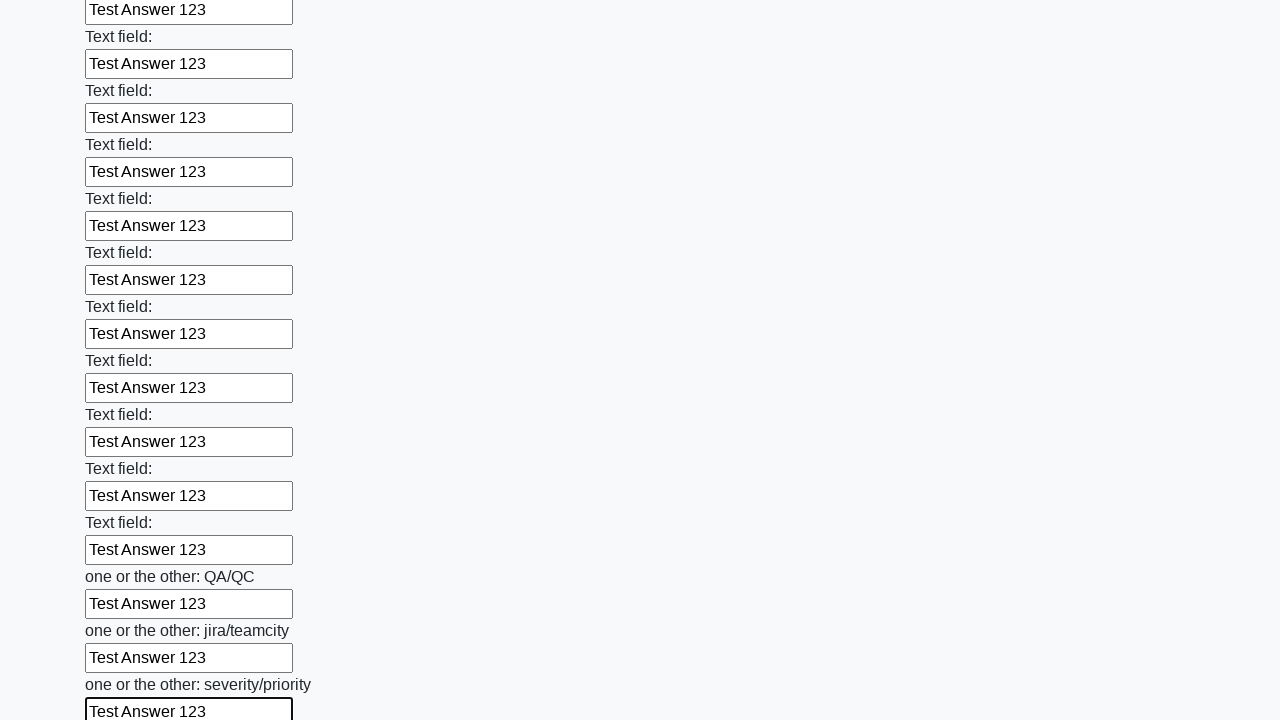

Filled input field with 'Test Answer 123' on input >> nth=90
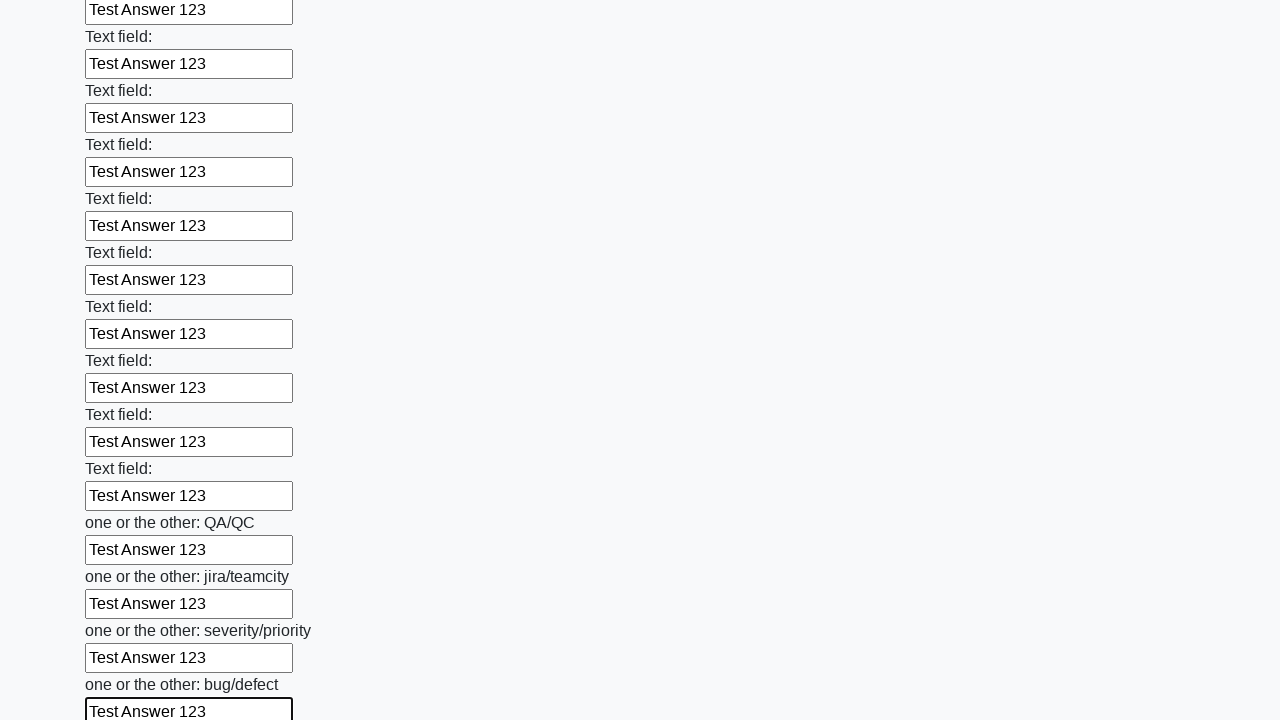

Filled input field with 'Test Answer 123' on input >> nth=91
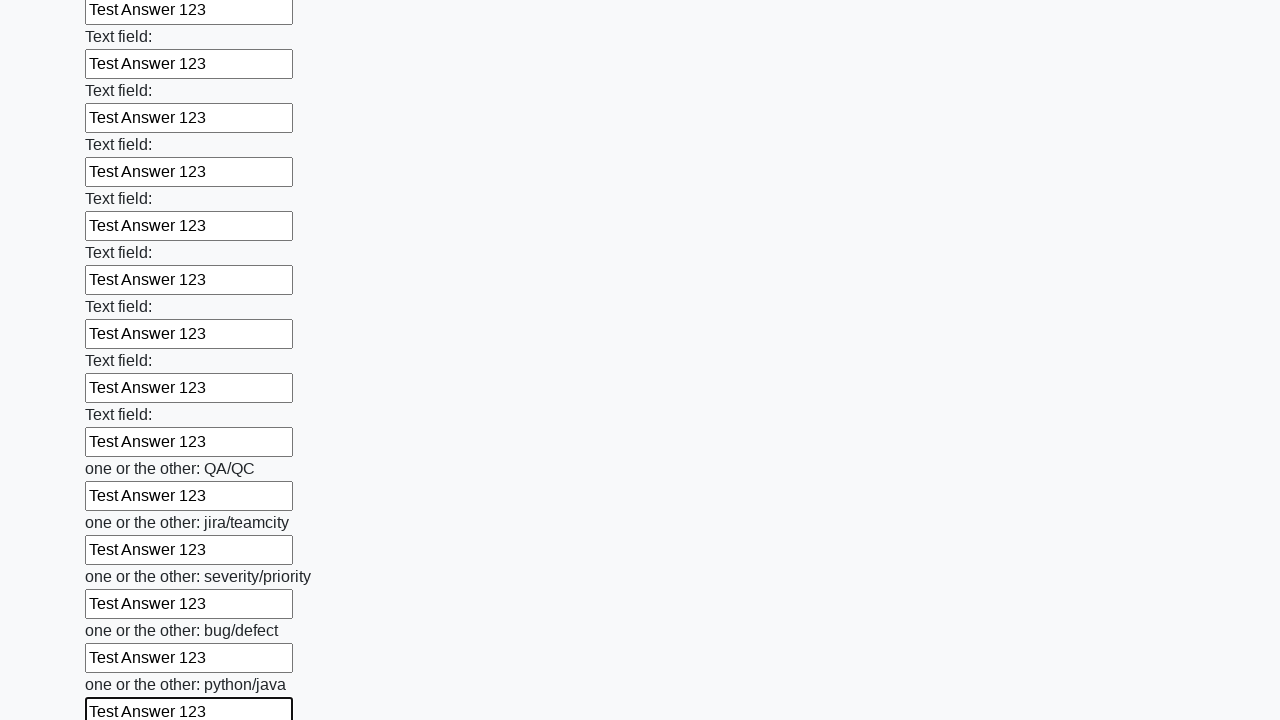

Filled input field with 'Test Answer 123' on input >> nth=92
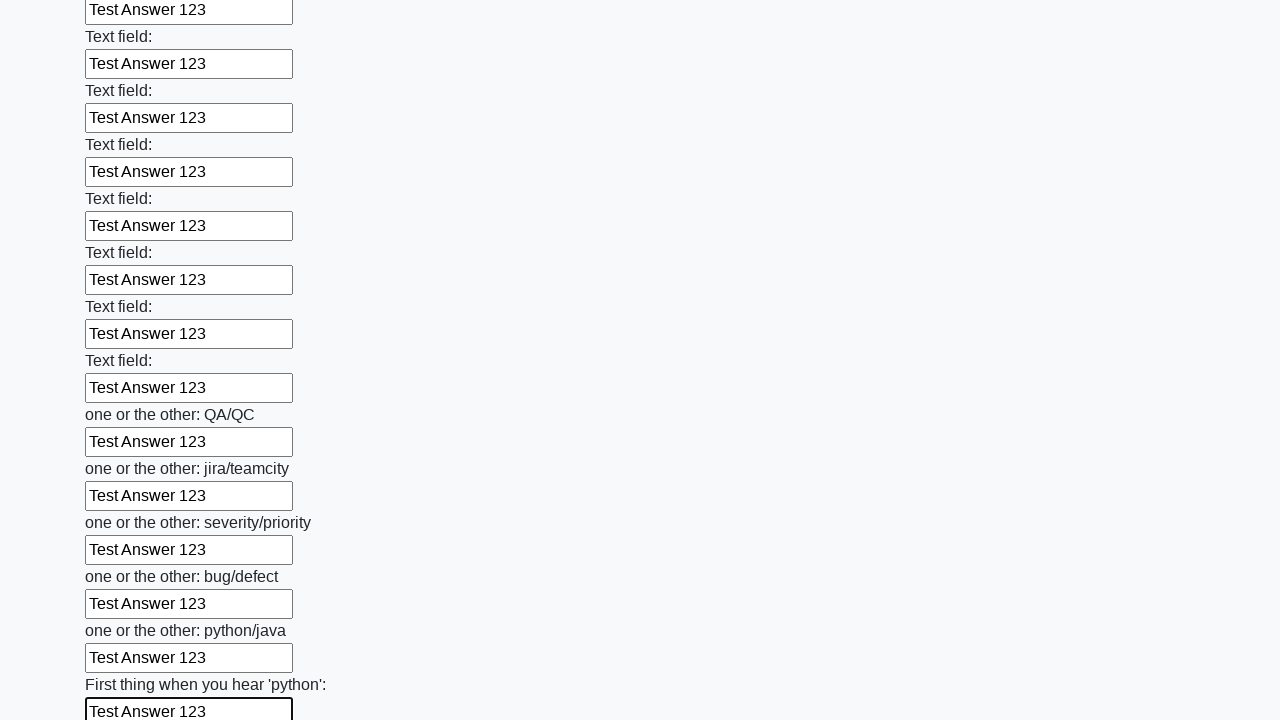

Filled input field with 'Test Answer 123' on input >> nth=93
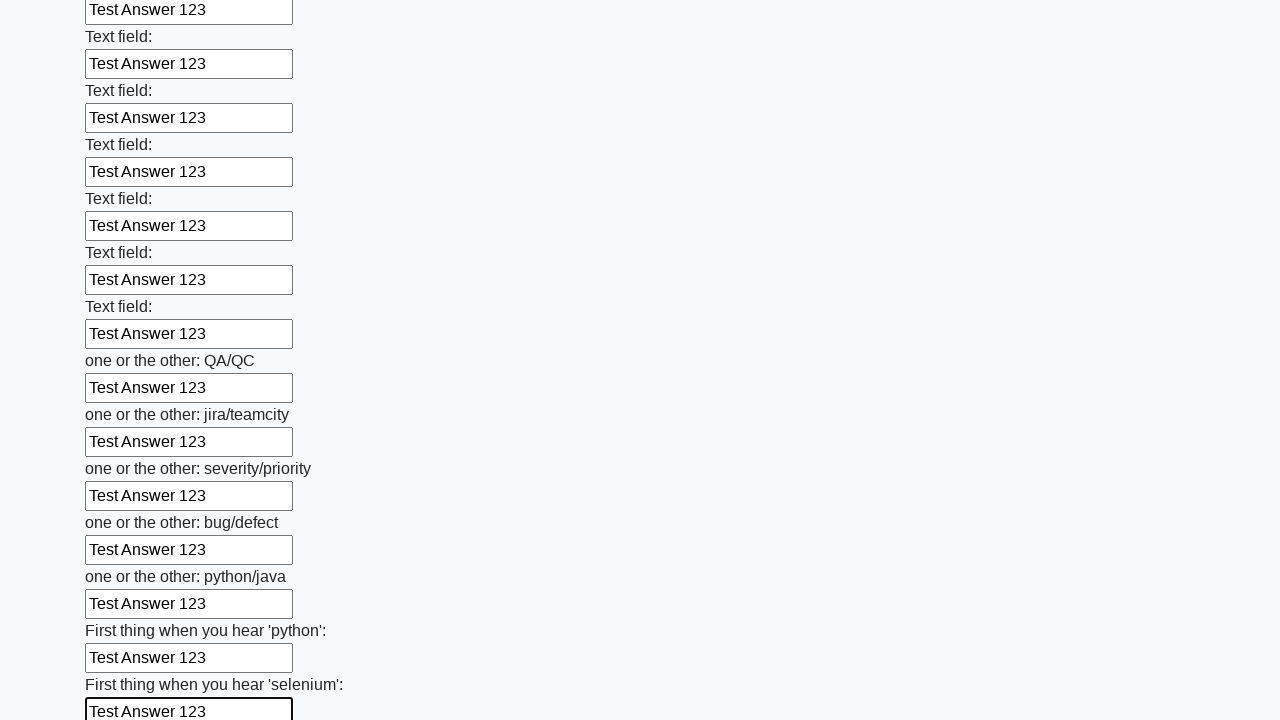

Filled input field with 'Test Answer 123' on input >> nth=94
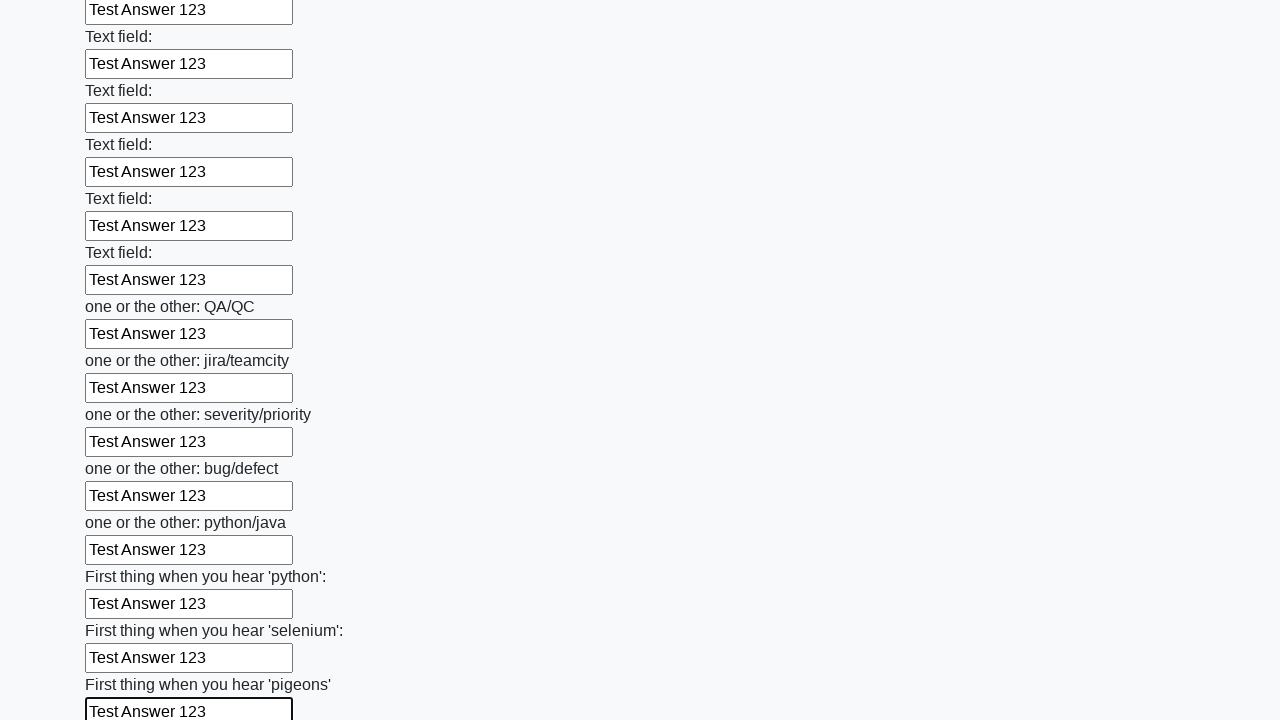

Filled input field with 'Test Answer 123' on input >> nth=95
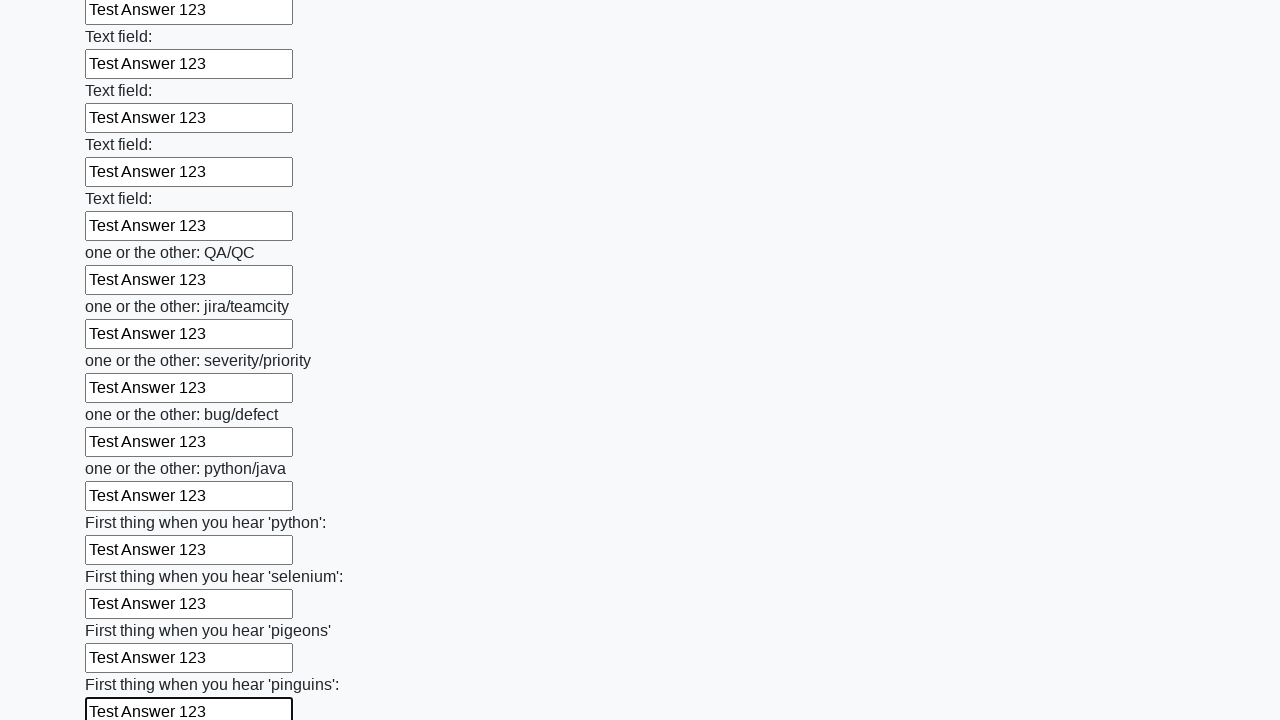

Filled input field with 'Test Answer 123' on input >> nth=96
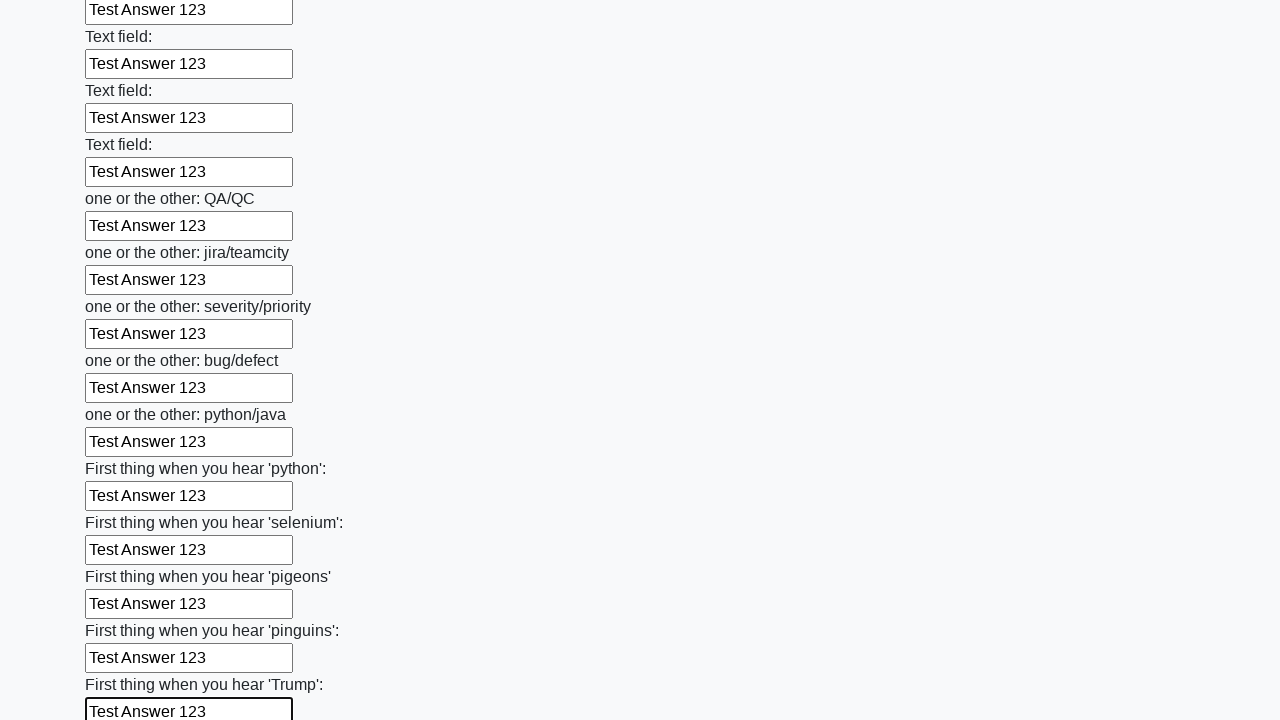

Filled input field with 'Test Answer 123' on input >> nth=97
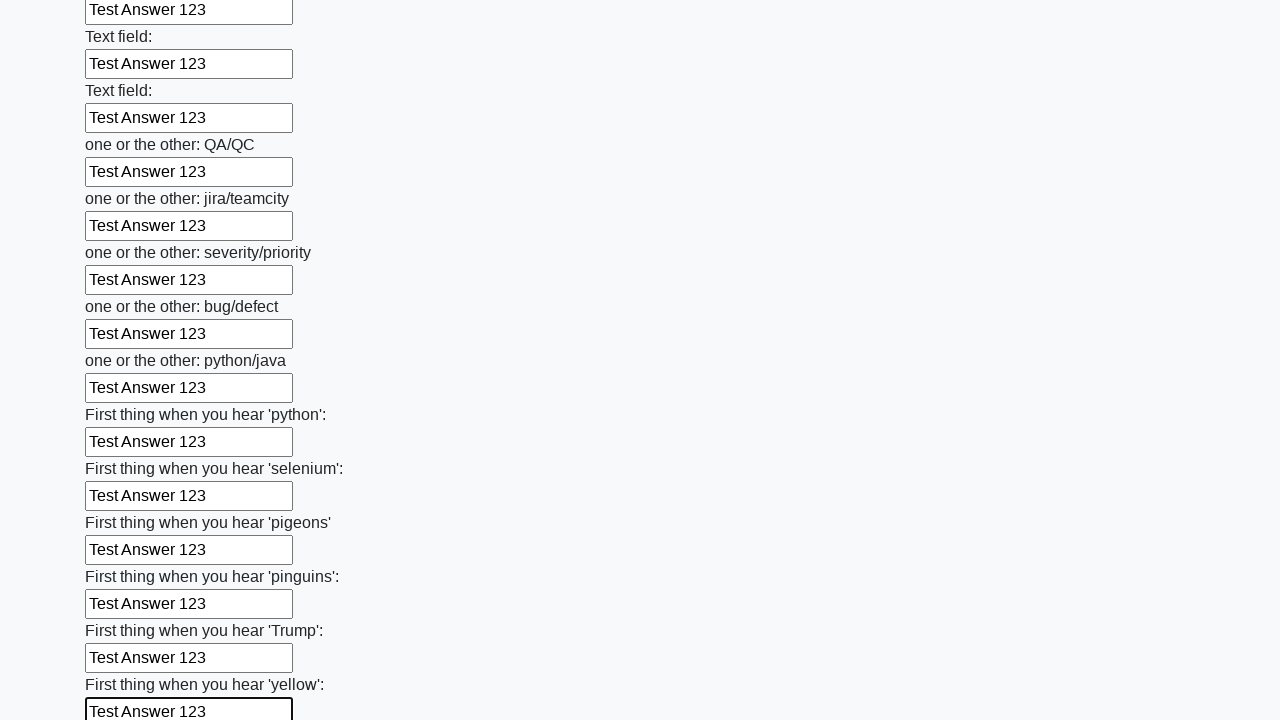

Filled input field with 'Test Answer 123' on input >> nth=98
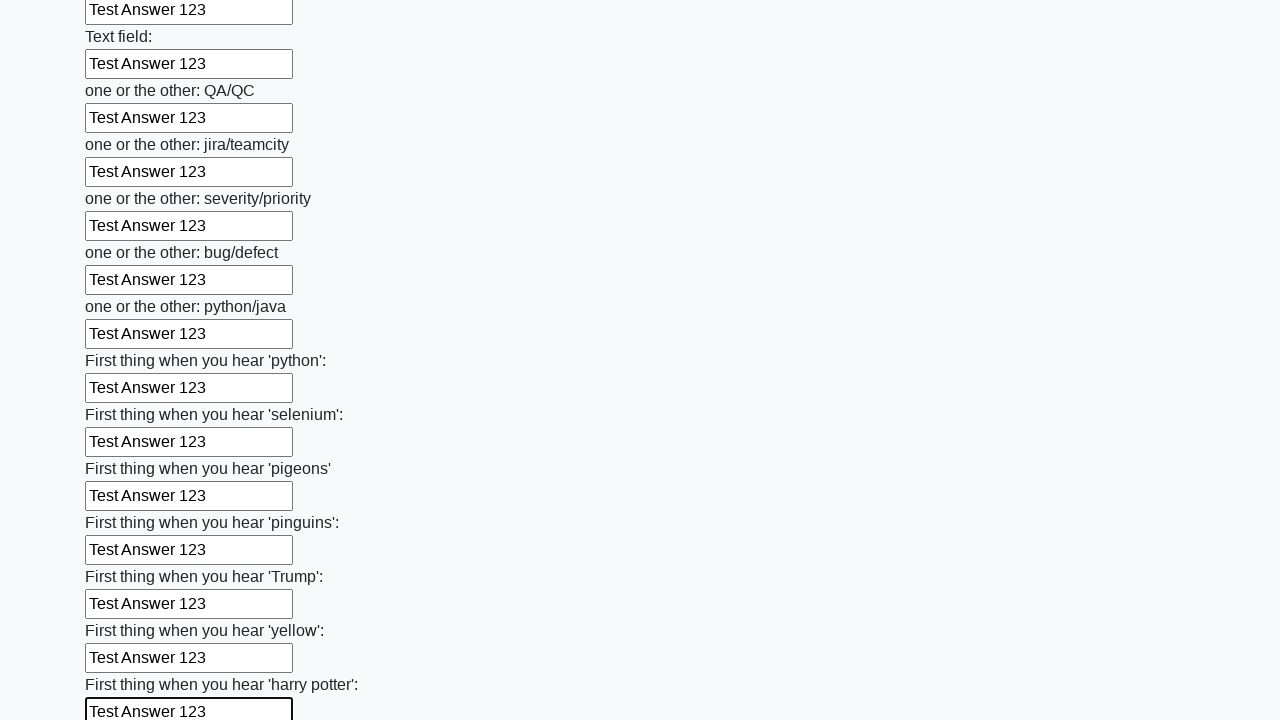

Filled input field with 'Test Answer 123' on input >> nth=99
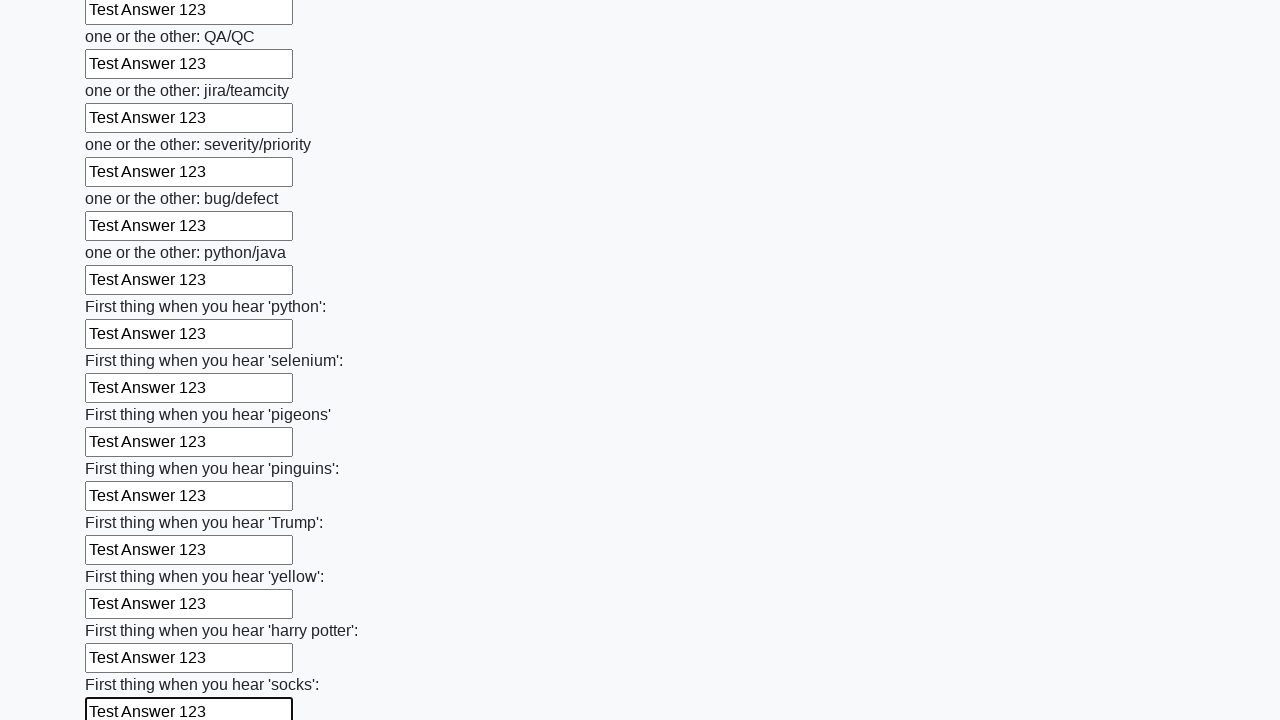

Clicked submit button at (123, 611) on button.btn
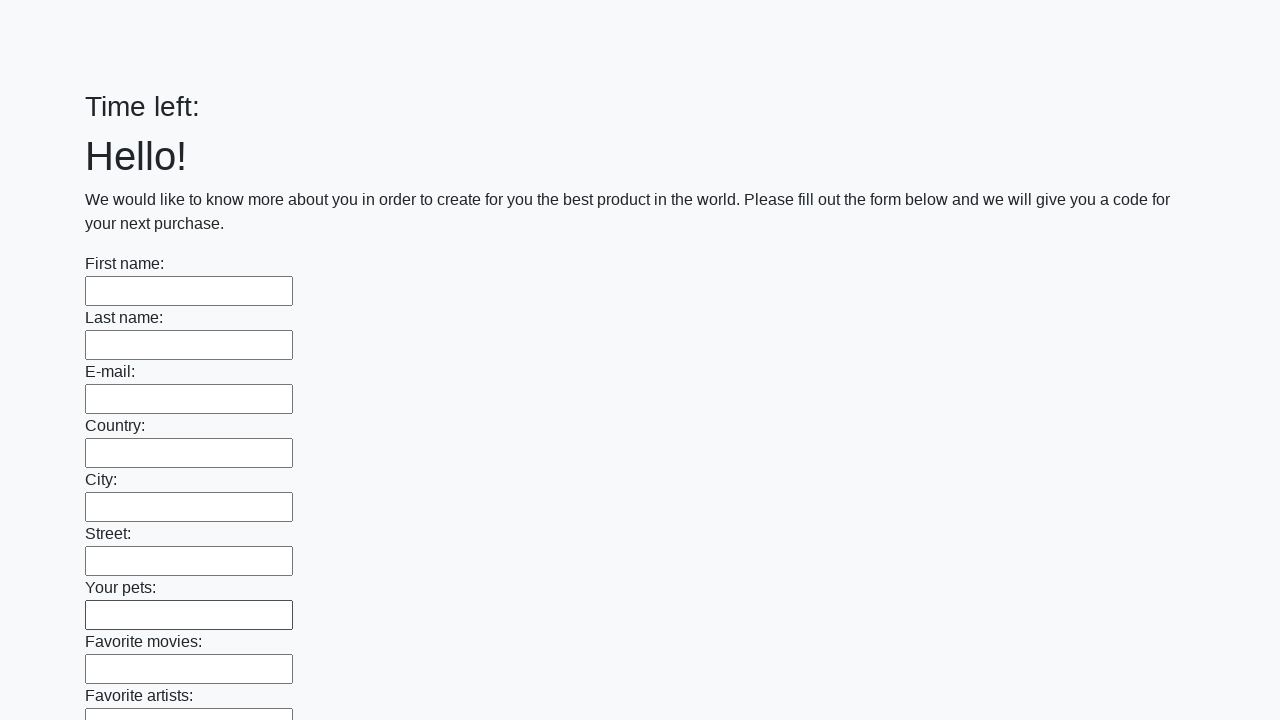

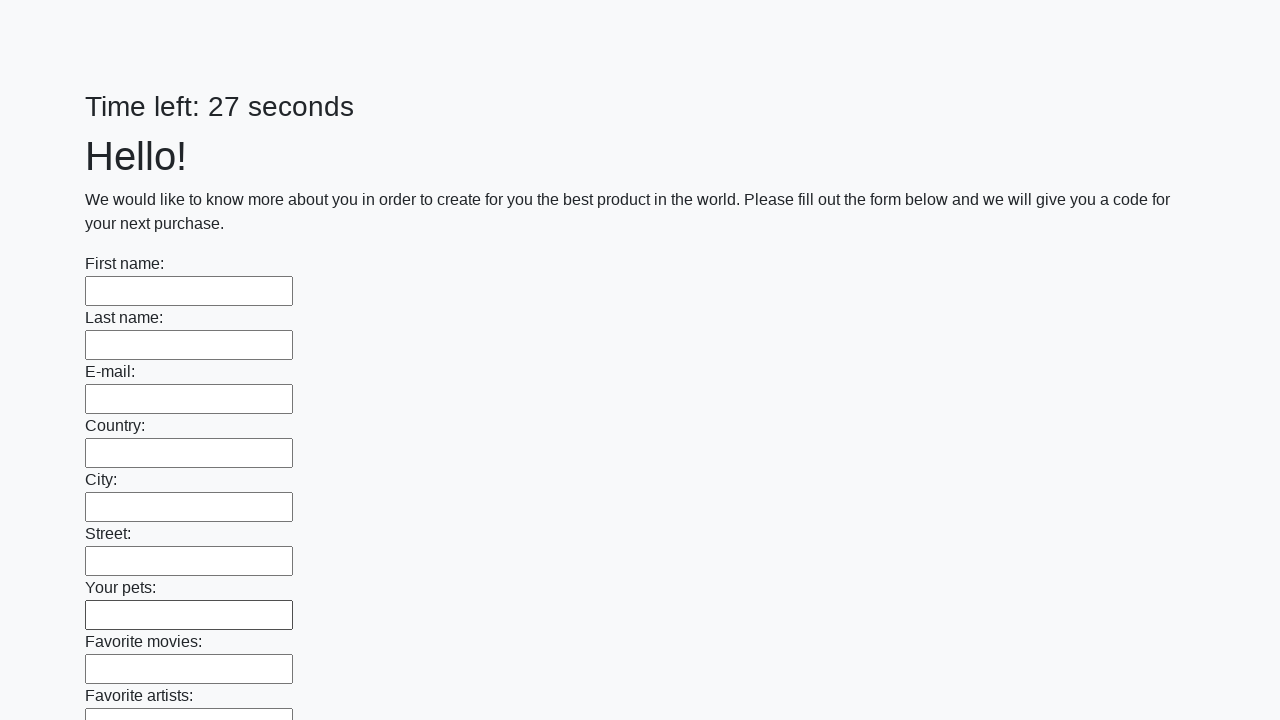